Navigates to a music lessons page and clicks through all buttons in a 5x24 grid table, simulating interaction with a piano keyboard interface.

Starting URL: https://www.apronus.com/music/lessons/unit01.htm

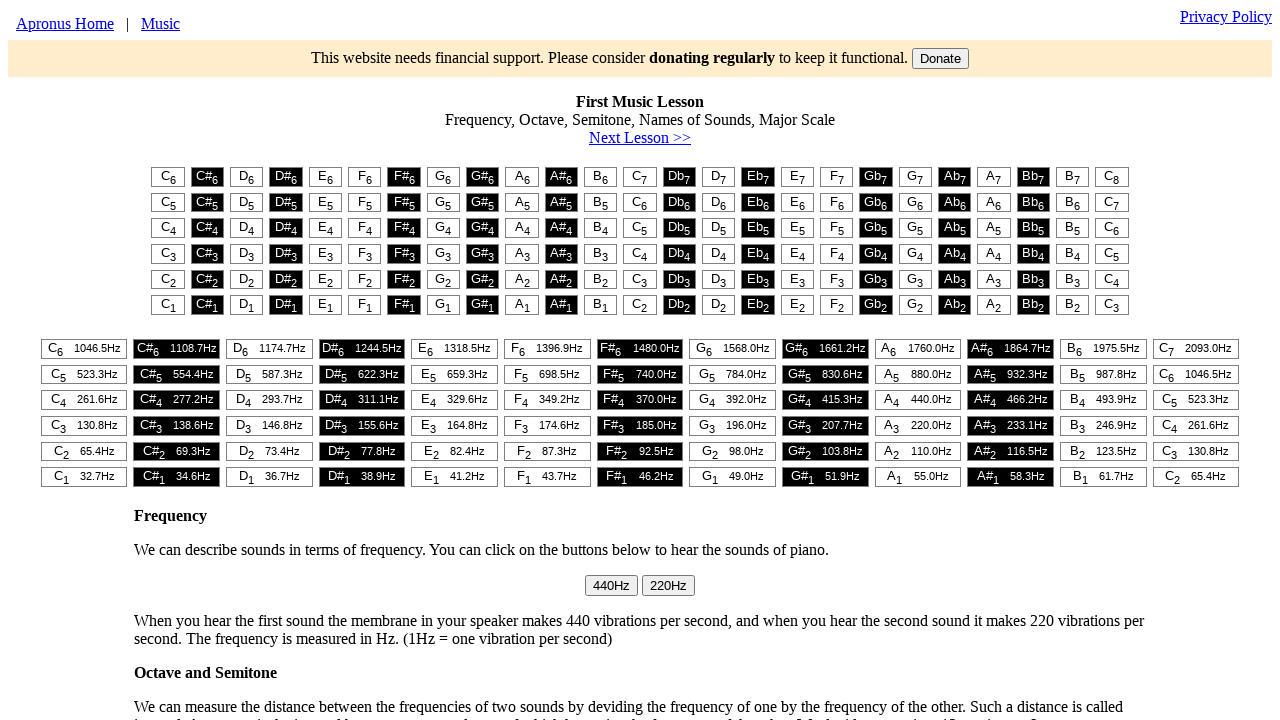

Navigated to music lessons page
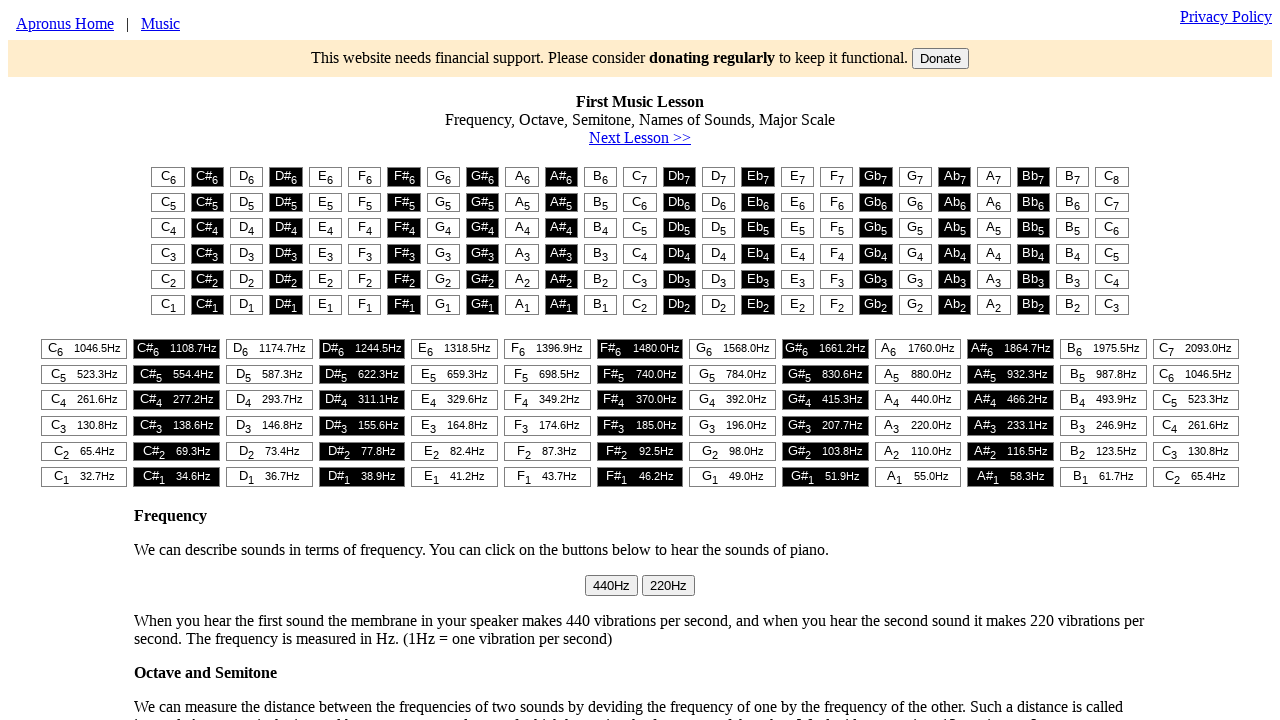

Clicked button at grid position row 1, column 1 at (168, 177) on #t1 > table > tr:nth-child(1) > td:nth-child(1) > button
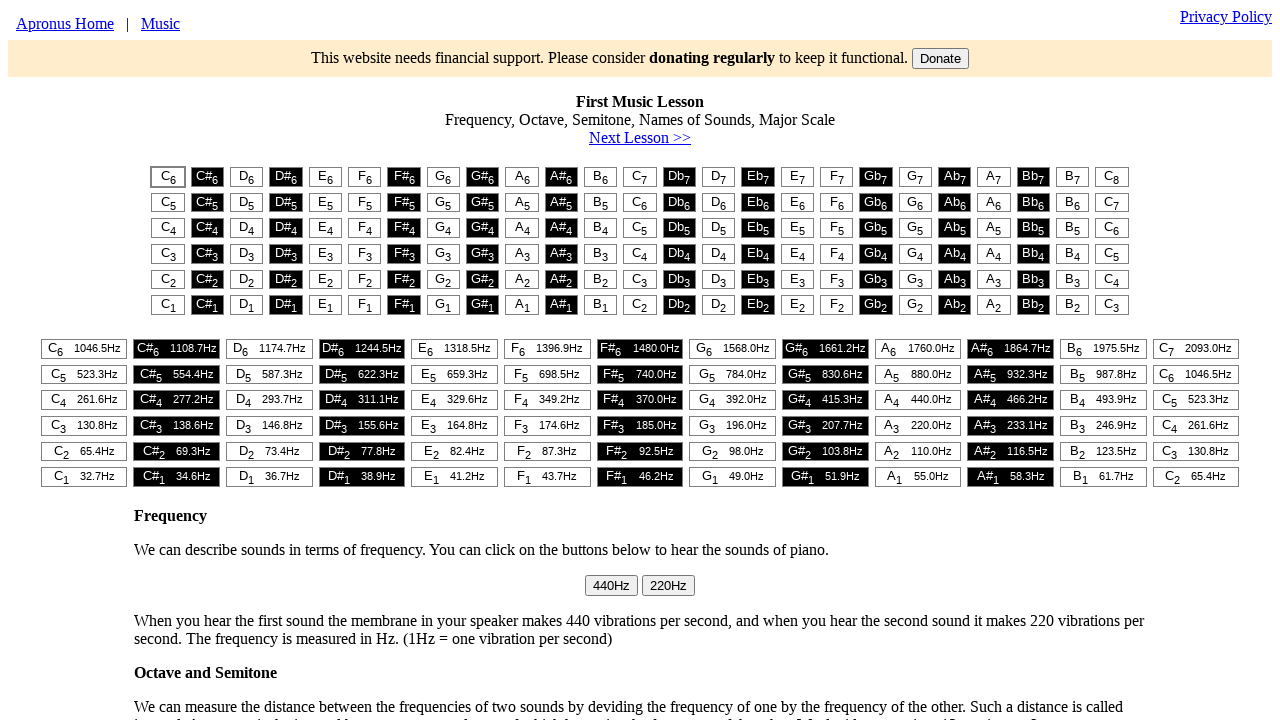

Clicked button at grid position row 1, column 2 at (207, 177) on #t1 > table > tr:nth-child(1) > td:nth-child(2) > button
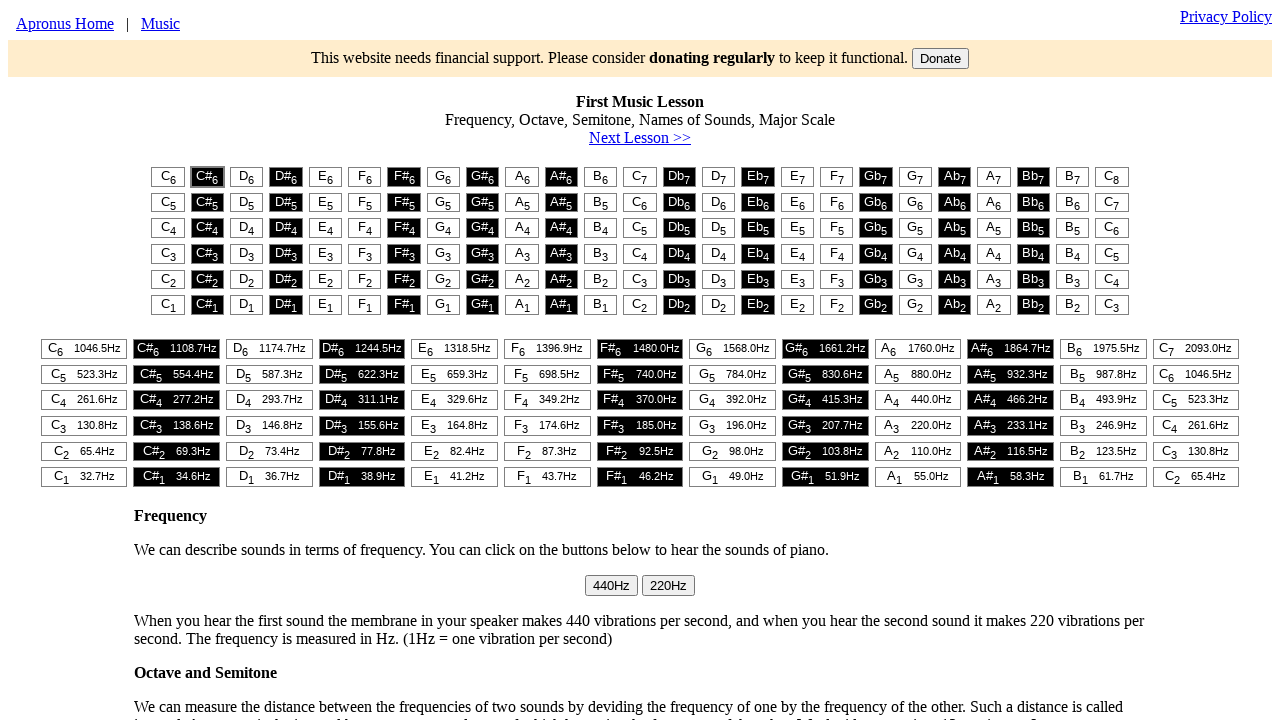

Clicked button at grid position row 1, column 3 at (247, 177) on #t1 > table > tr:nth-child(1) > td:nth-child(3) > button
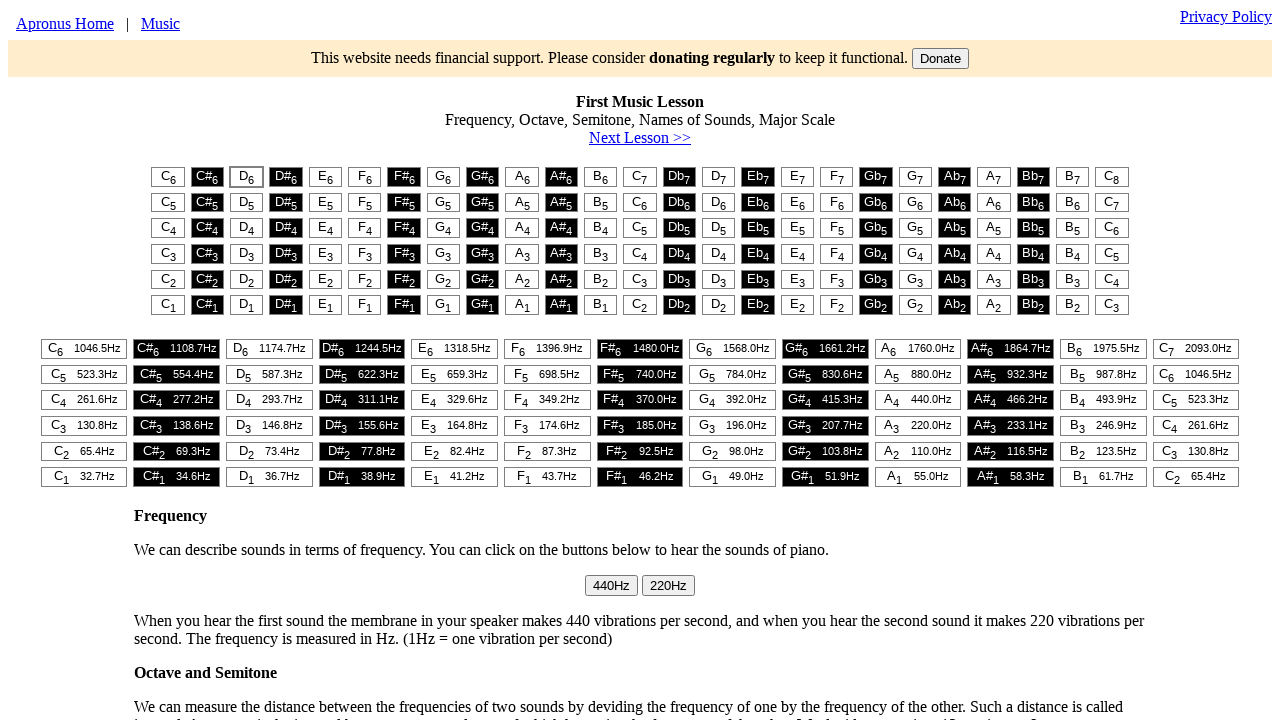

Clicked button at grid position row 1, column 4 at (286, 177) on #t1 > table > tr:nth-child(1) > td:nth-child(4) > button
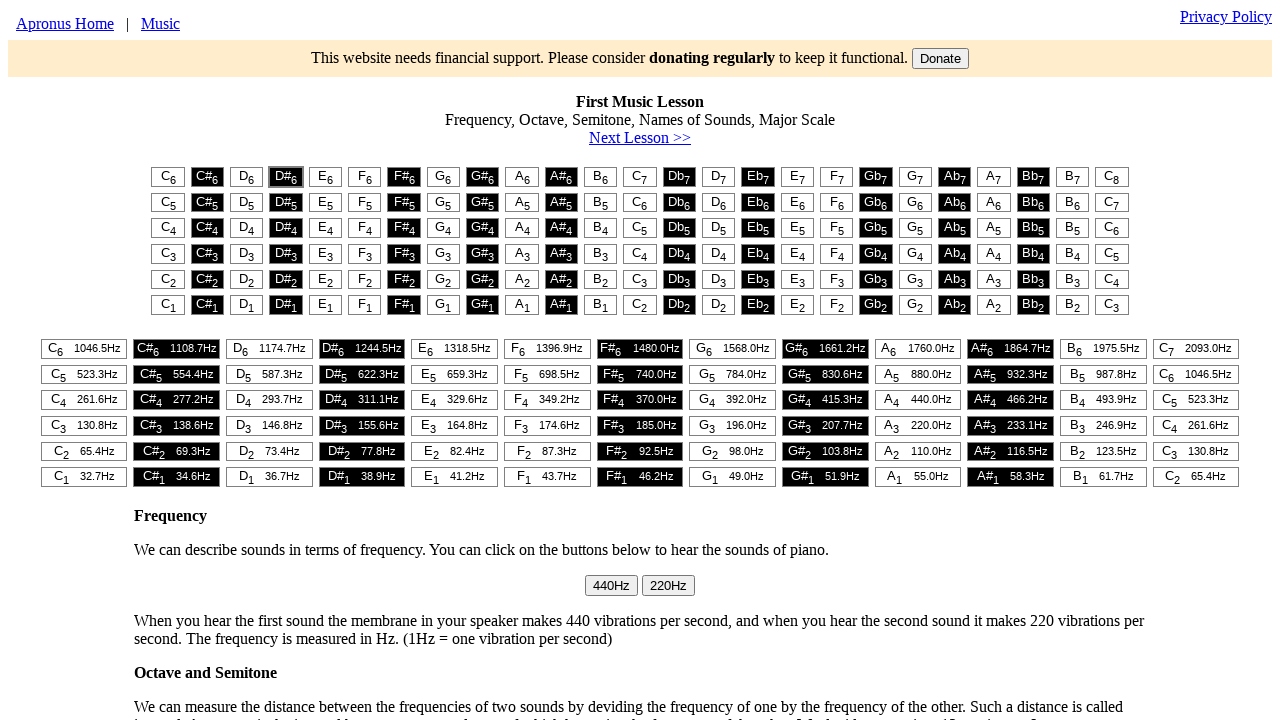

Clicked button at grid position row 1, column 5 at (325, 177) on #t1 > table > tr:nth-child(1) > td:nth-child(5) > button
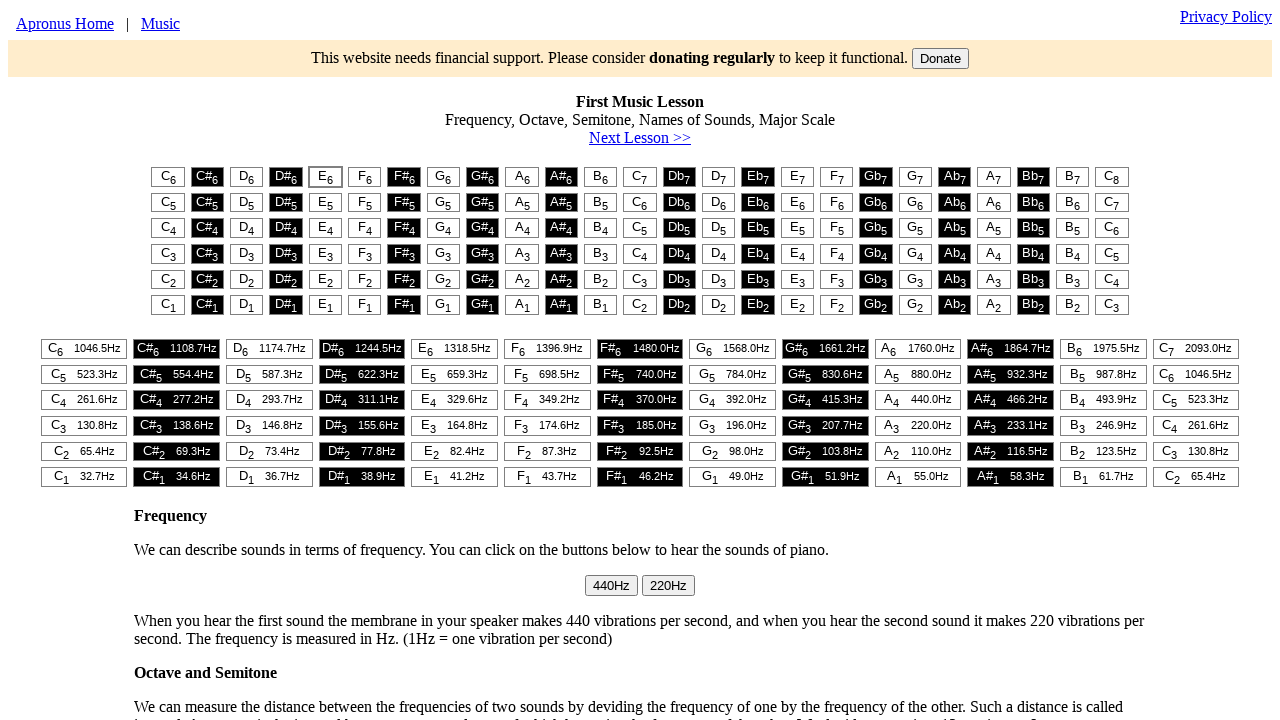

Clicked button at grid position row 1, column 6 at (365, 177) on #t1 > table > tr:nth-child(1) > td:nth-child(6) > button
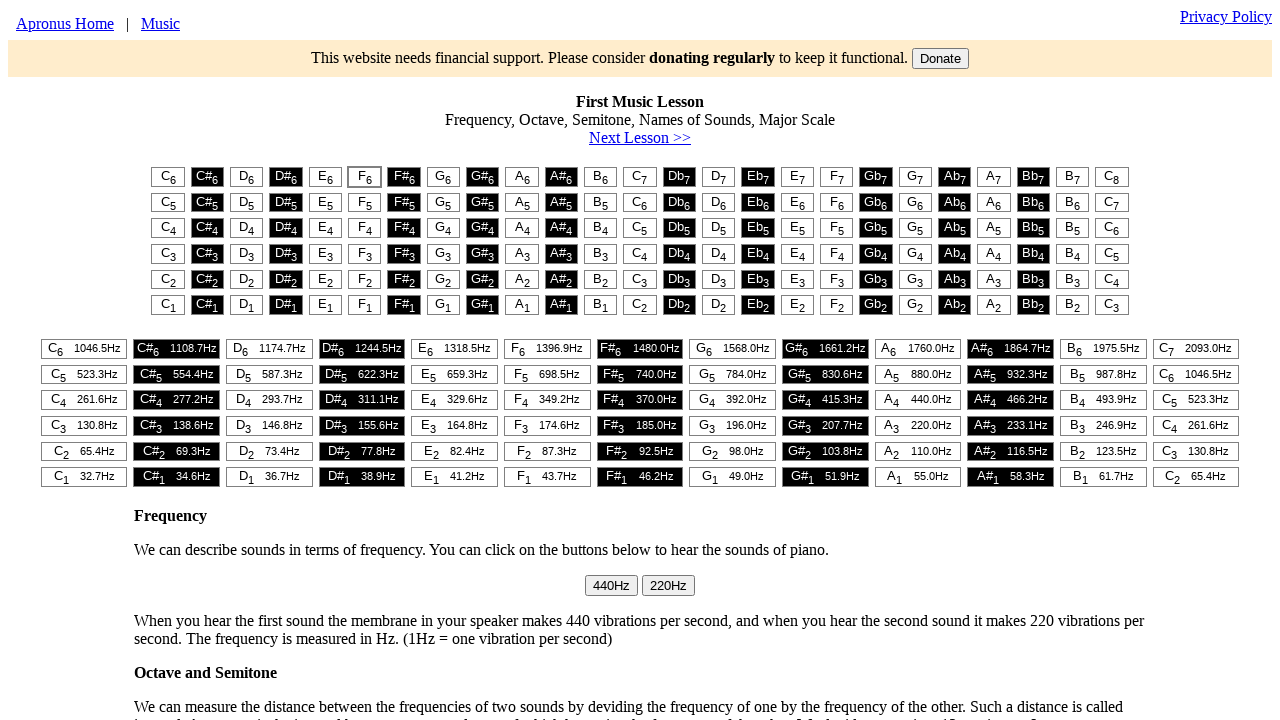

Clicked button at grid position row 1, column 7 at (404, 177) on #t1 > table > tr:nth-child(1) > td:nth-child(7) > button
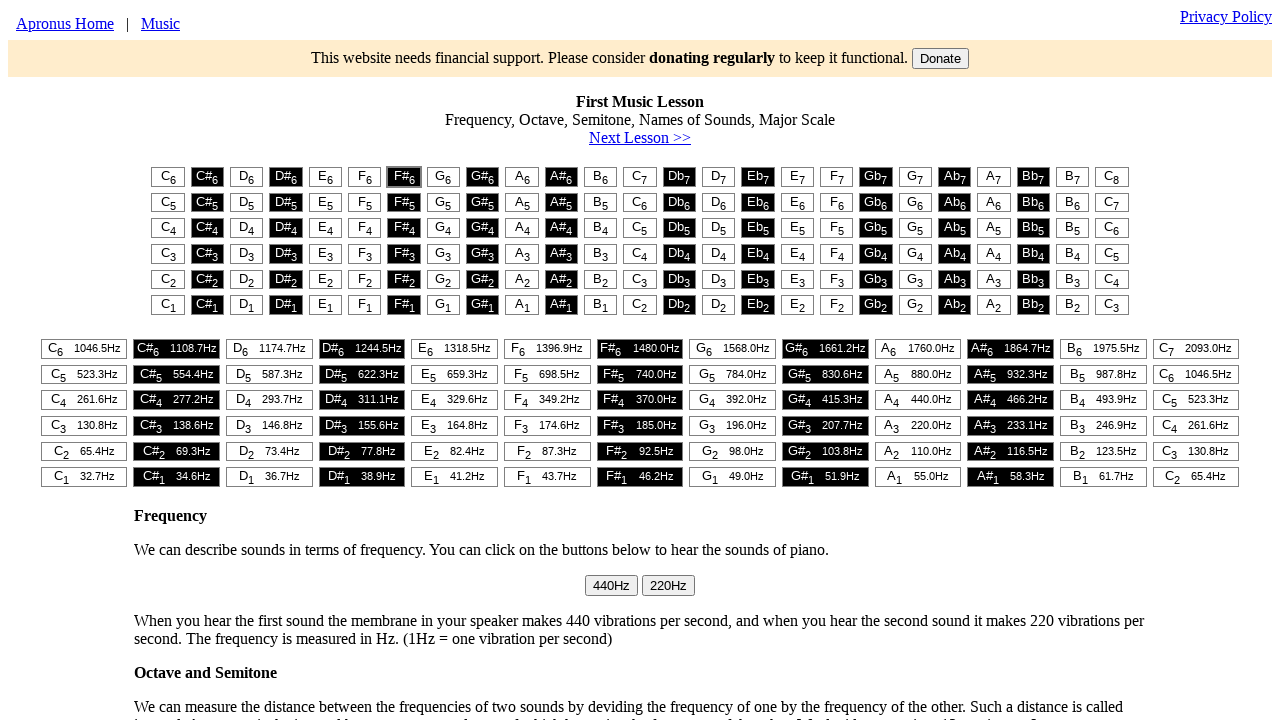

Clicked button at grid position row 1, column 8 at (443, 177) on #t1 > table > tr:nth-child(1) > td:nth-child(8) > button
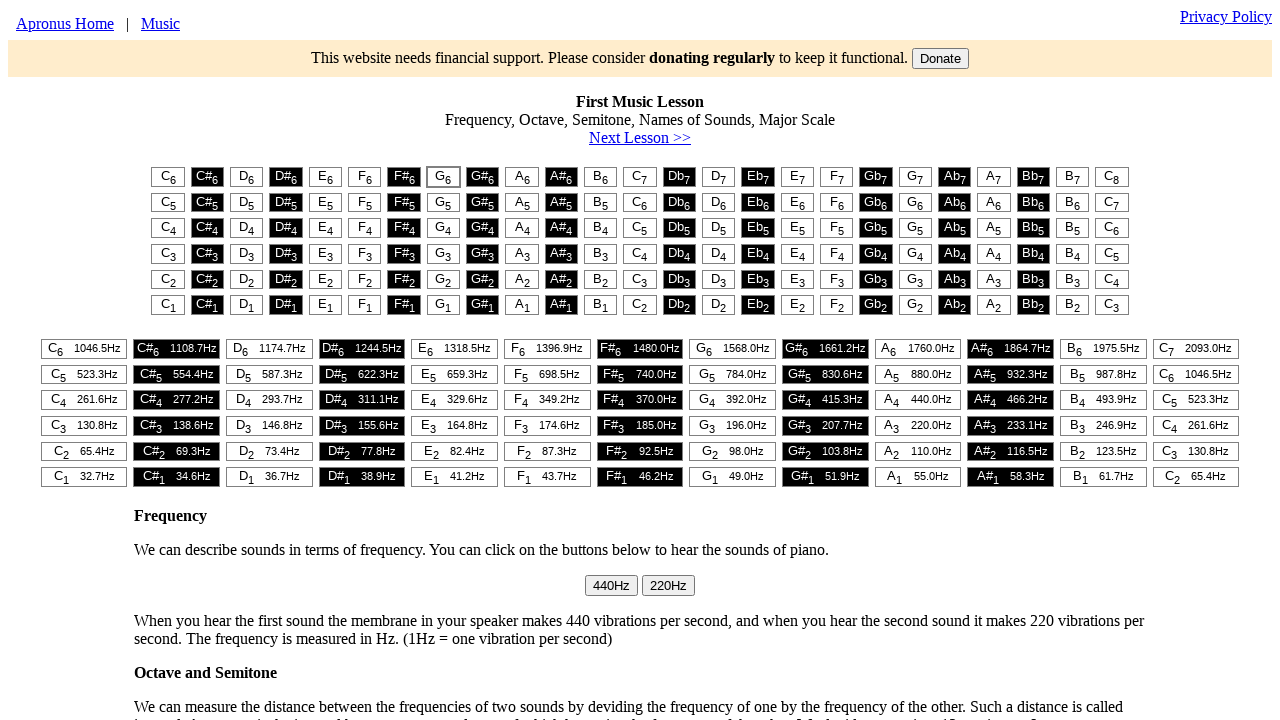

Clicked button at grid position row 1, column 9 at (483, 177) on #t1 > table > tr:nth-child(1) > td:nth-child(9) > button
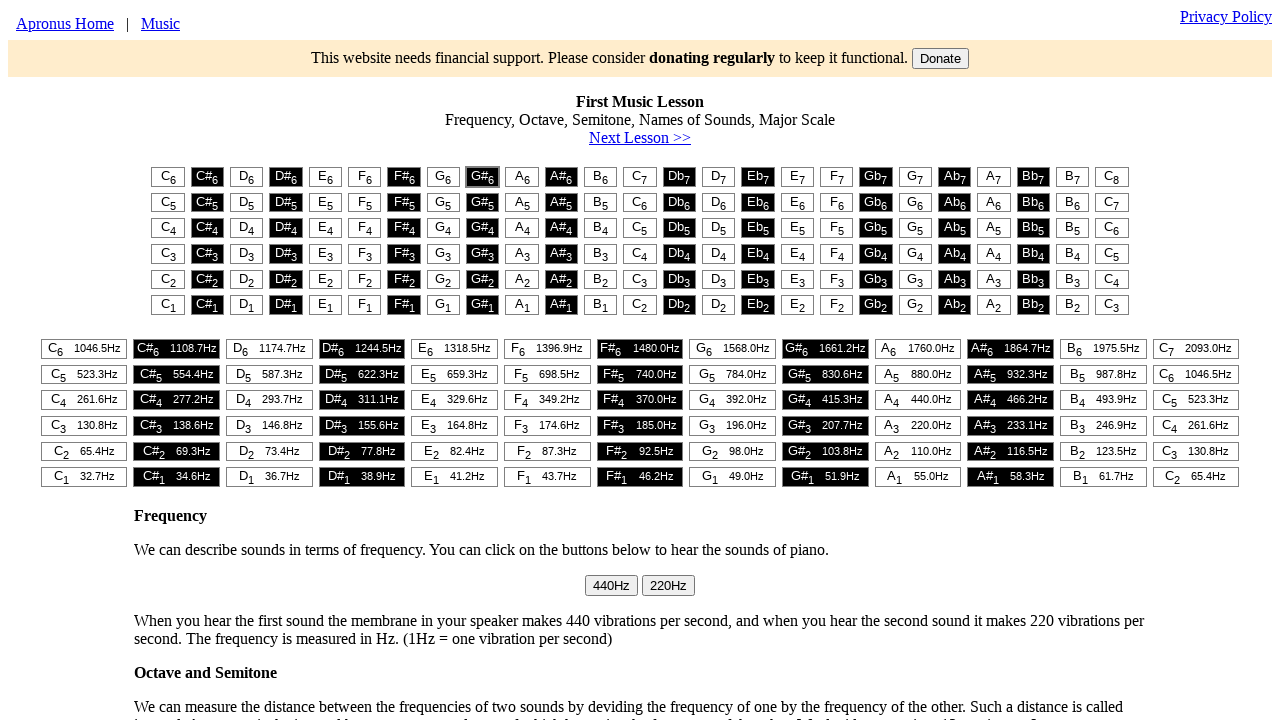

Clicked button at grid position row 1, column 10 at (522, 177) on #t1 > table > tr:nth-child(1) > td:nth-child(10) > button
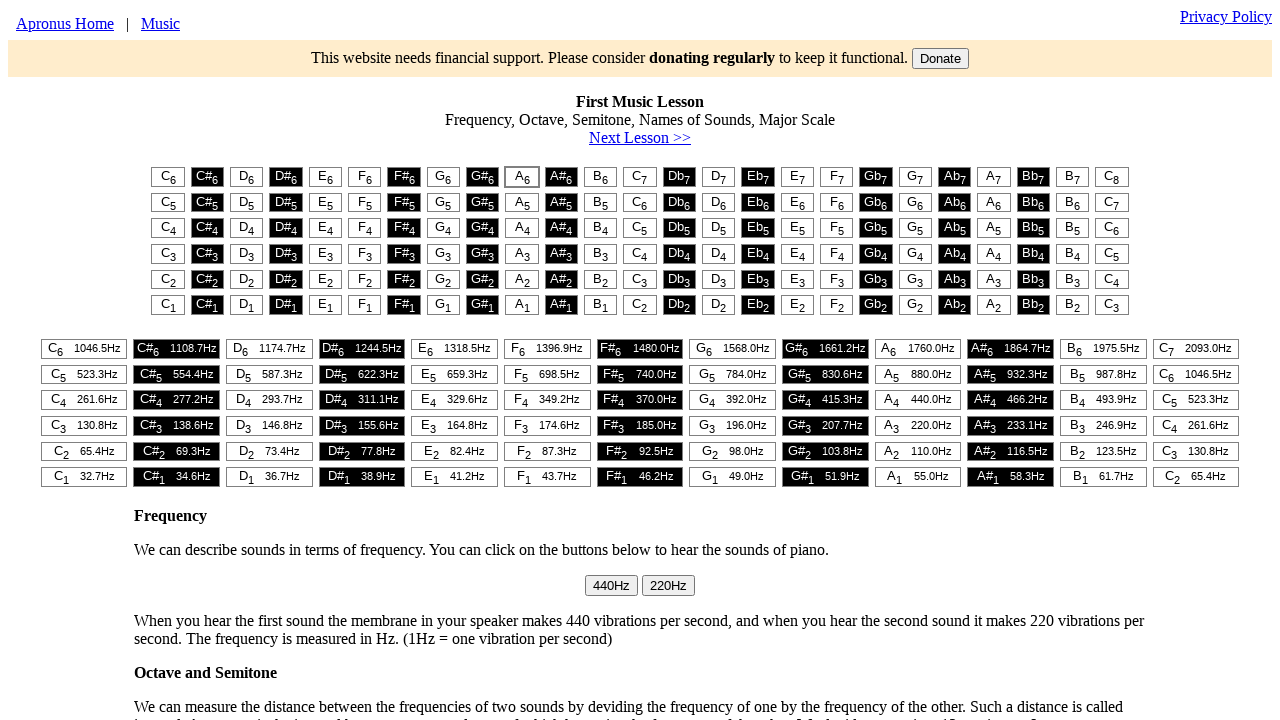

Clicked button at grid position row 1, column 11 at (561, 177) on #t1 > table > tr:nth-child(1) > td:nth-child(11) > button
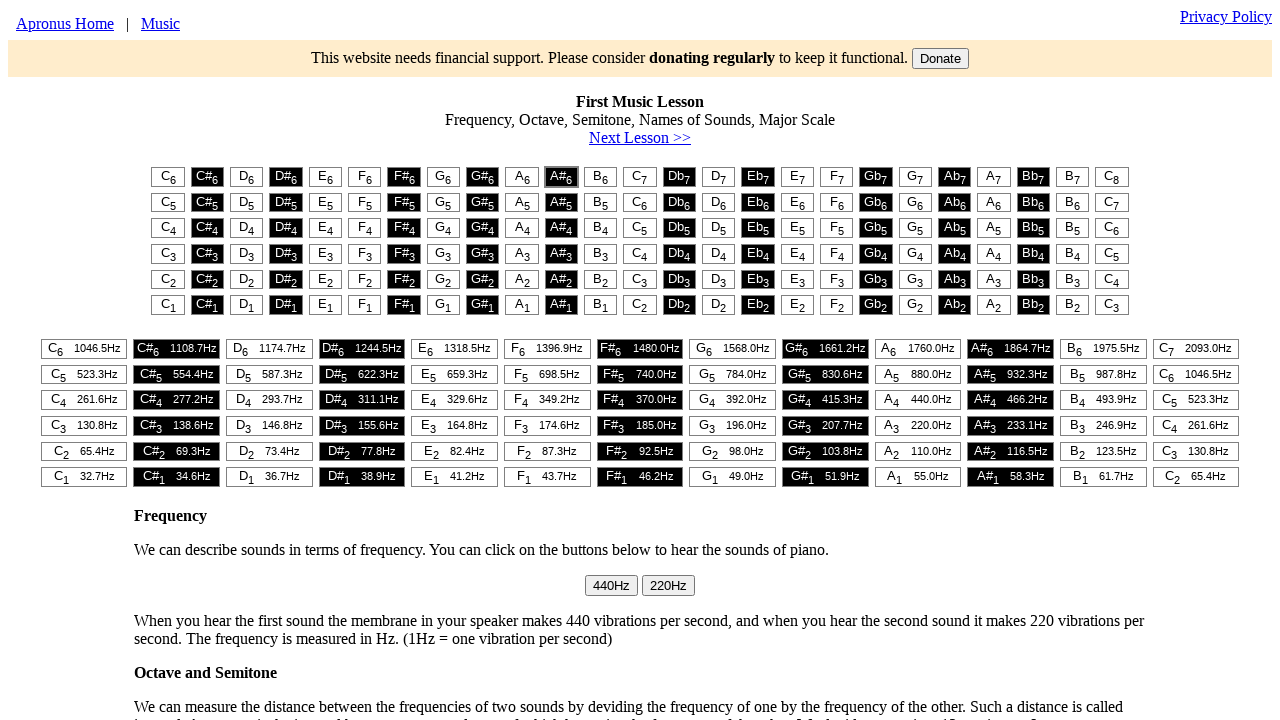

Clicked button at grid position row 1, column 12 at (601, 177) on #t1 > table > tr:nth-child(1) > td:nth-child(12) > button
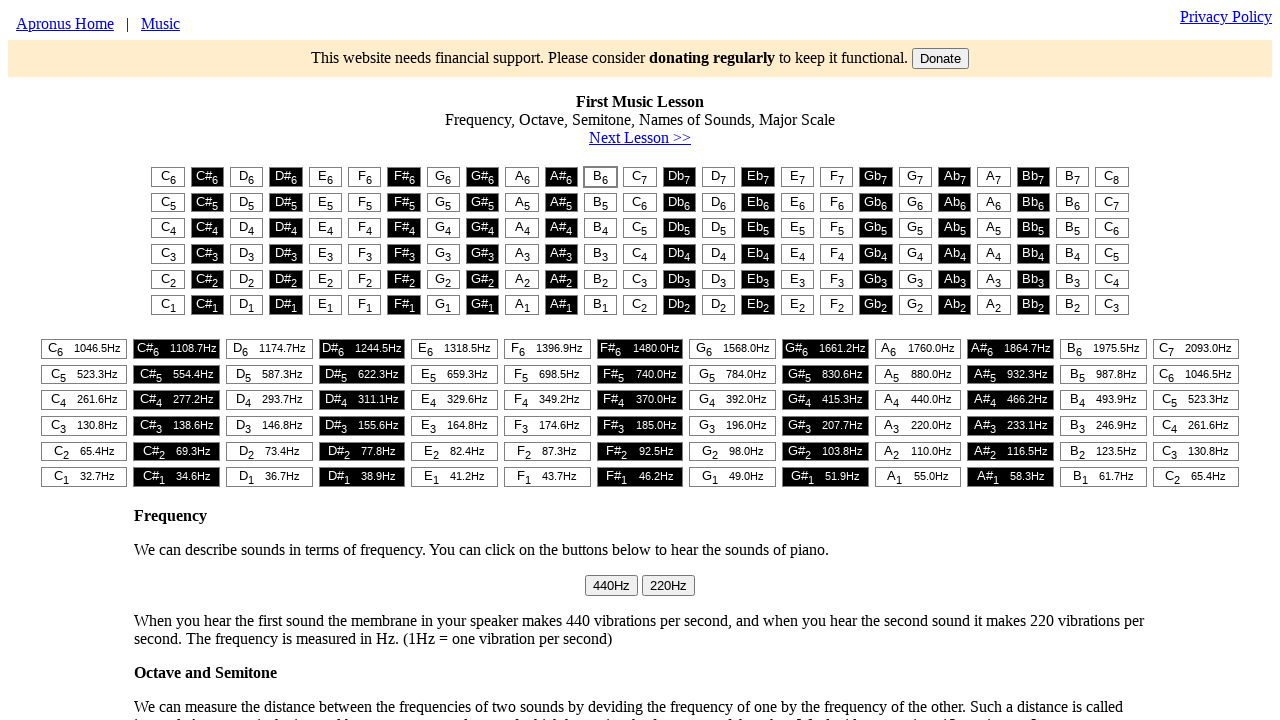

Clicked button at grid position row 1, column 13 at (640, 177) on #t1 > table > tr:nth-child(1) > td:nth-child(13) > button
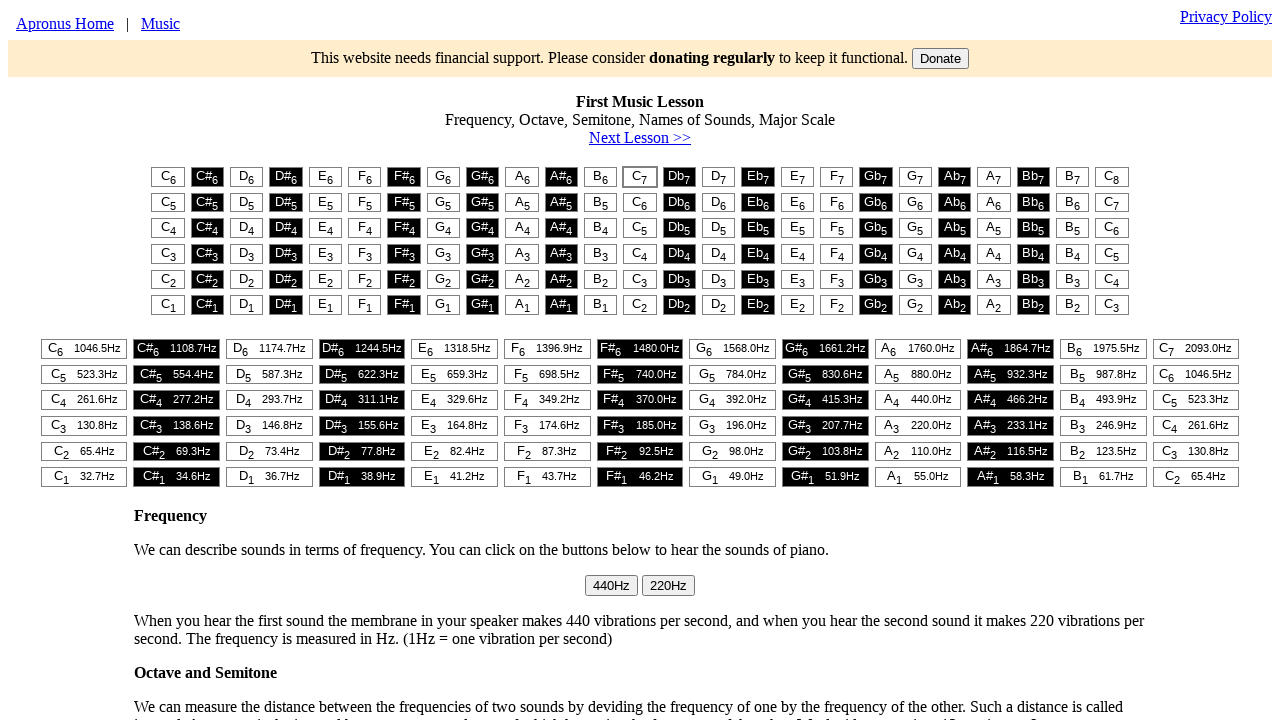

Clicked button at grid position row 1, column 14 at (679, 177) on #t1 > table > tr:nth-child(1) > td:nth-child(14) > button
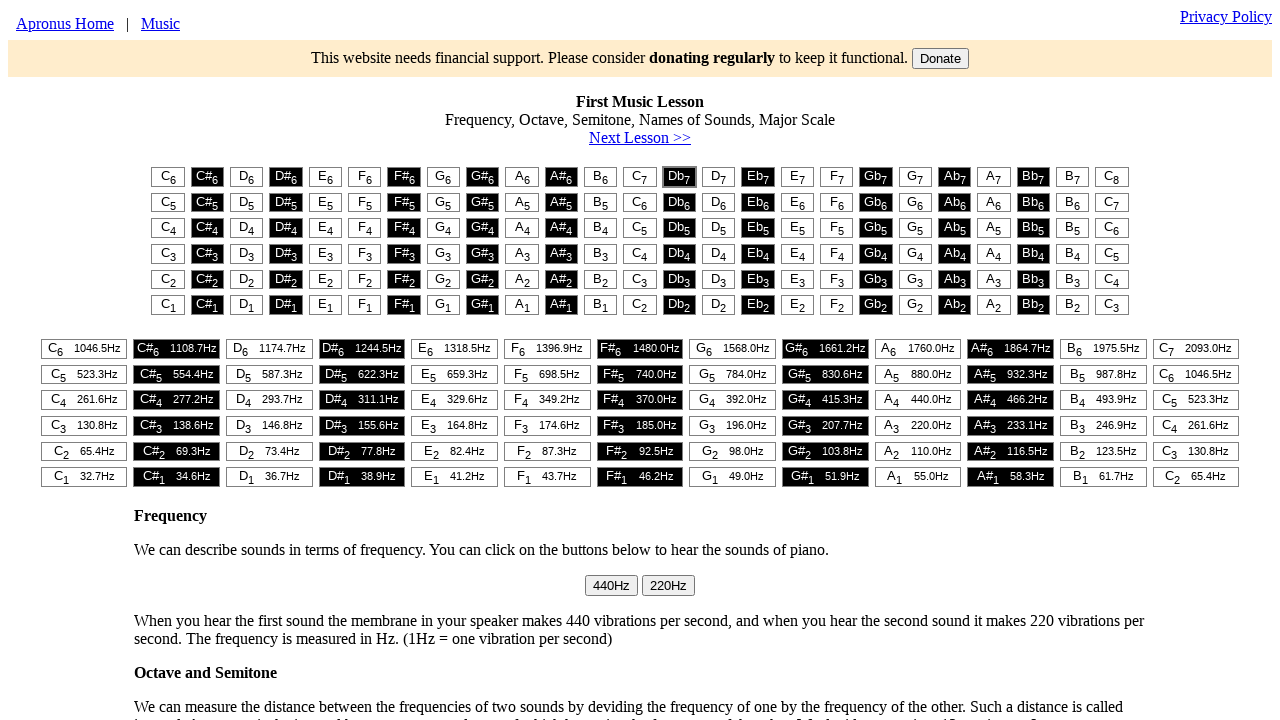

Clicked button at grid position row 1, column 15 at (719, 177) on #t1 > table > tr:nth-child(1) > td:nth-child(15) > button
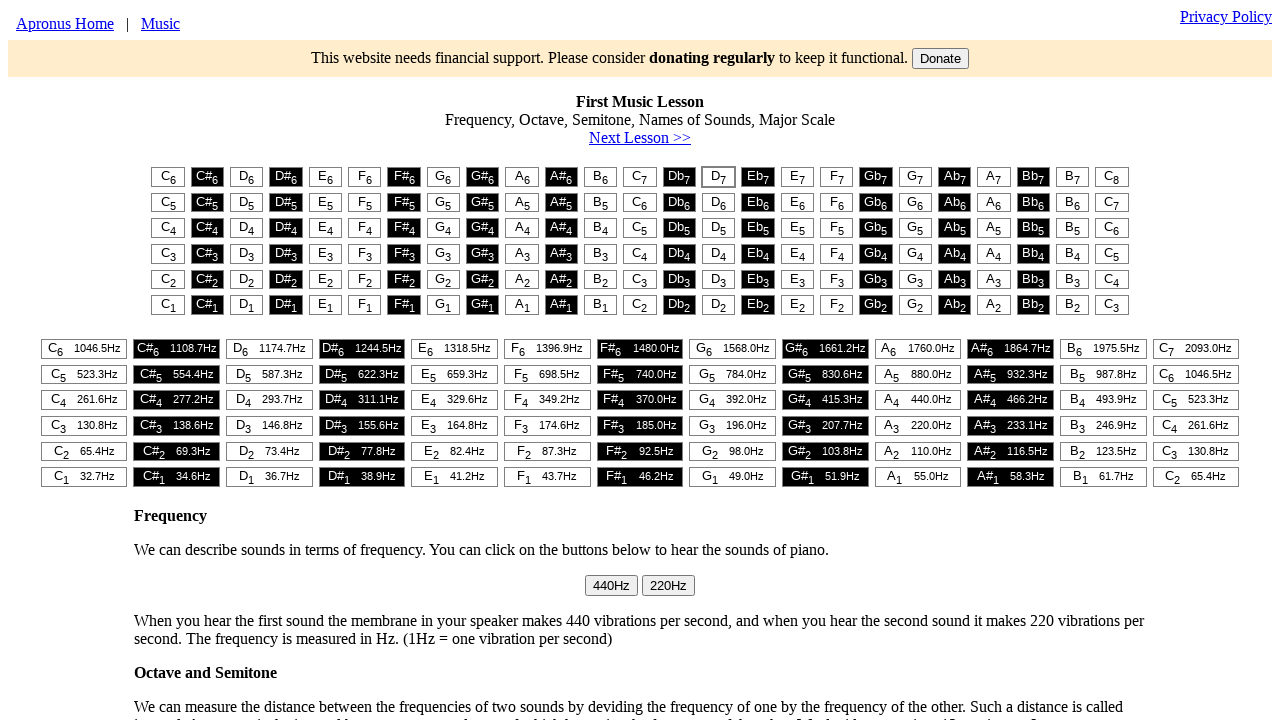

Clicked button at grid position row 1, column 16 at (758, 177) on #t1 > table > tr:nth-child(1) > td:nth-child(16) > button
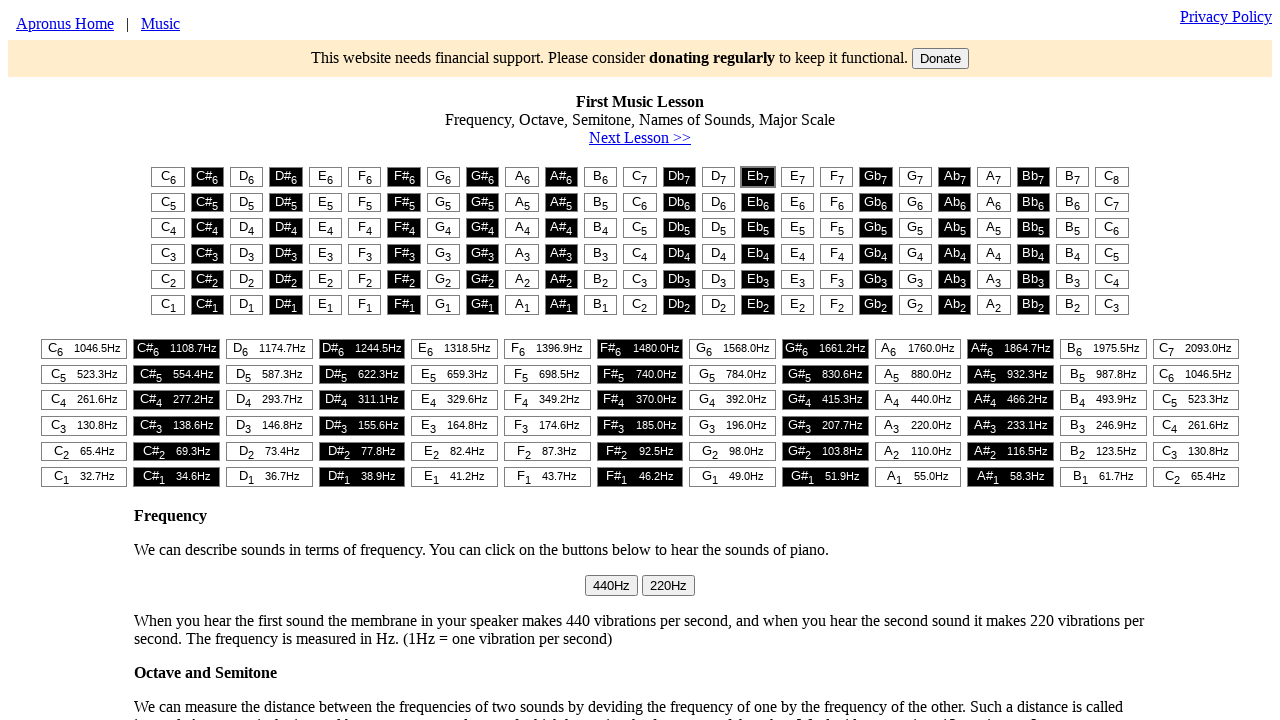

Clicked button at grid position row 1, column 17 at (797, 177) on #t1 > table > tr:nth-child(1) > td:nth-child(17) > button
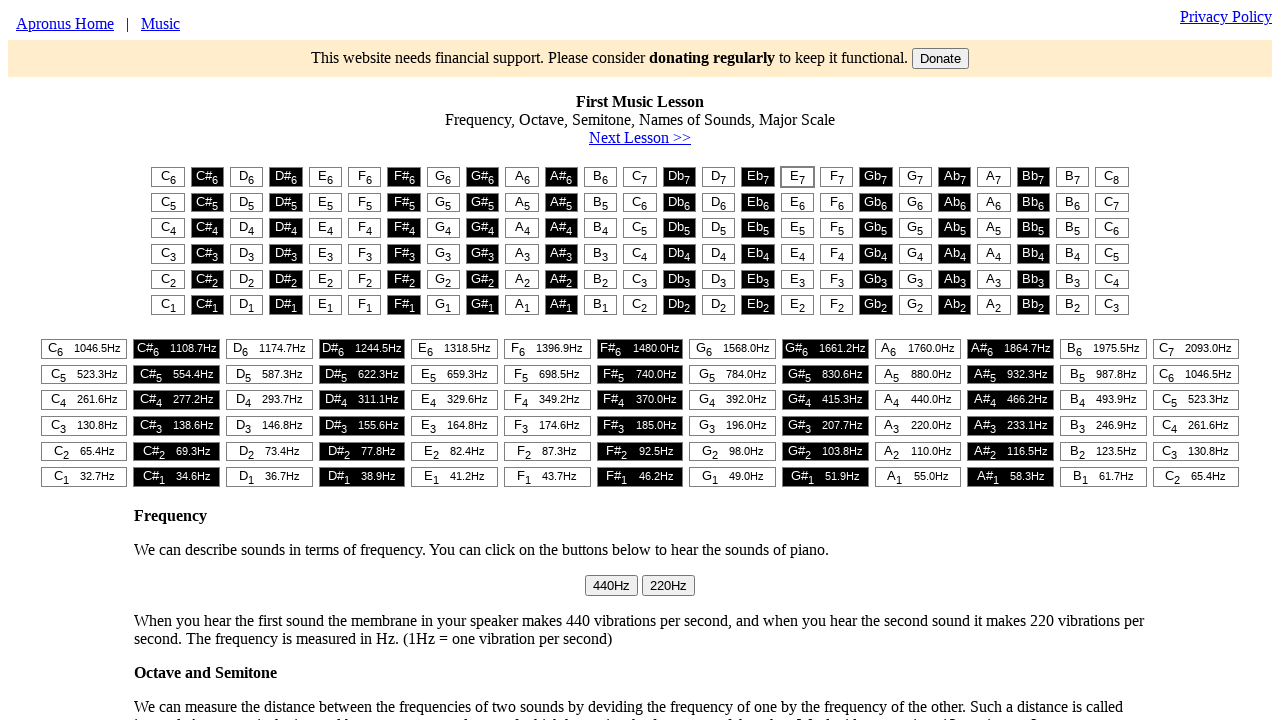

Clicked button at grid position row 1, column 18 at (837, 177) on #t1 > table > tr:nth-child(1) > td:nth-child(18) > button
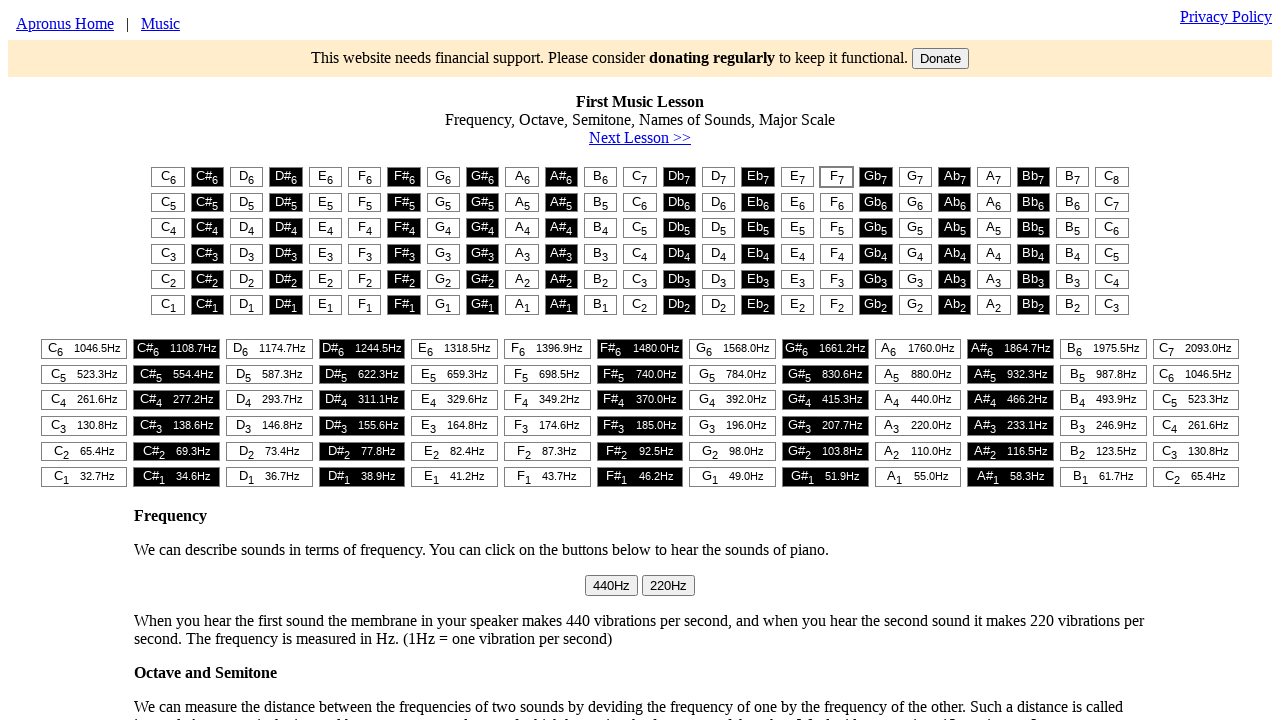

Clicked button at grid position row 1, column 19 at (876, 177) on #t1 > table > tr:nth-child(1) > td:nth-child(19) > button
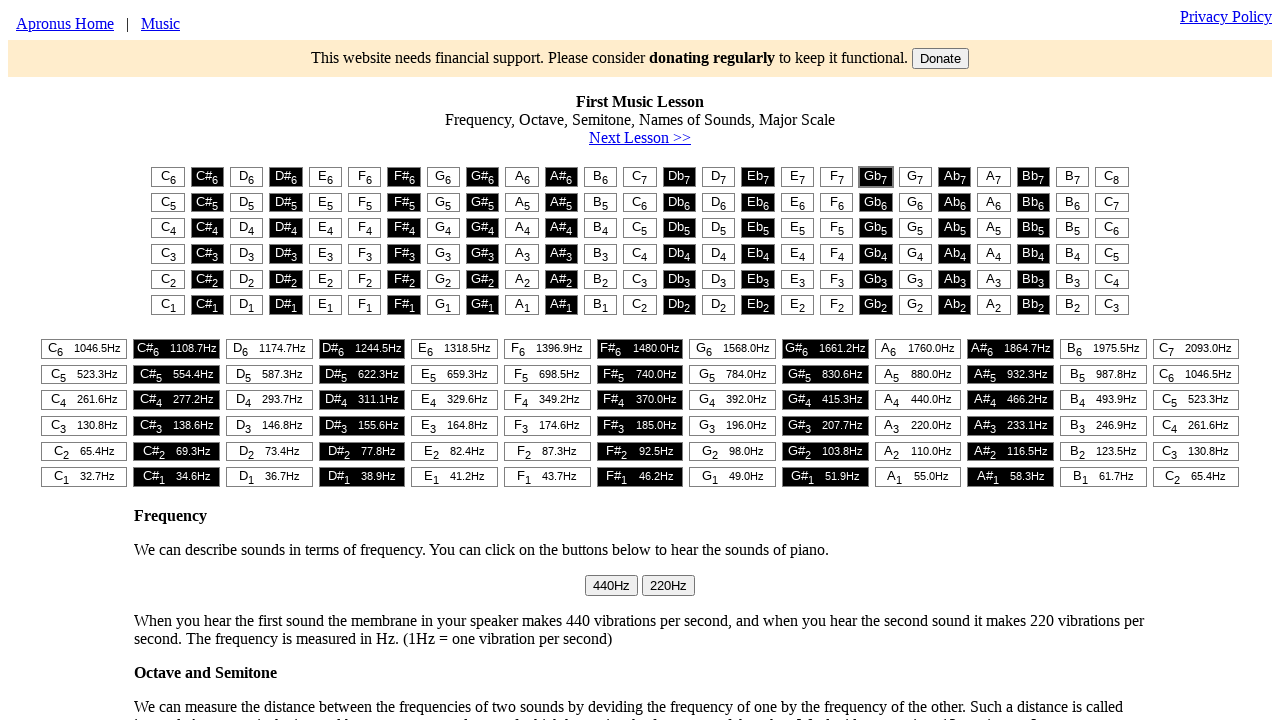

Clicked button at grid position row 1, column 20 at (915, 177) on #t1 > table > tr:nth-child(1) > td:nth-child(20) > button
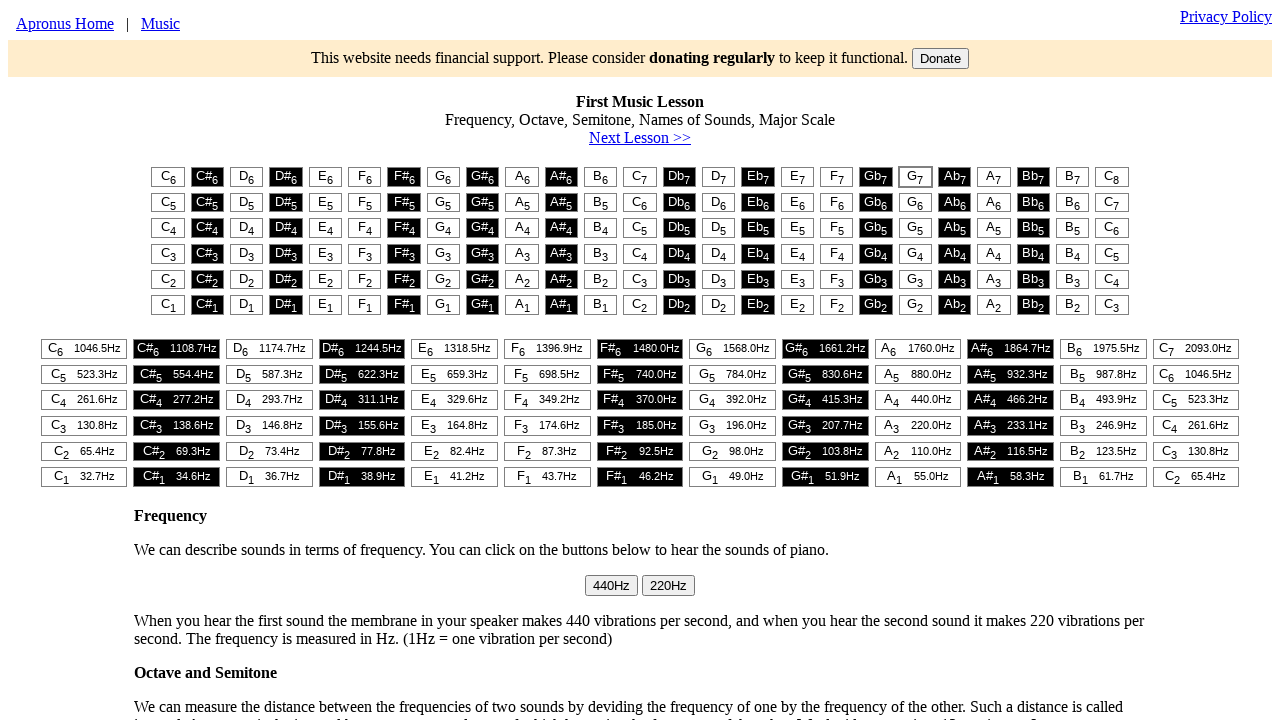

Clicked button at grid position row 1, column 21 at (955, 177) on #t1 > table > tr:nth-child(1) > td:nth-child(21) > button
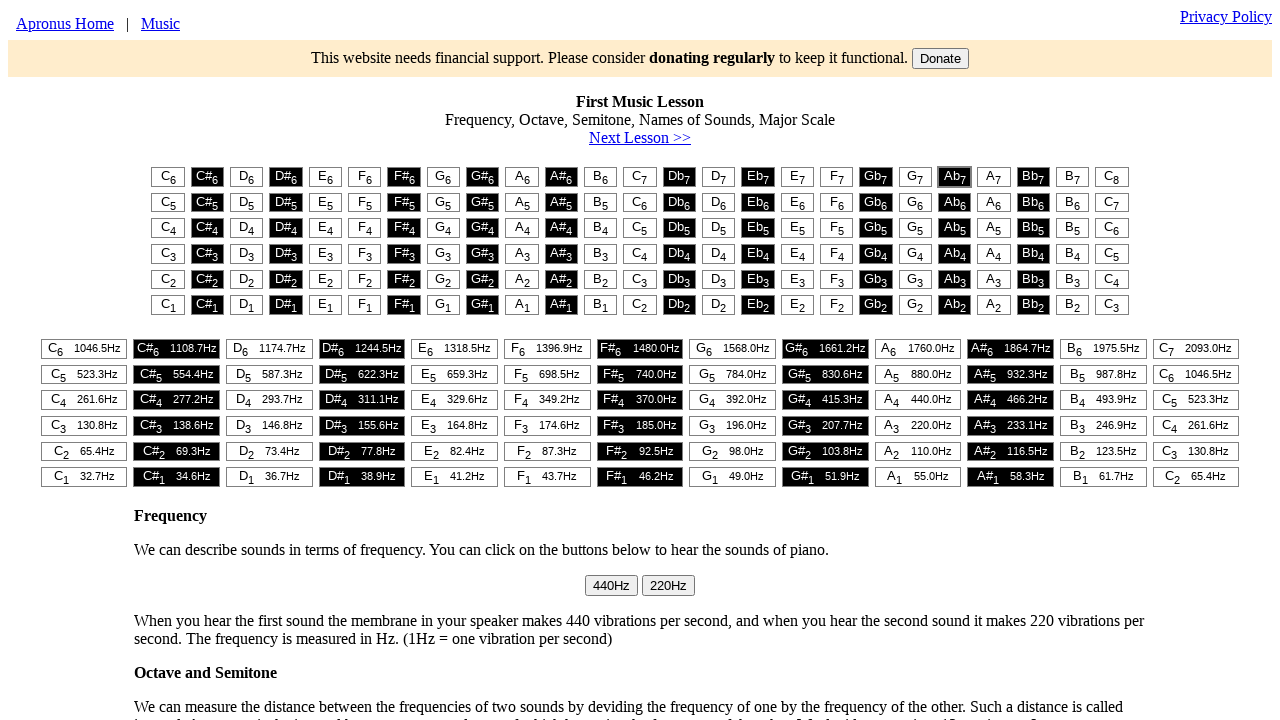

Clicked button at grid position row 1, column 22 at (994, 177) on #t1 > table > tr:nth-child(1) > td:nth-child(22) > button
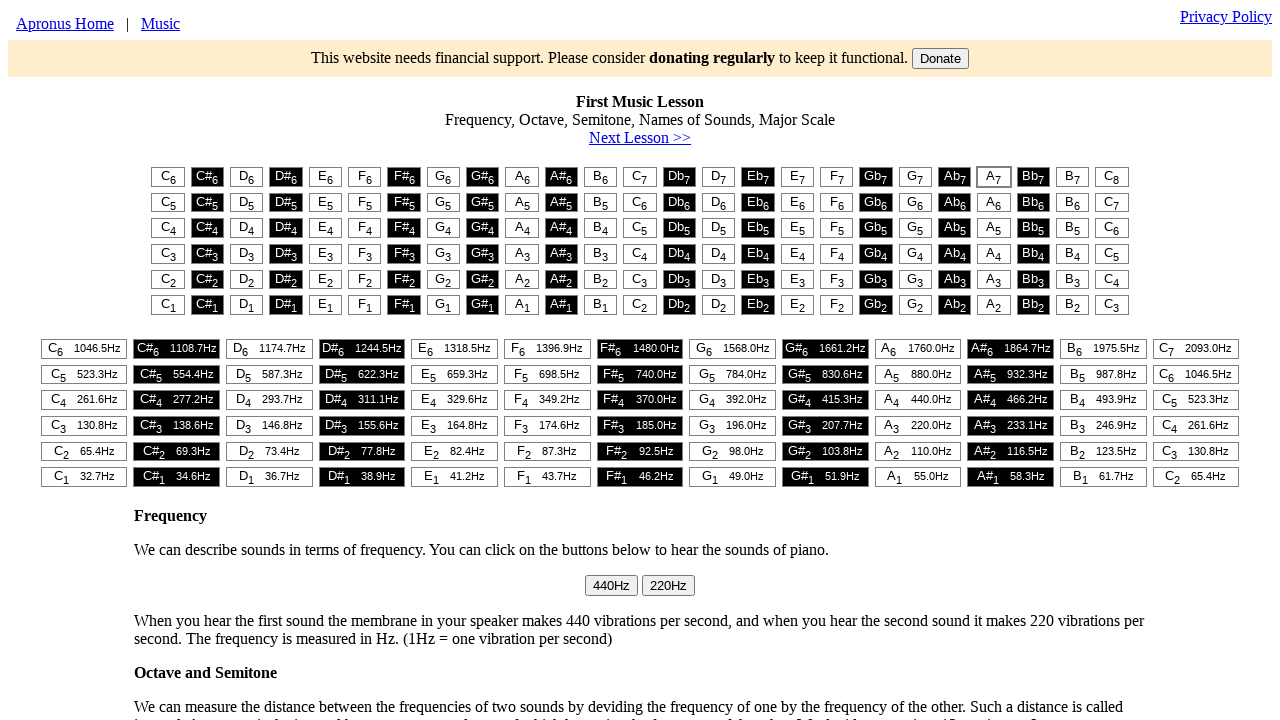

Clicked button at grid position row 1, column 23 at (1033, 177) on #t1 > table > tr:nth-child(1) > td:nth-child(23) > button
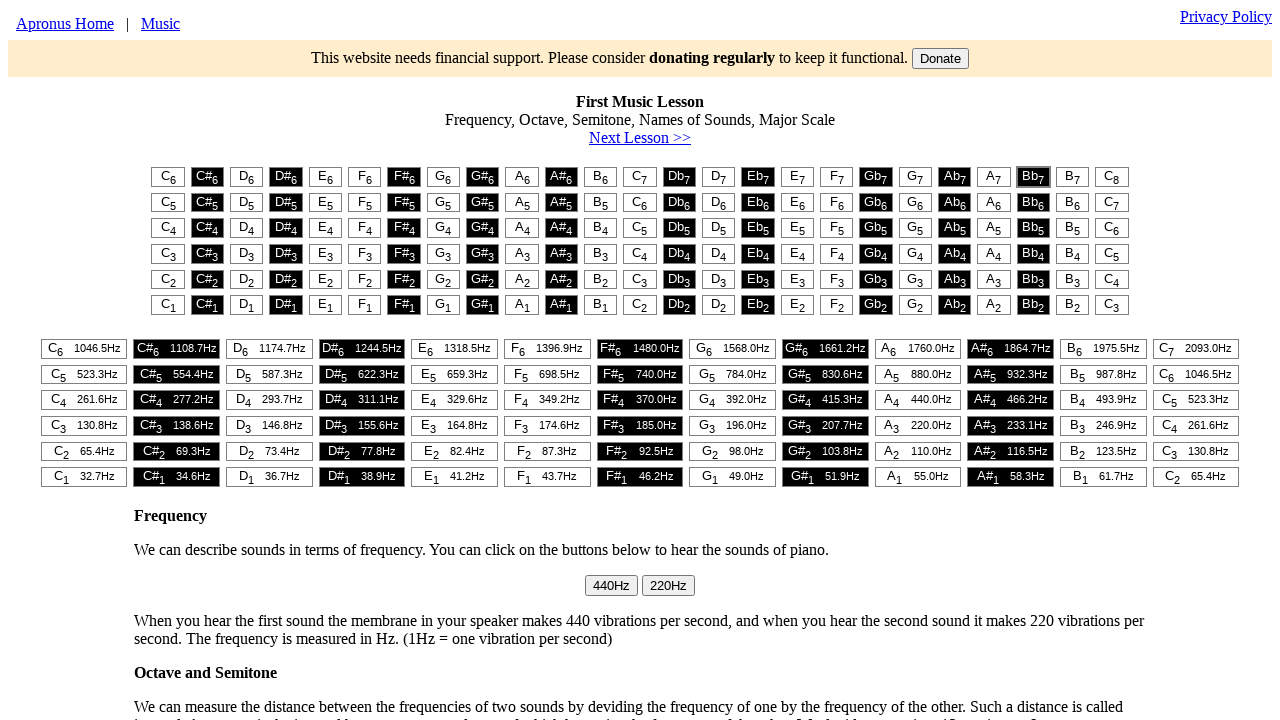

Clicked button at grid position row 1, column 24 at (1073, 177) on #t1 > table > tr:nth-child(1) > td:nth-child(24) > button
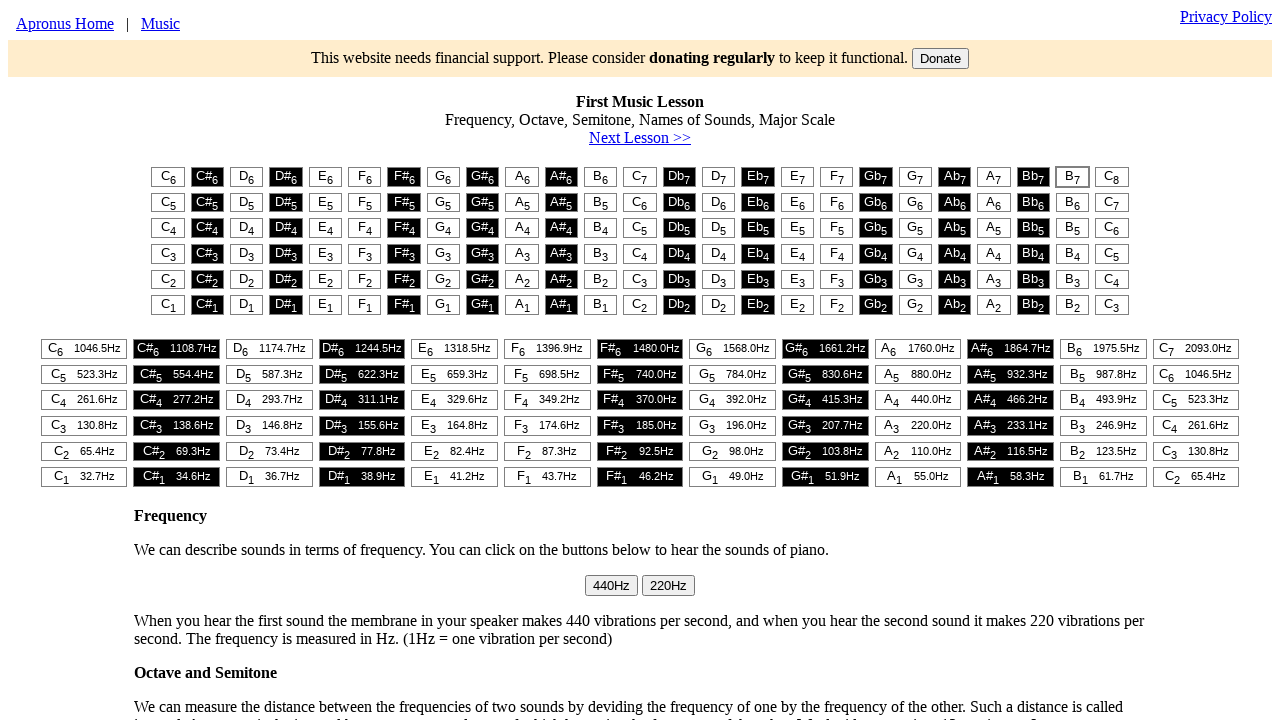

Clicked button at grid position row 2, column 1 at (168, 202) on #t1 > table > tr:nth-child(2) > td:nth-child(1) > button
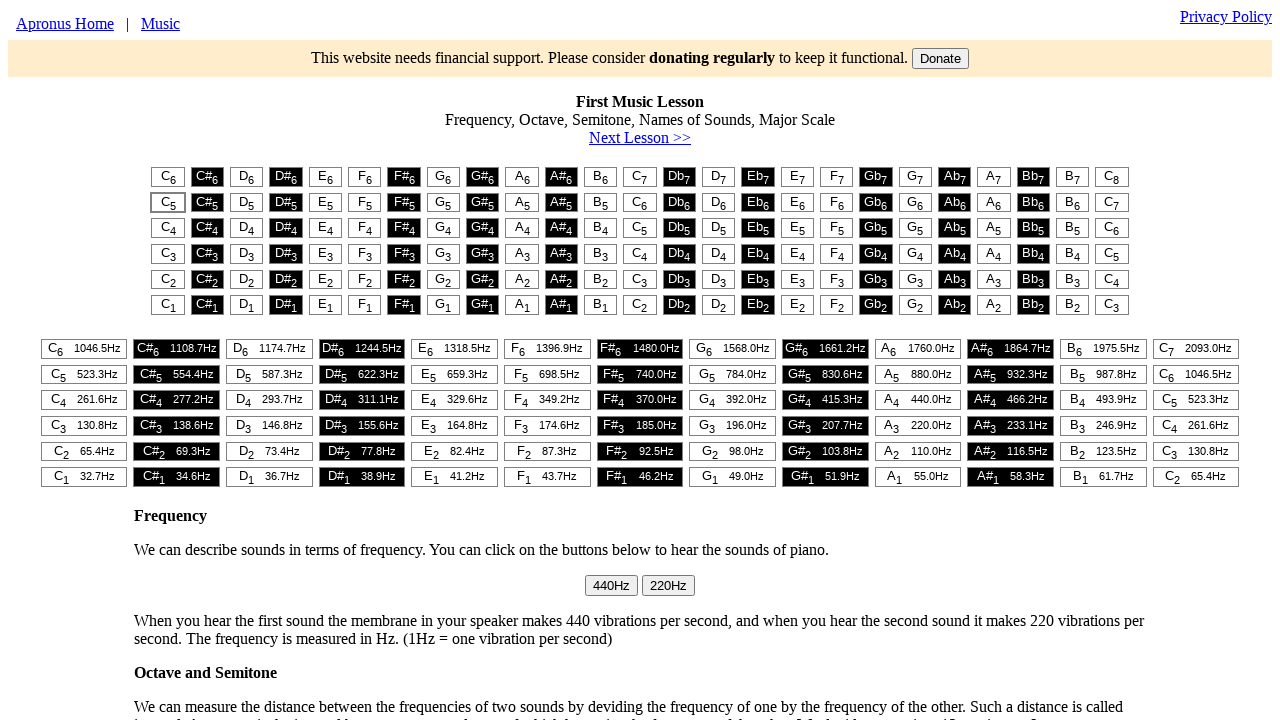

Clicked button at grid position row 2, column 2 at (207, 202) on #t1 > table > tr:nth-child(2) > td:nth-child(2) > button
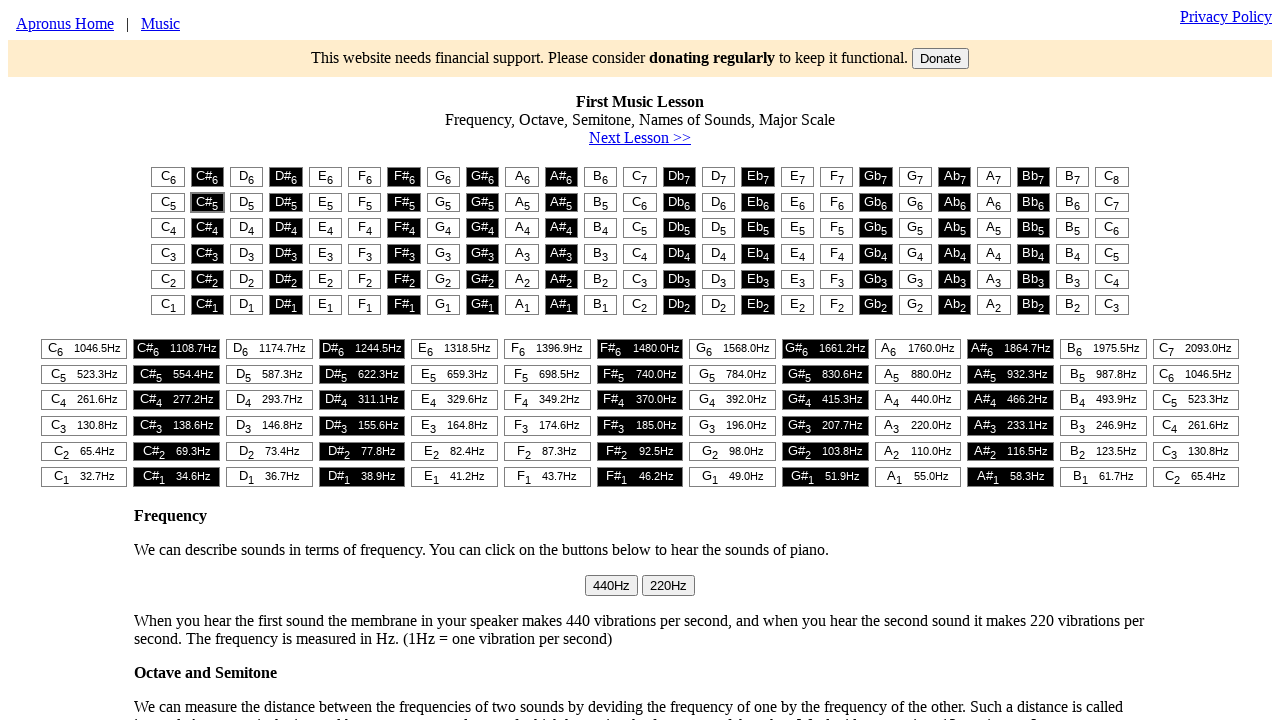

Clicked button at grid position row 2, column 3 at (247, 202) on #t1 > table > tr:nth-child(2) > td:nth-child(3) > button
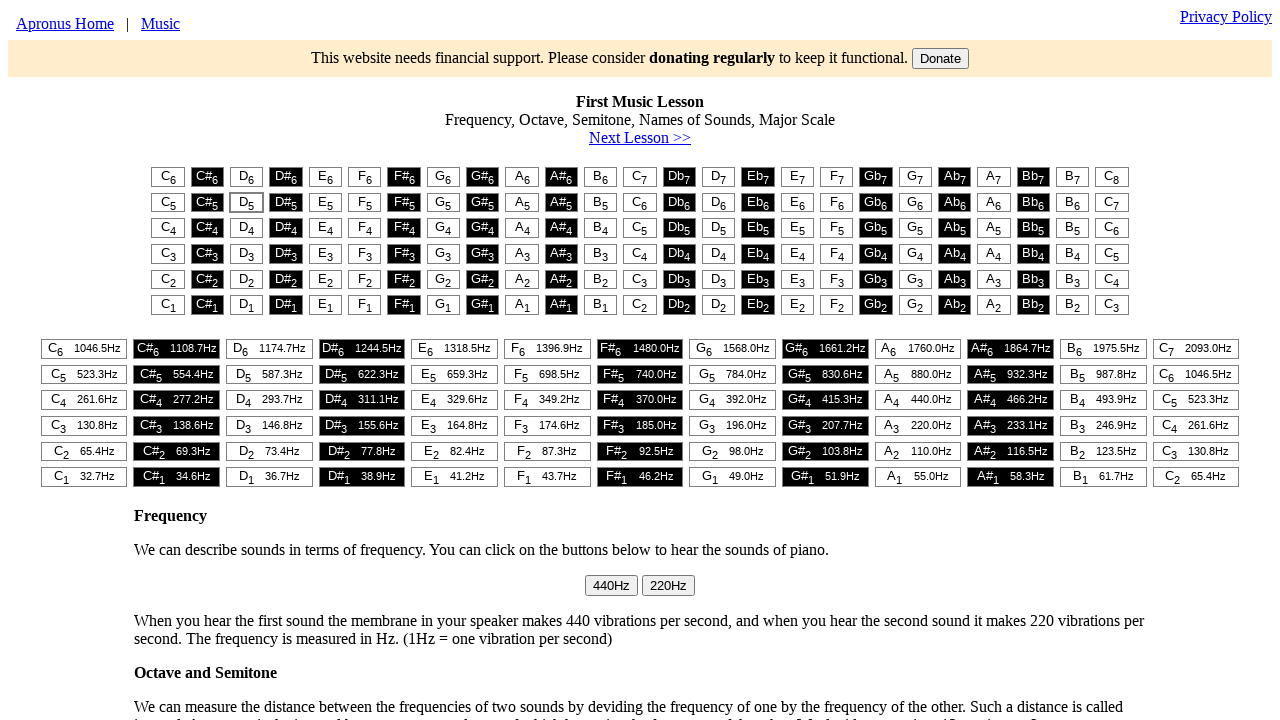

Clicked button at grid position row 2, column 4 at (286, 202) on #t1 > table > tr:nth-child(2) > td:nth-child(4) > button
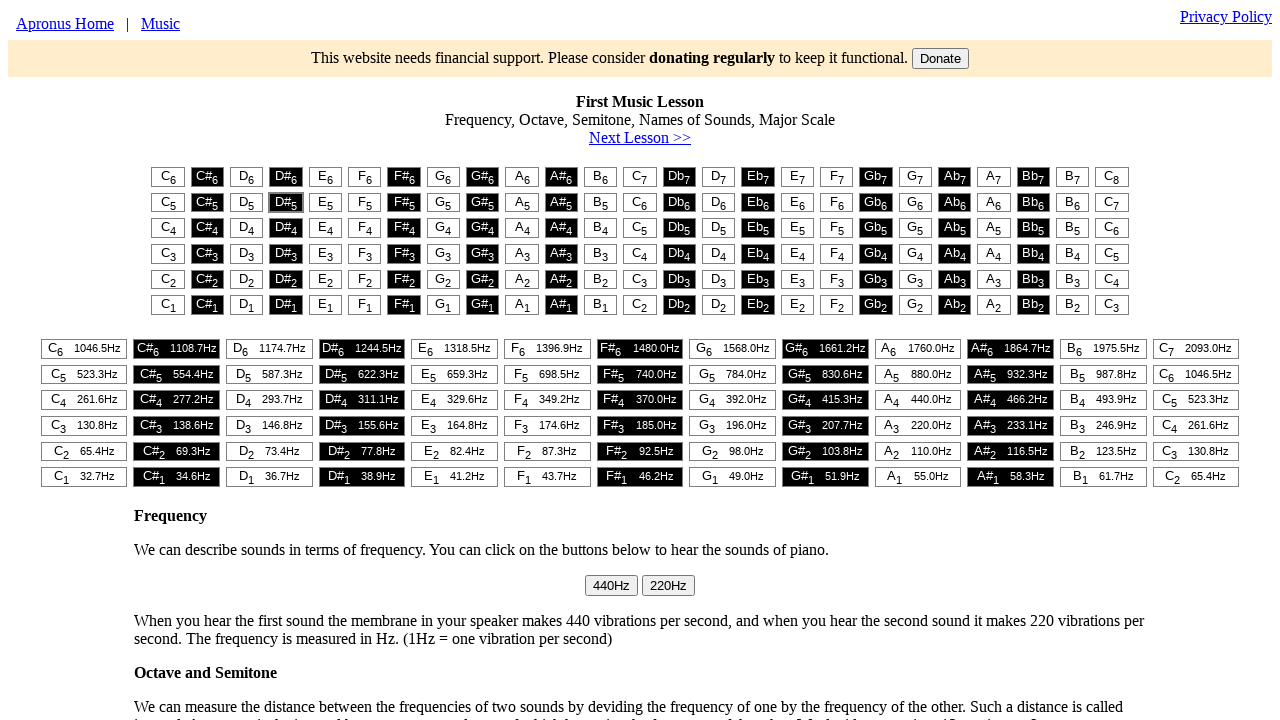

Clicked button at grid position row 2, column 5 at (325, 202) on #t1 > table > tr:nth-child(2) > td:nth-child(5) > button
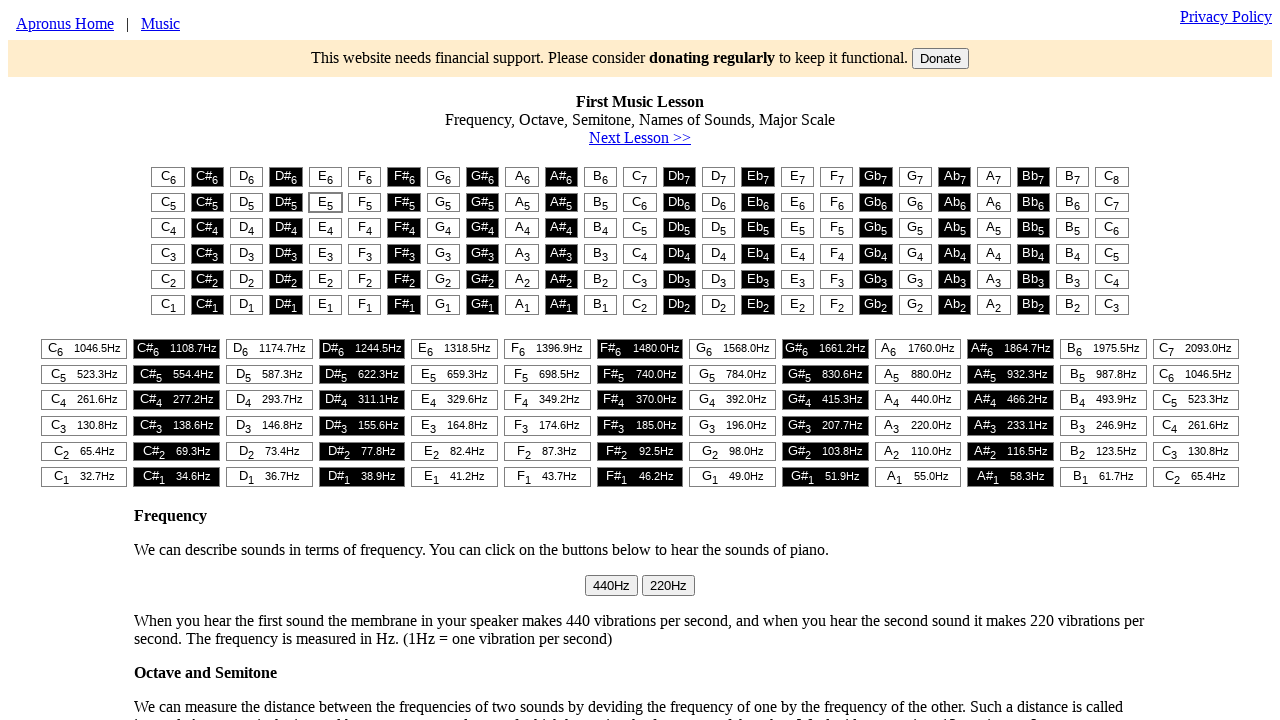

Clicked button at grid position row 2, column 6 at (365, 202) on #t1 > table > tr:nth-child(2) > td:nth-child(6) > button
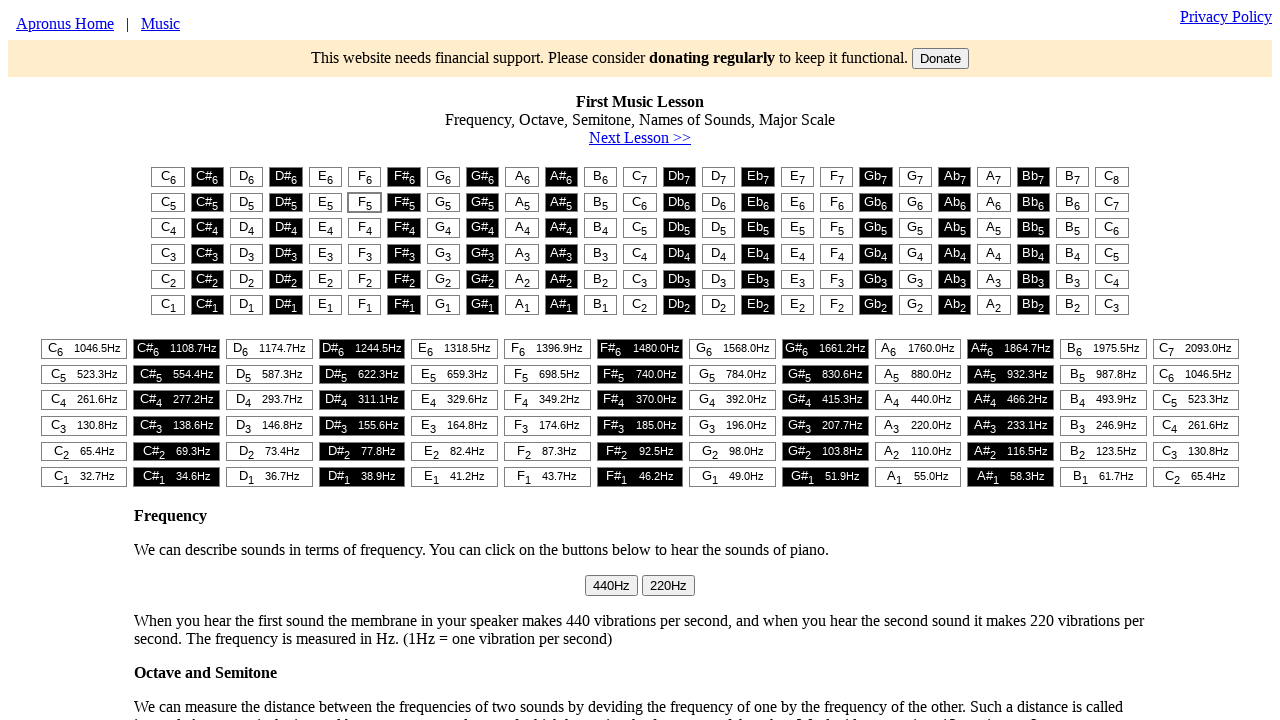

Clicked button at grid position row 2, column 7 at (404, 202) on #t1 > table > tr:nth-child(2) > td:nth-child(7) > button
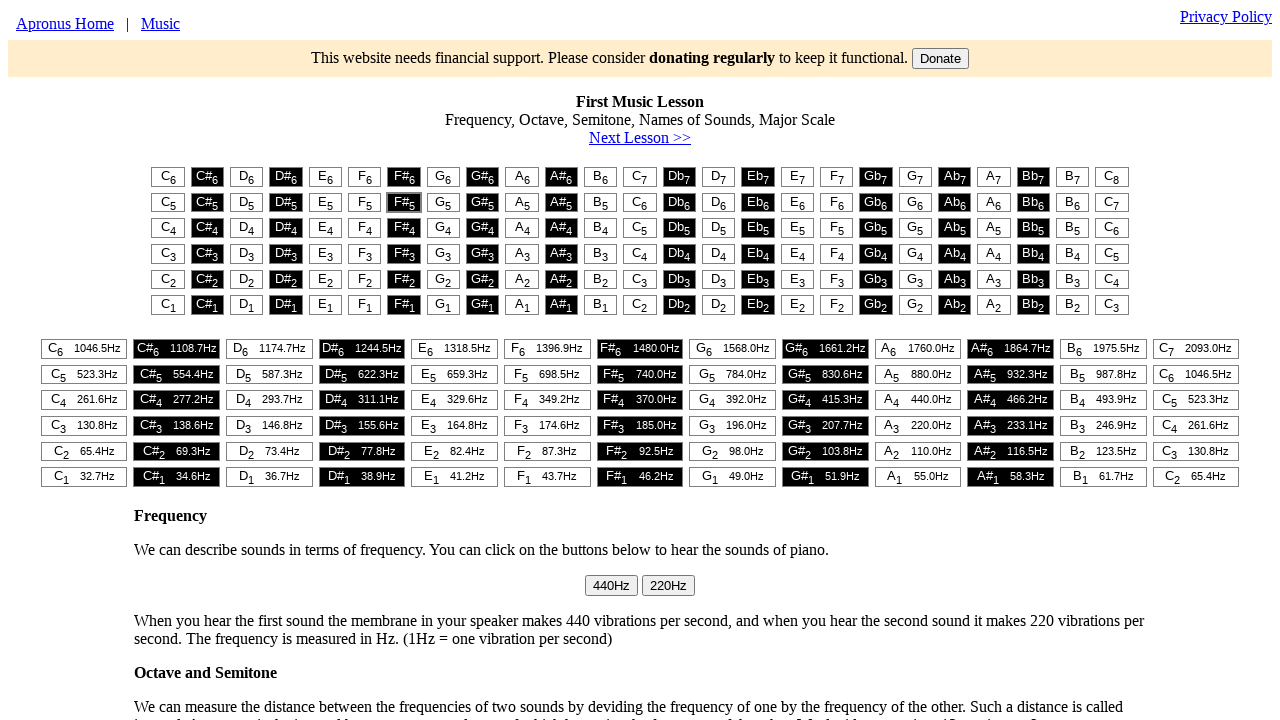

Clicked button at grid position row 2, column 8 at (443, 202) on #t1 > table > tr:nth-child(2) > td:nth-child(8) > button
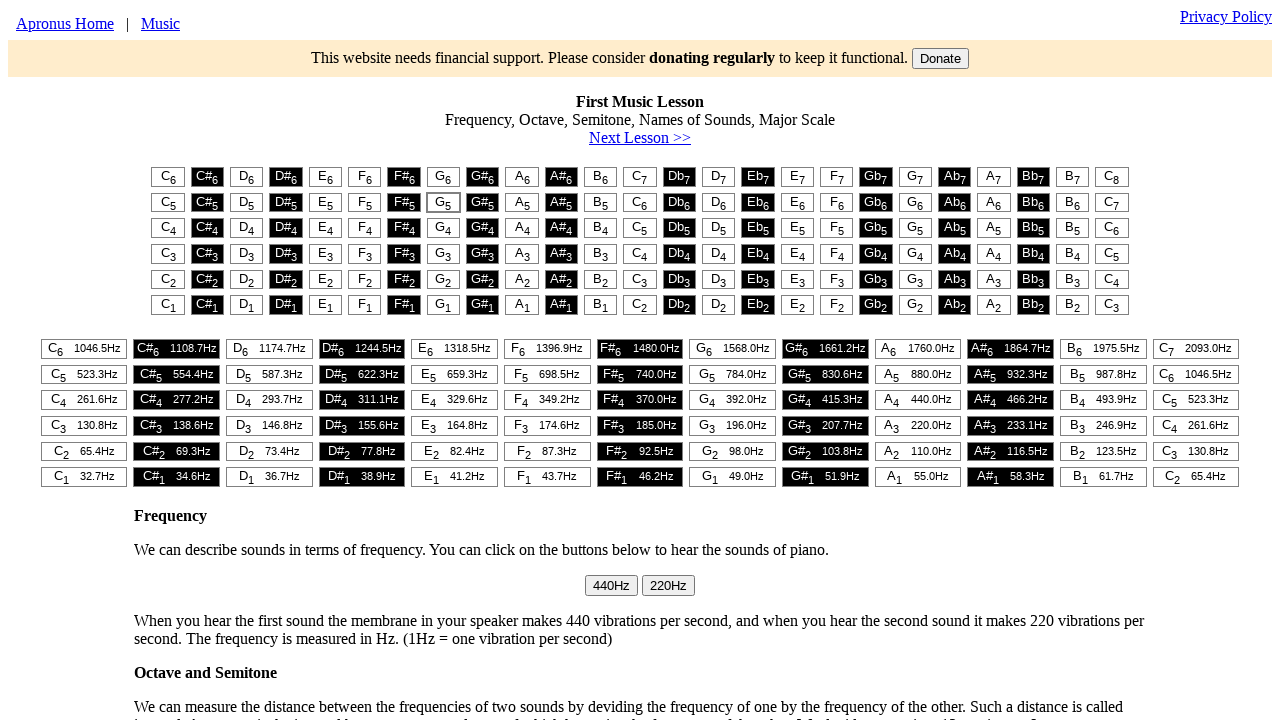

Clicked button at grid position row 2, column 9 at (483, 202) on #t1 > table > tr:nth-child(2) > td:nth-child(9) > button
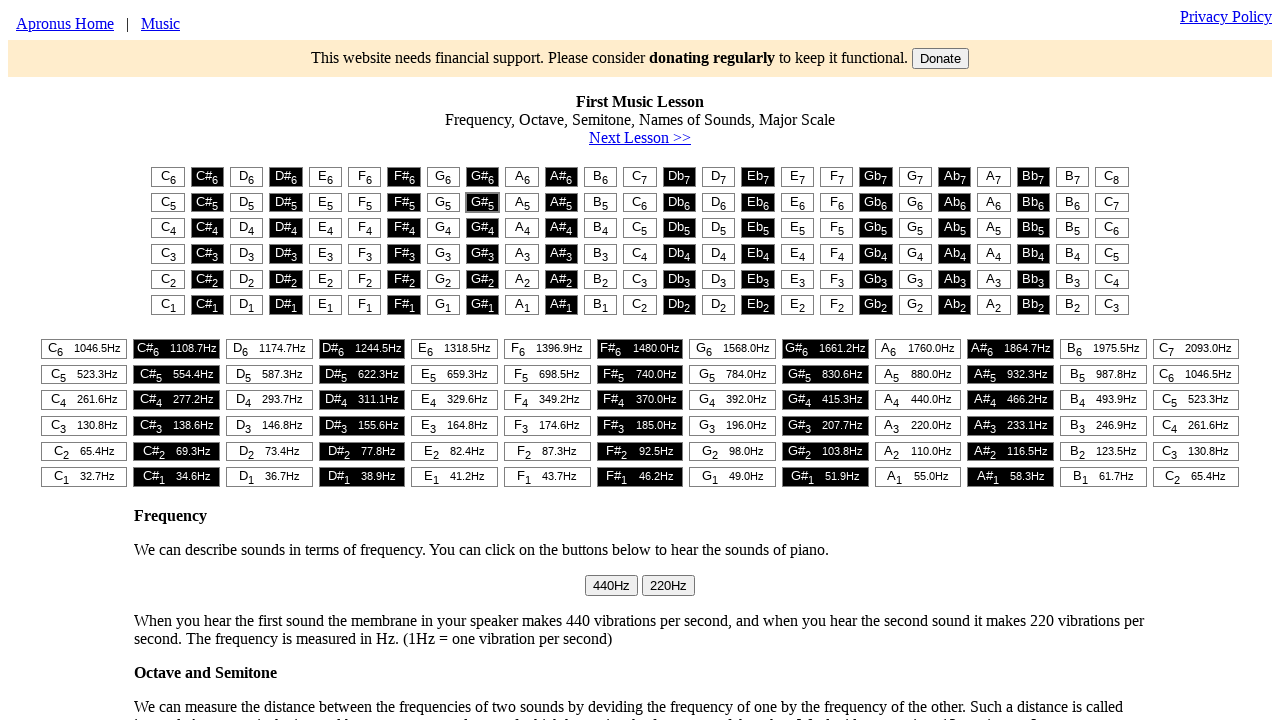

Clicked button at grid position row 2, column 10 at (522, 202) on #t1 > table > tr:nth-child(2) > td:nth-child(10) > button
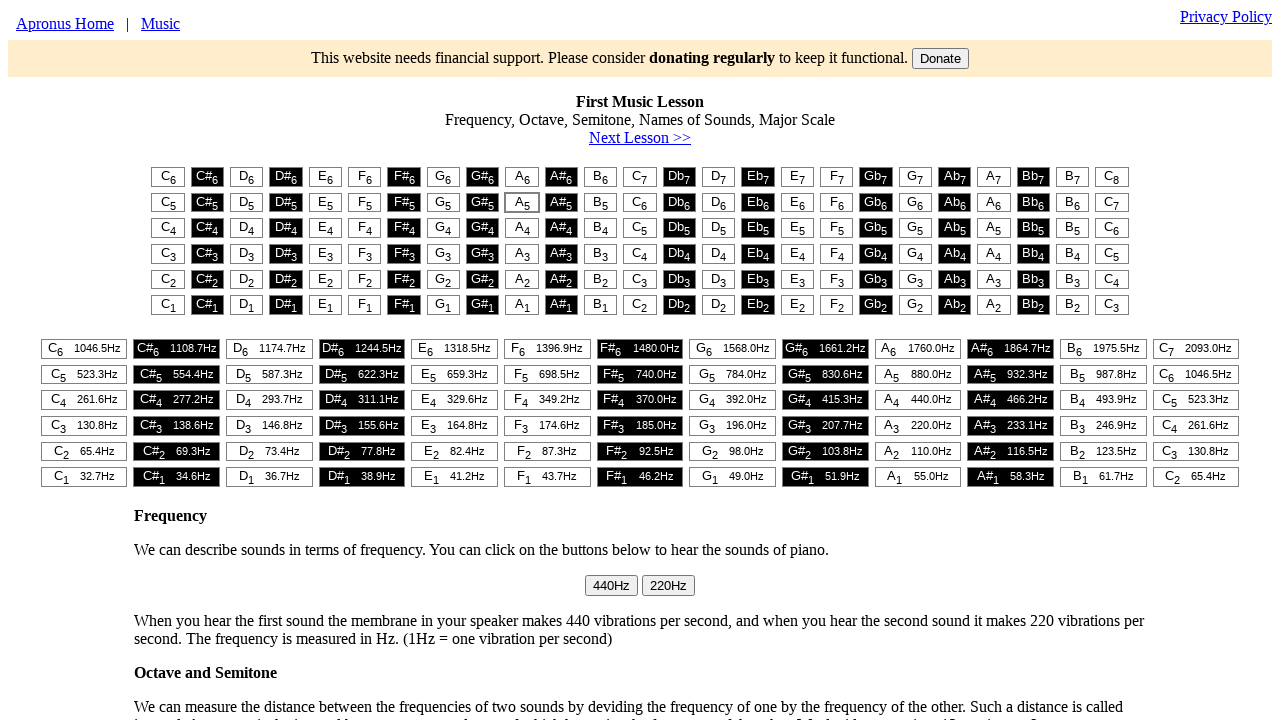

Clicked button at grid position row 2, column 11 at (561, 202) on #t1 > table > tr:nth-child(2) > td:nth-child(11) > button
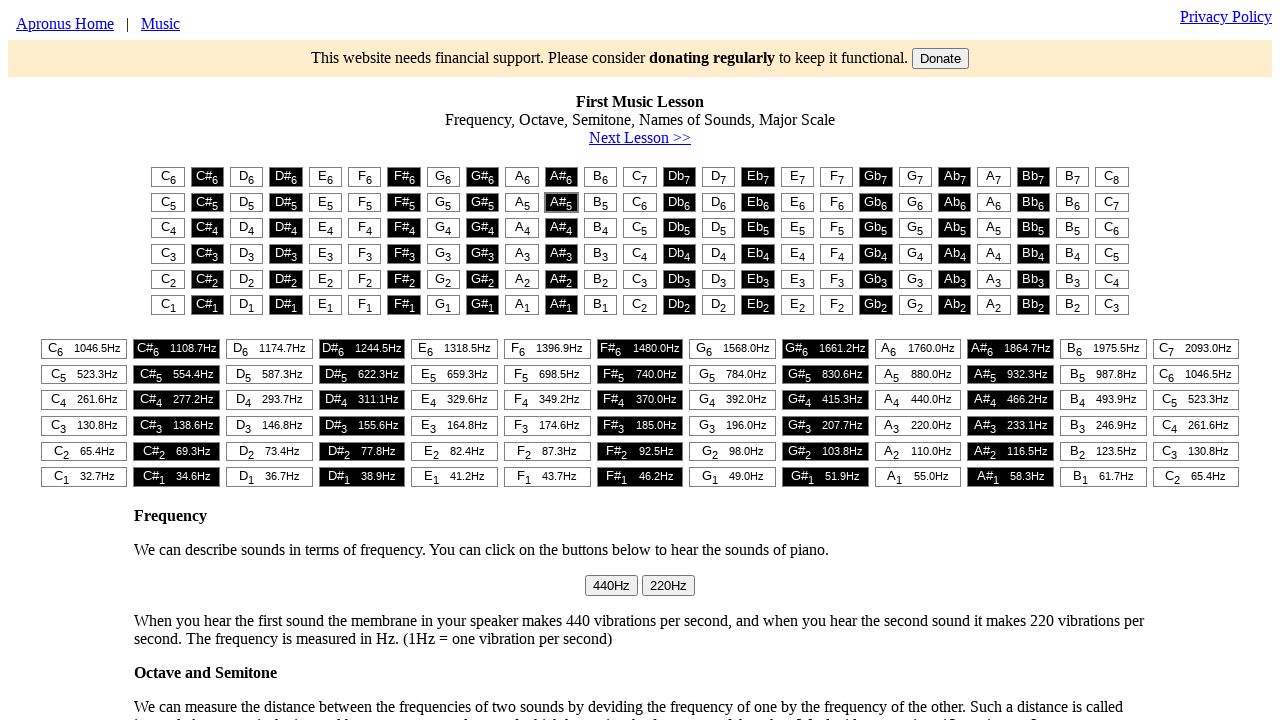

Clicked button at grid position row 2, column 12 at (601, 202) on #t1 > table > tr:nth-child(2) > td:nth-child(12) > button
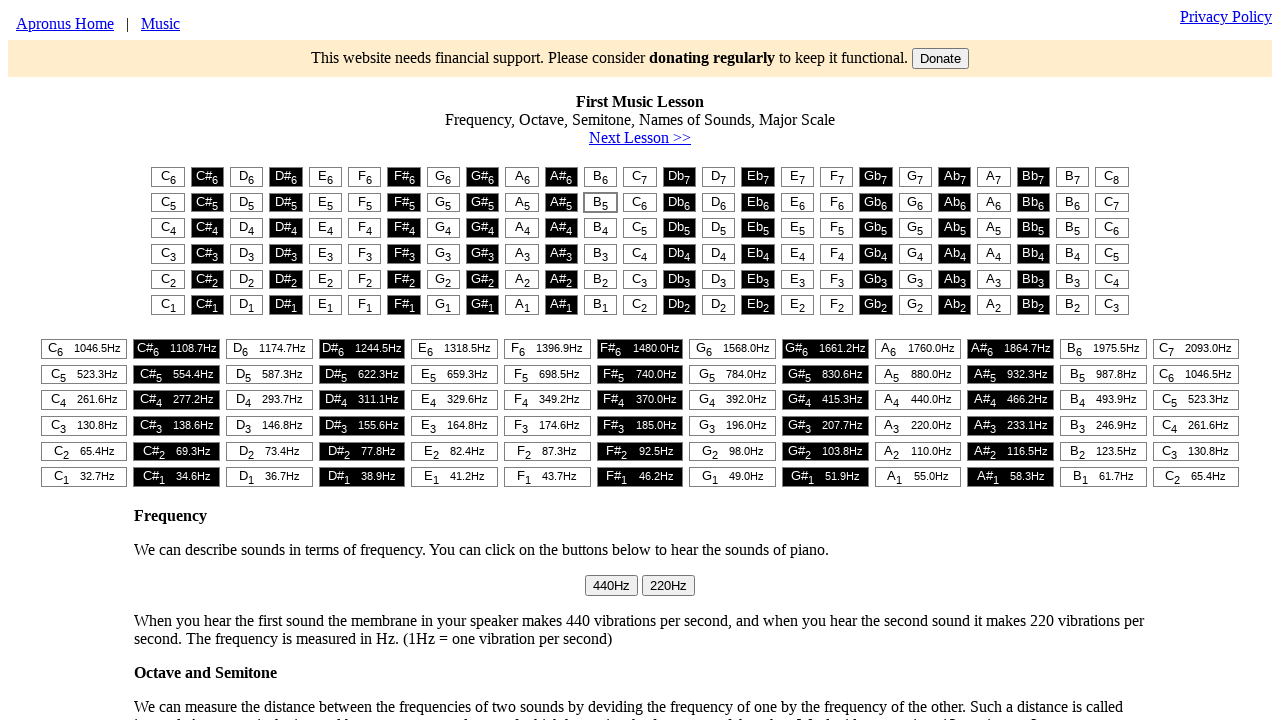

Clicked button at grid position row 2, column 13 at (640, 202) on #t1 > table > tr:nth-child(2) > td:nth-child(13) > button
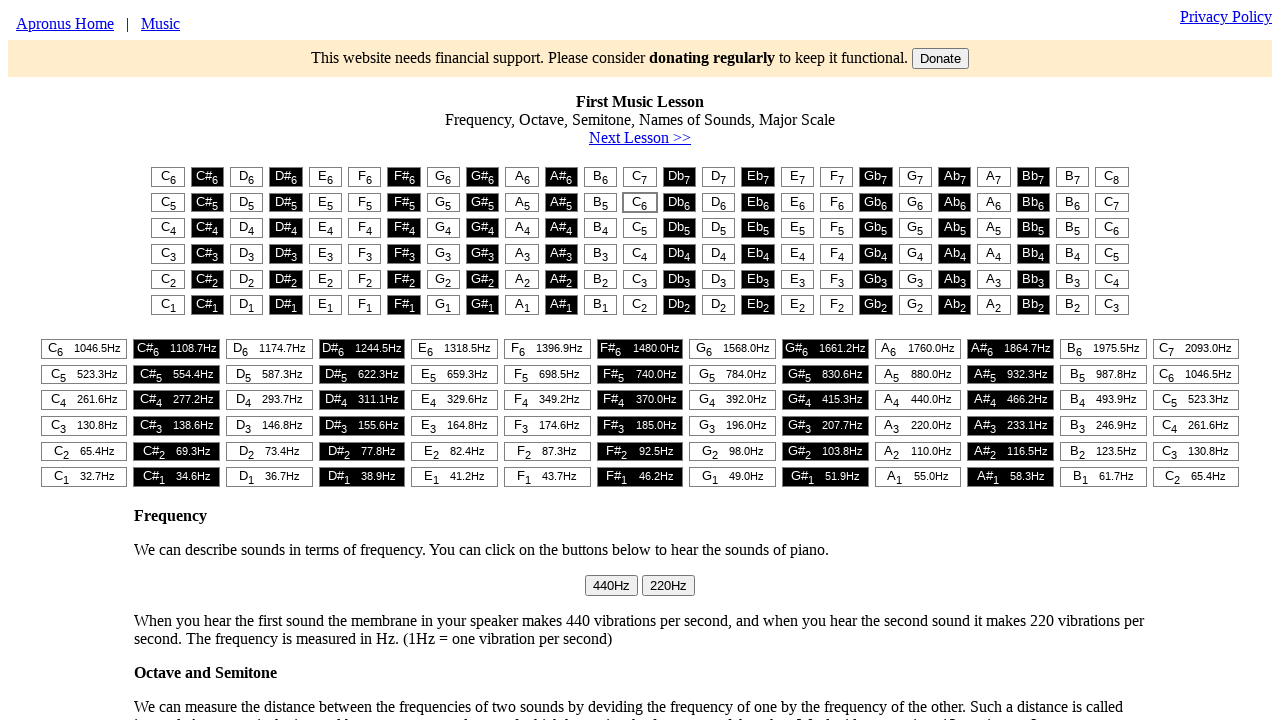

Clicked button at grid position row 2, column 14 at (679, 202) on #t1 > table > tr:nth-child(2) > td:nth-child(14) > button
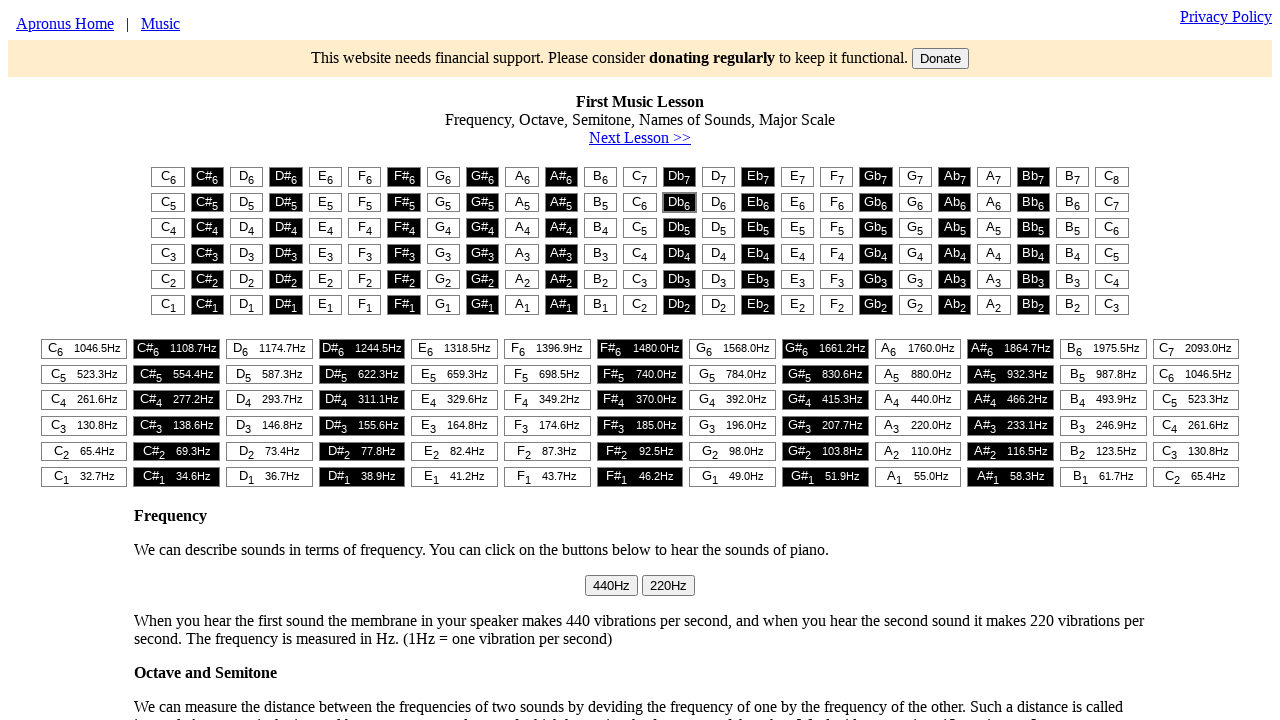

Clicked button at grid position row 2, column 15 at (719, 202) on #t1 > table > tr:nth-child(2) > td:nth-child(15) > button
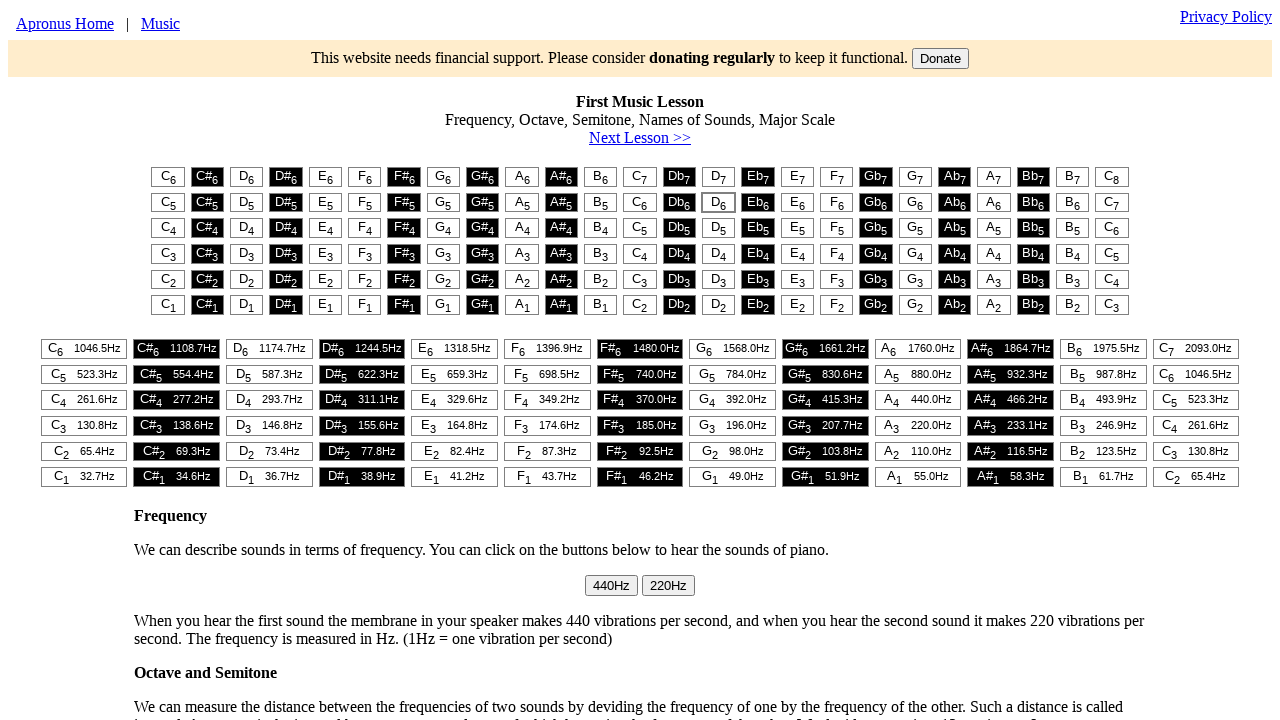

Clicked button at grid position row 2, column 16 at (758, 202) on #t1 > table > tr:nth-child(2) > td:nth-child(16) > button
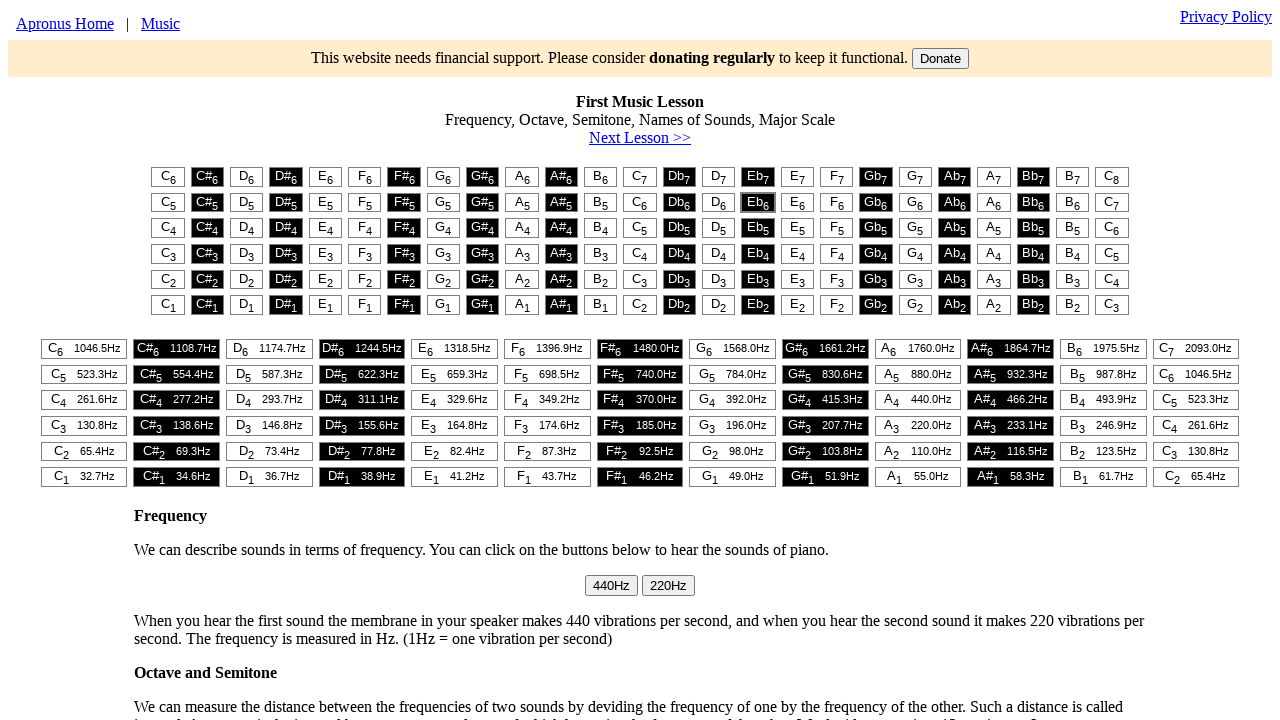

Clicked button at grid position row 2, column 17 at (797, 202) on #t1 > table > tr:nth-child(2) > td:nth-child(17) > button
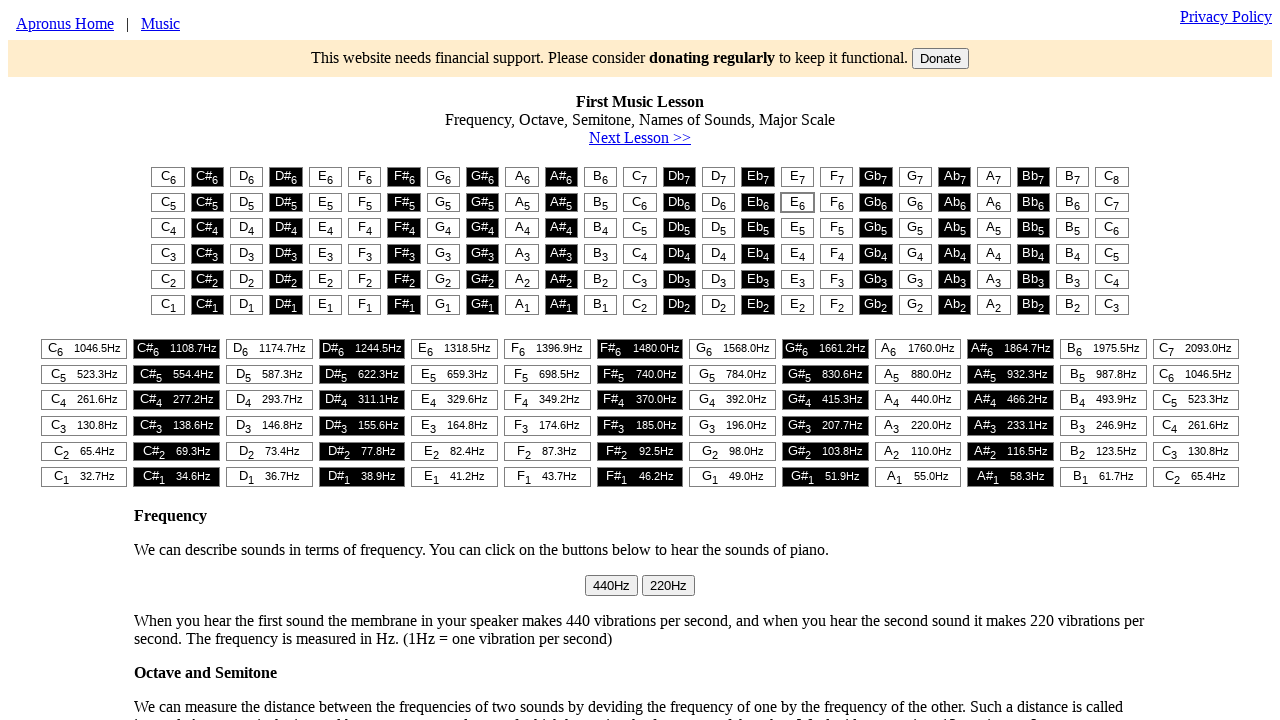

Clicked button at grid position row 2, column 18 at (837, 202) on #t1 > table > tr:nth-child(2) > td:nth-child(18) > button
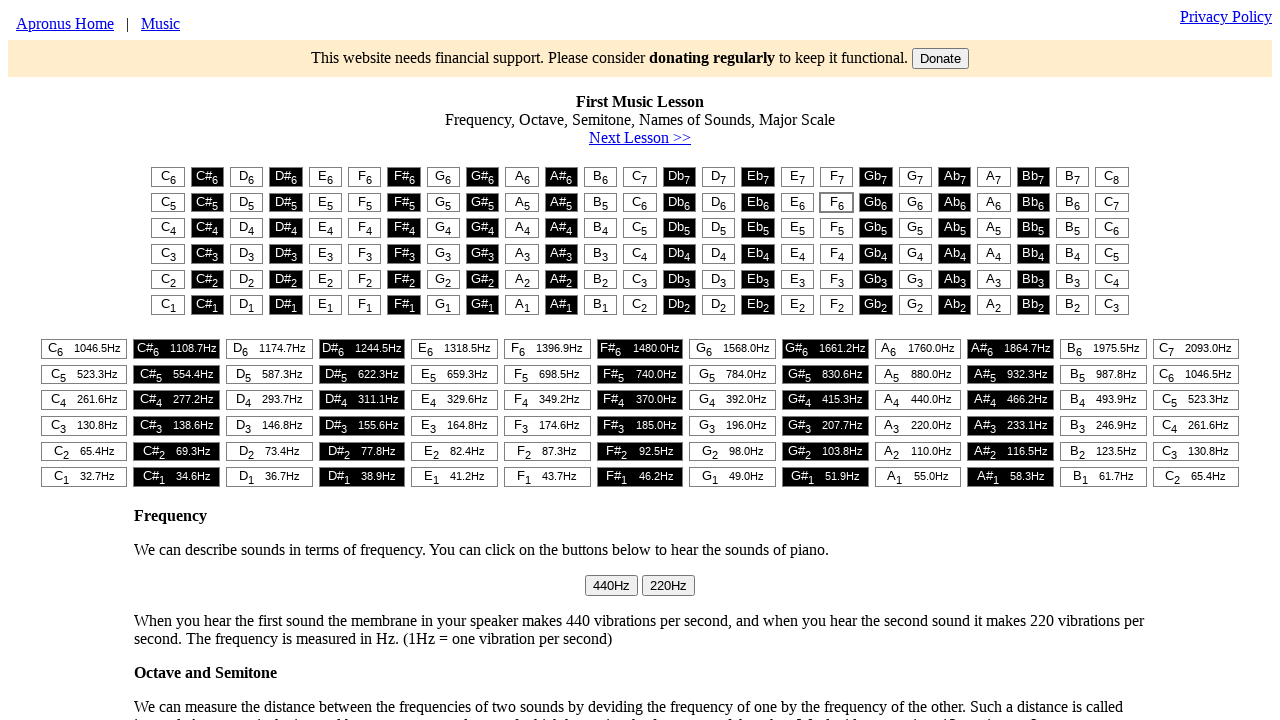

Clicked button at grid position row 2, column 19 at (876, 202) on #t1 > table > tr:nth-child(2) > td:nth-child(19) > button
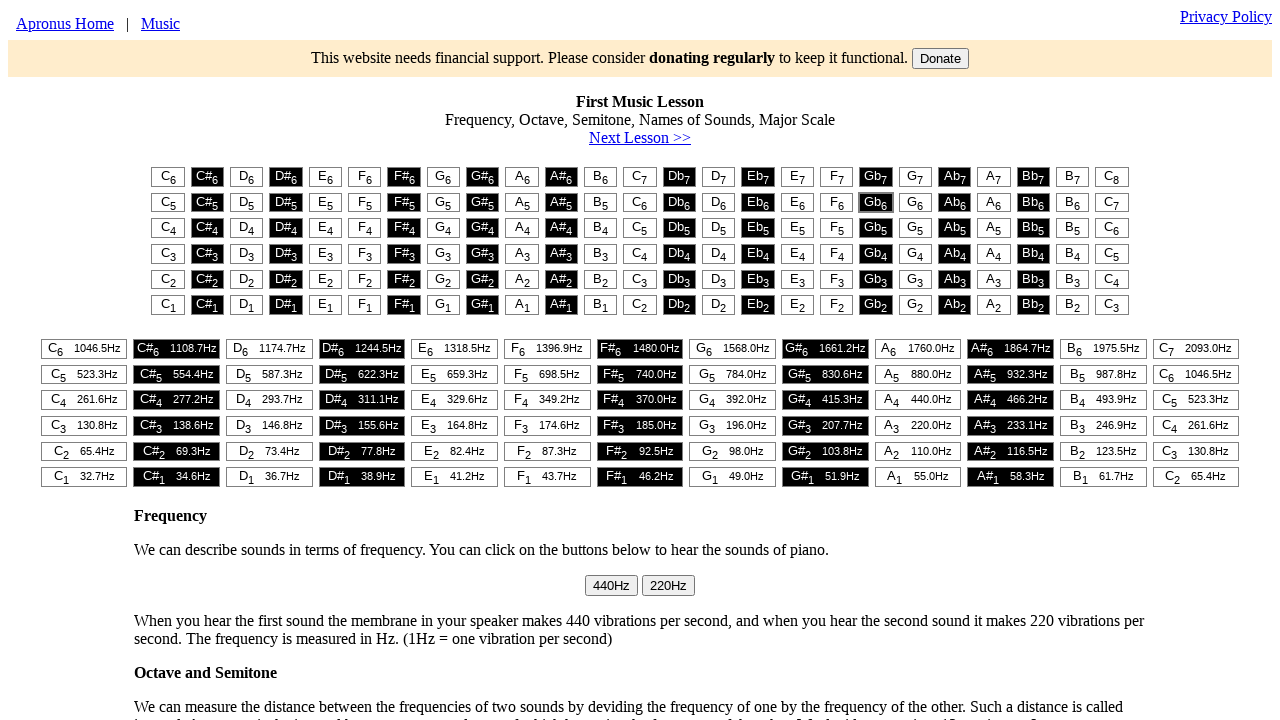

Clicked button at grid position row 2, column 20 at (915, 202) on #t1 > table > tr:nth-child(2) > td:nth-child(20) > button
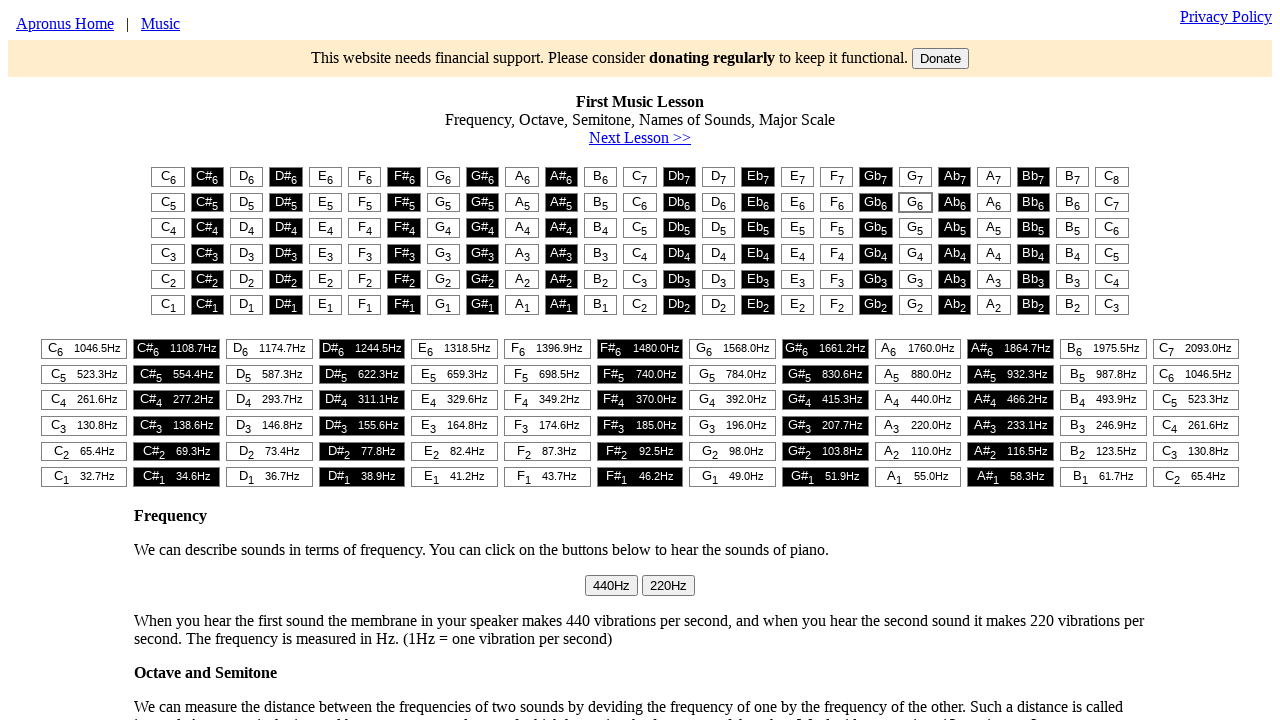

Clicked button at grid position row 2, column 21 at (955, 202) on #t1 > table > tr:nth-child(2) > td:nth-child(21) > button
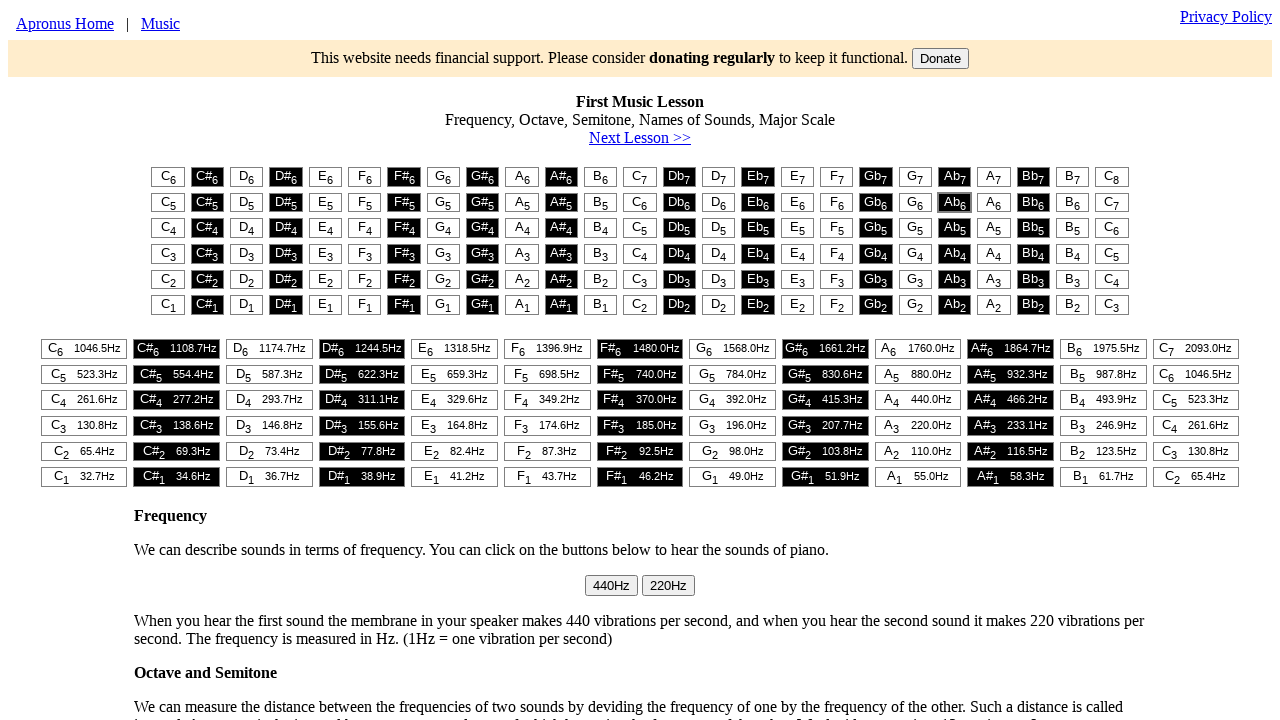

Clicked button at grid position row 2, column 22 at (994, 202) on #t1 > table > tr:nth-child(2) > td:nth-child(22) > button
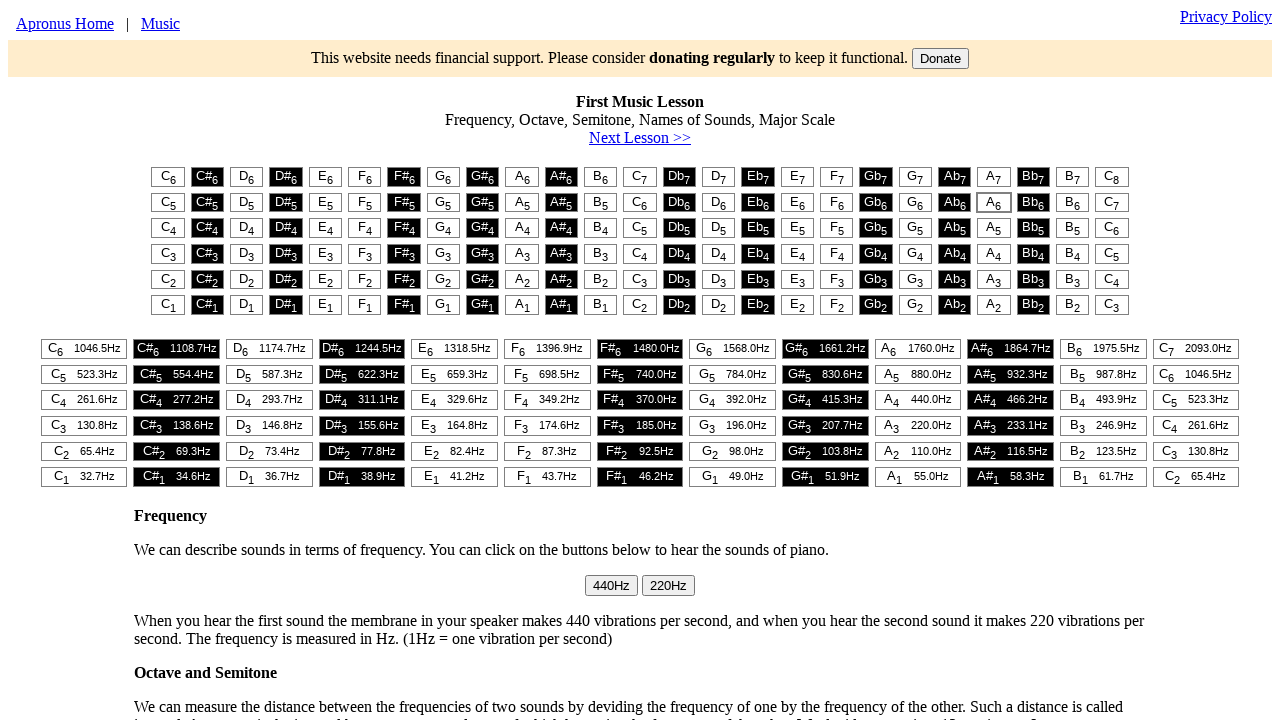

Clicked button at grid position row 2, column 23 at (1033, 202) on #t1 > table > tr:nth-child(2) > td:nth-child(23) > button
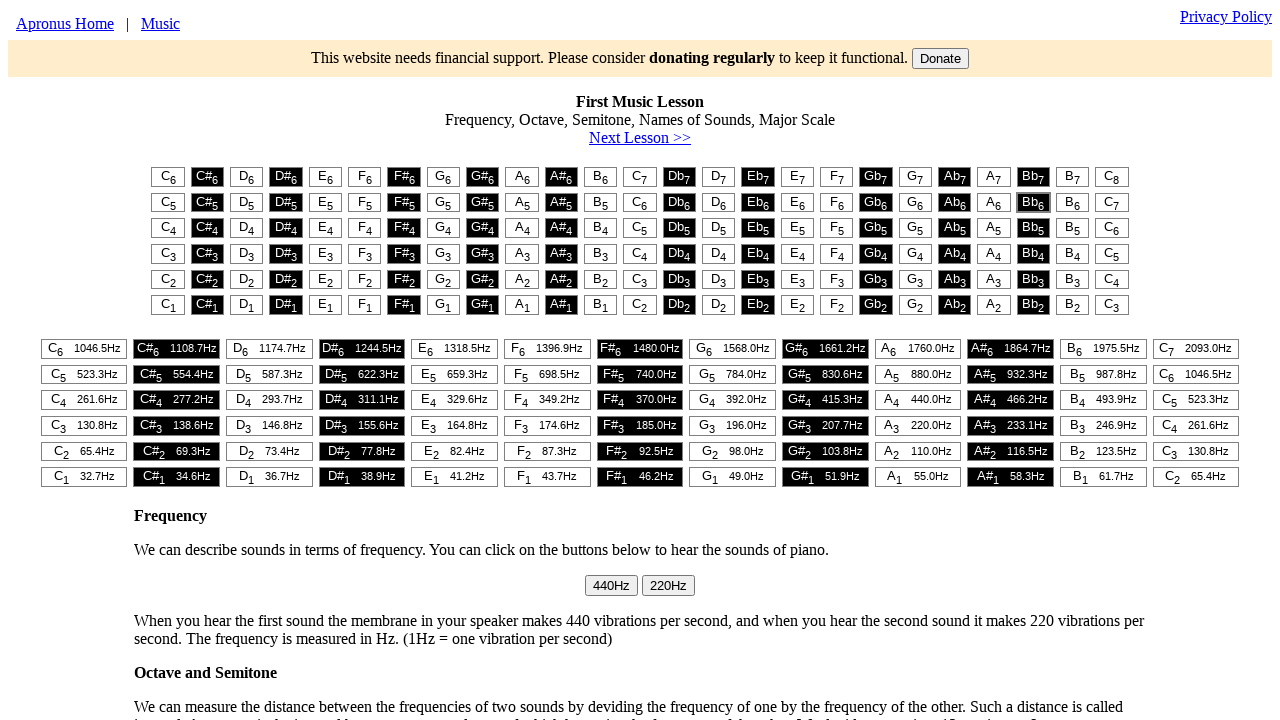

Clicked button at grid position row 2, column 24 at (1073, 202) on #t1 > table > tr:nth-child(2) > td:nth-child(24) > button
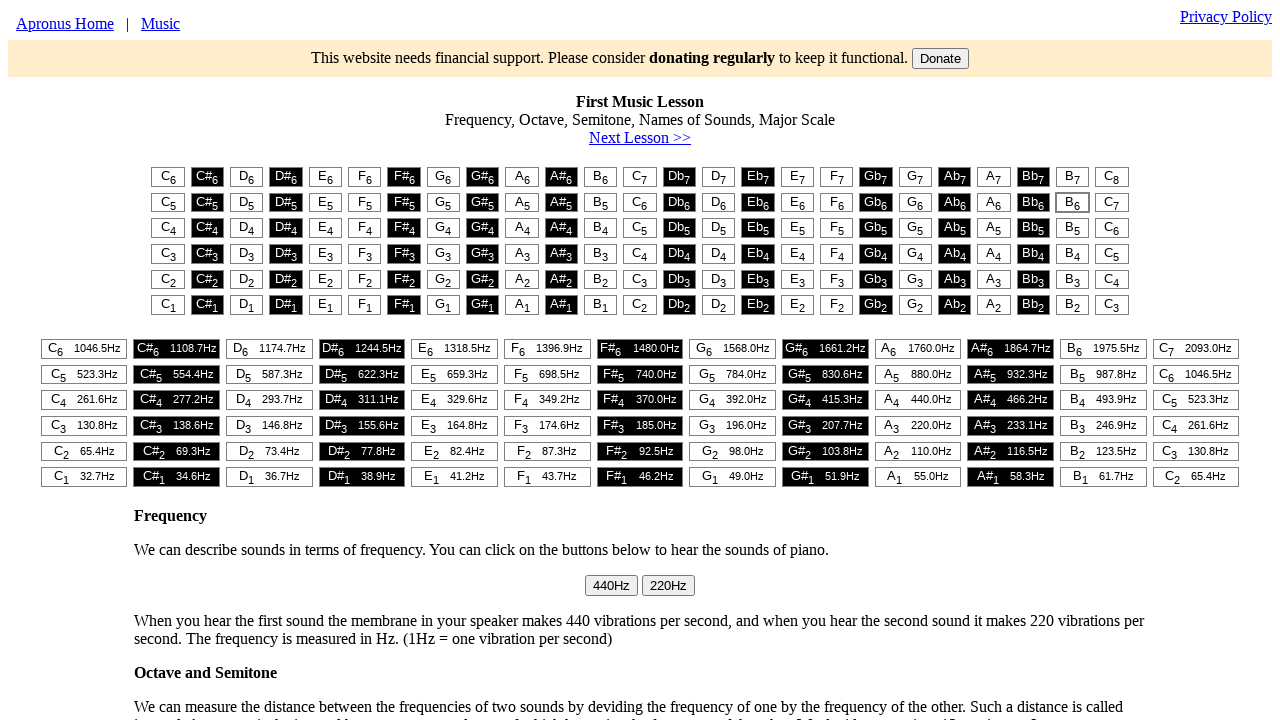

Clicked button at grid position row 3, column 1 at (168, 228) on #t1 > table > tr:nth-child(3) > td:nth-child(1) > button
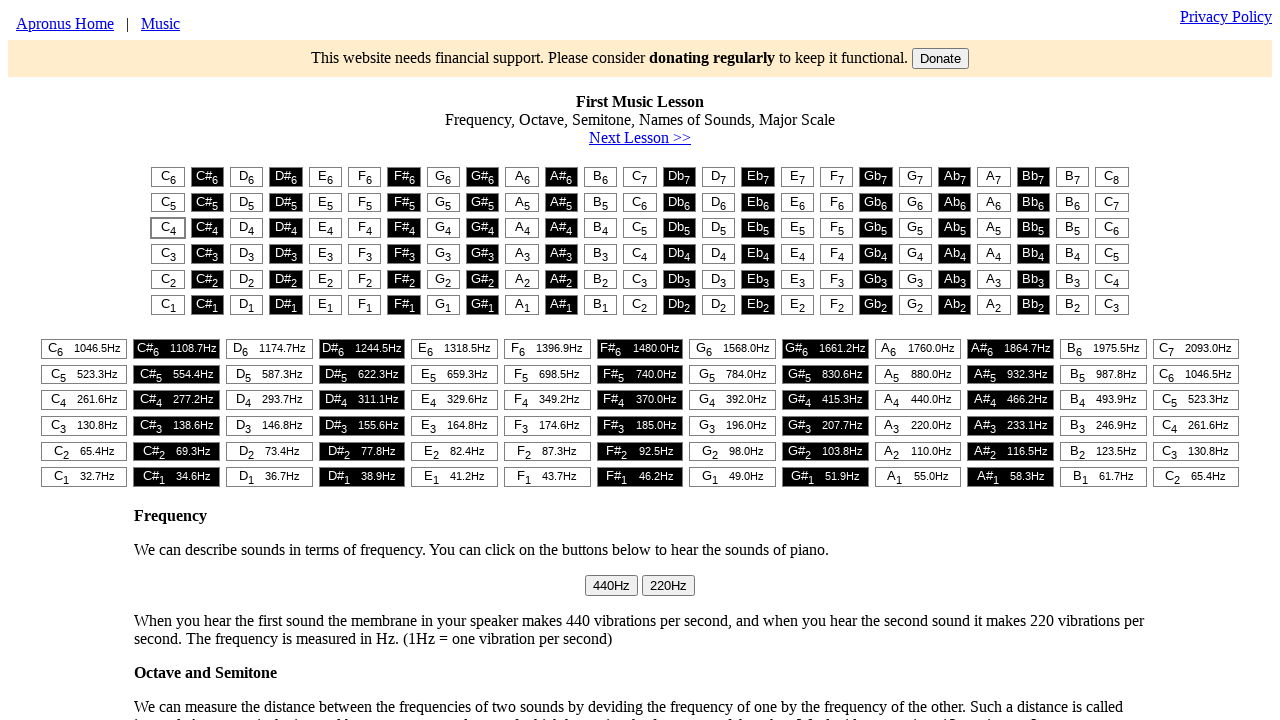

Clicked button at grid position row 3, column 2 at (207, 228) on #t1 > table > tr:nth-child(3) > td:nth-child(2) > button
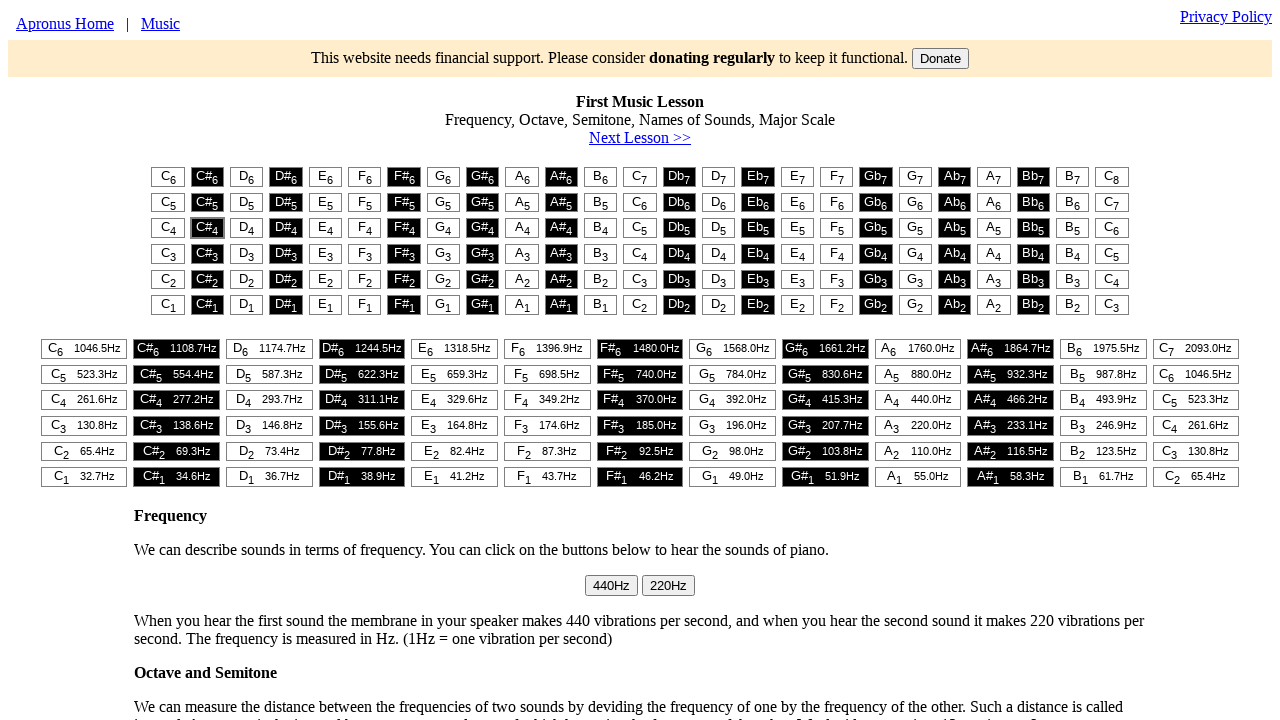

Clicked button at grid position row 3, column 3 at (247, 228) on #t1 > table > tr:nth-child(3) > td:nth-child(3) > button
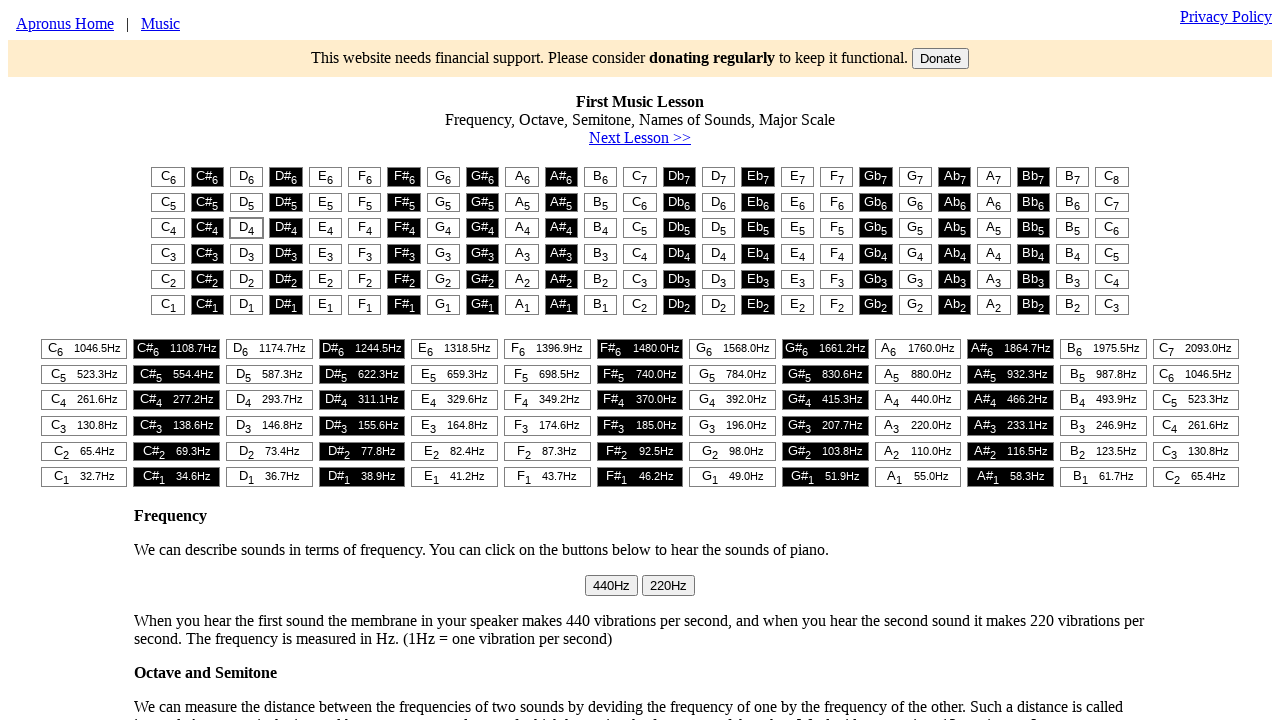

Clicked button at grid position row 3, column 4 at (286, 228) on #t1 > table > tr:nth-child(3) > td:nth-child(4) > button
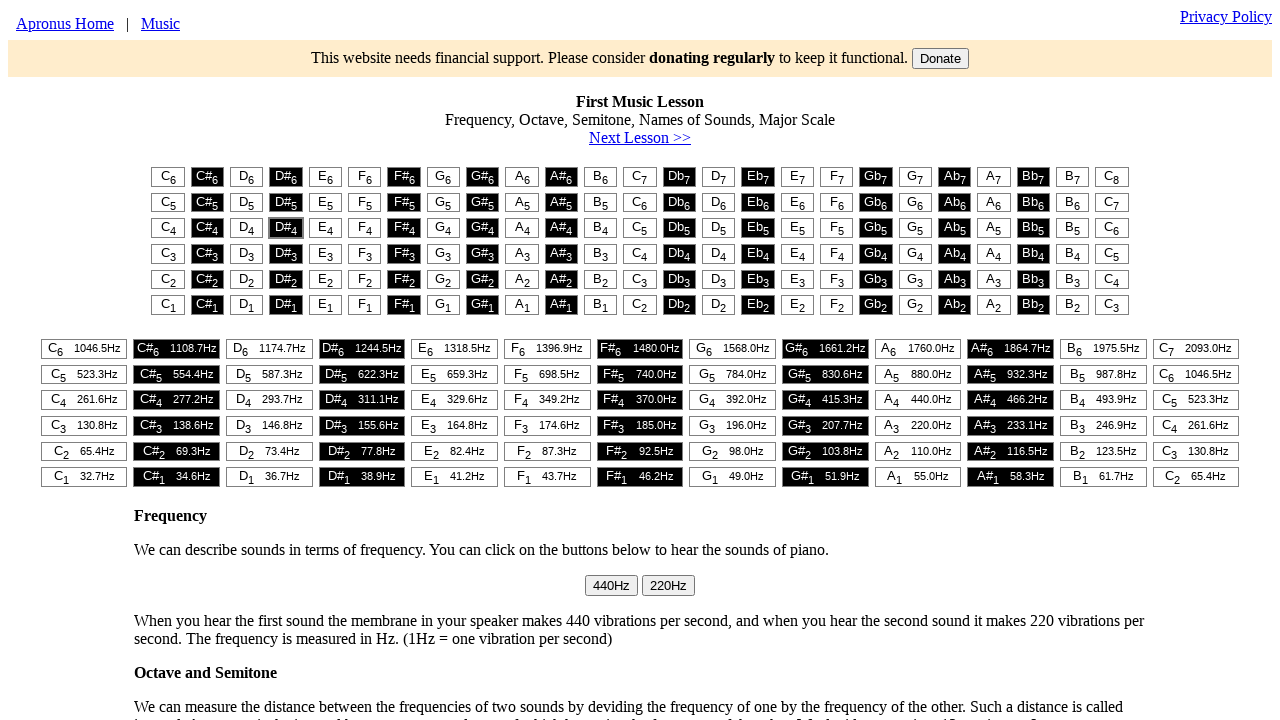

Clicked button at grid position row 3, column 5 at (325, 228) on #t1 > table > tr:nth-child(3) > td:nth-child(5) > button
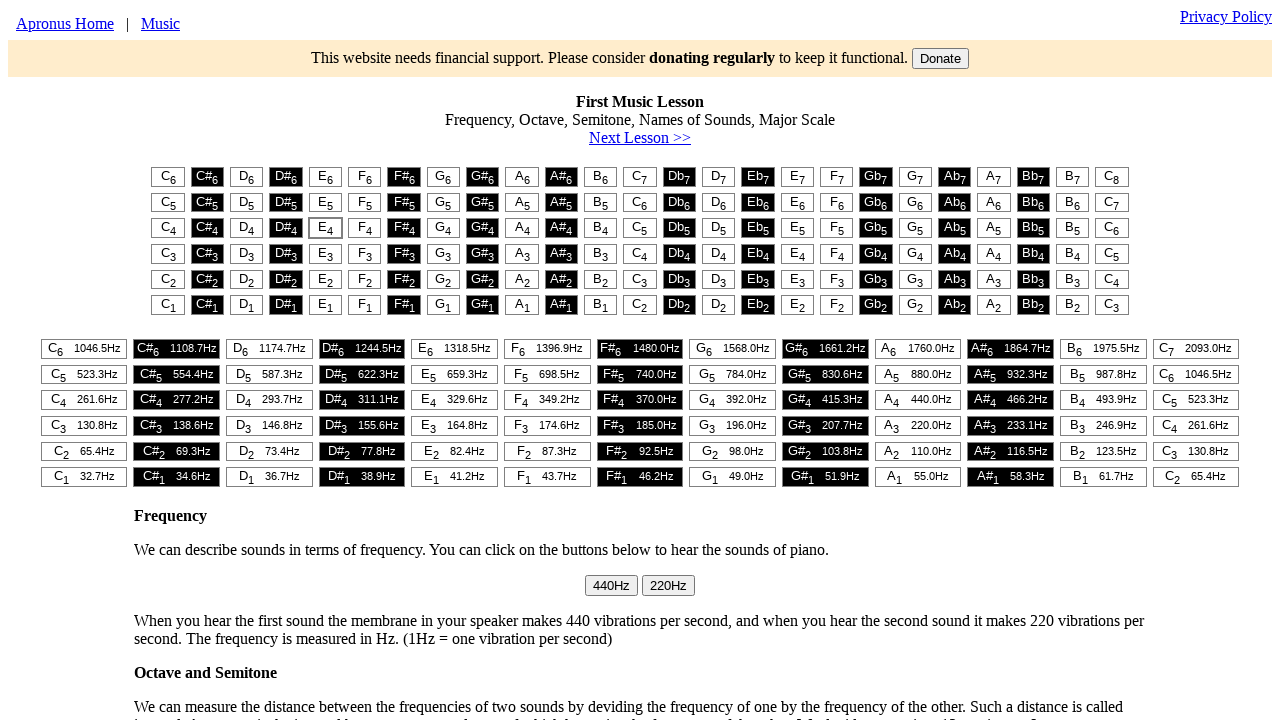

Clicked button at grid position row 3, column 6 at (365, 228) on #t1 > table > tr:nth-child(3) > td:nth-child(6) > button
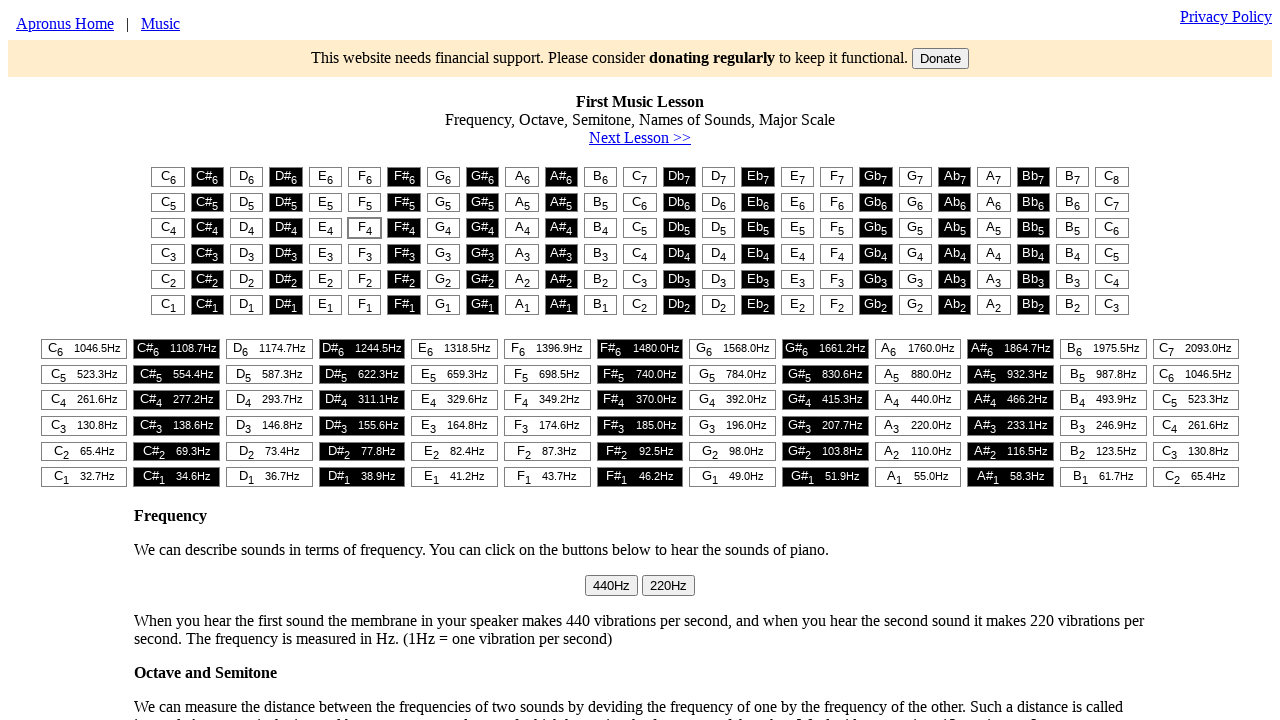

Clicked button at grid position row 3, column 7 at (404, 228) on #t1 > table > tr:nth-child(3) > td:nth-child(7) > button
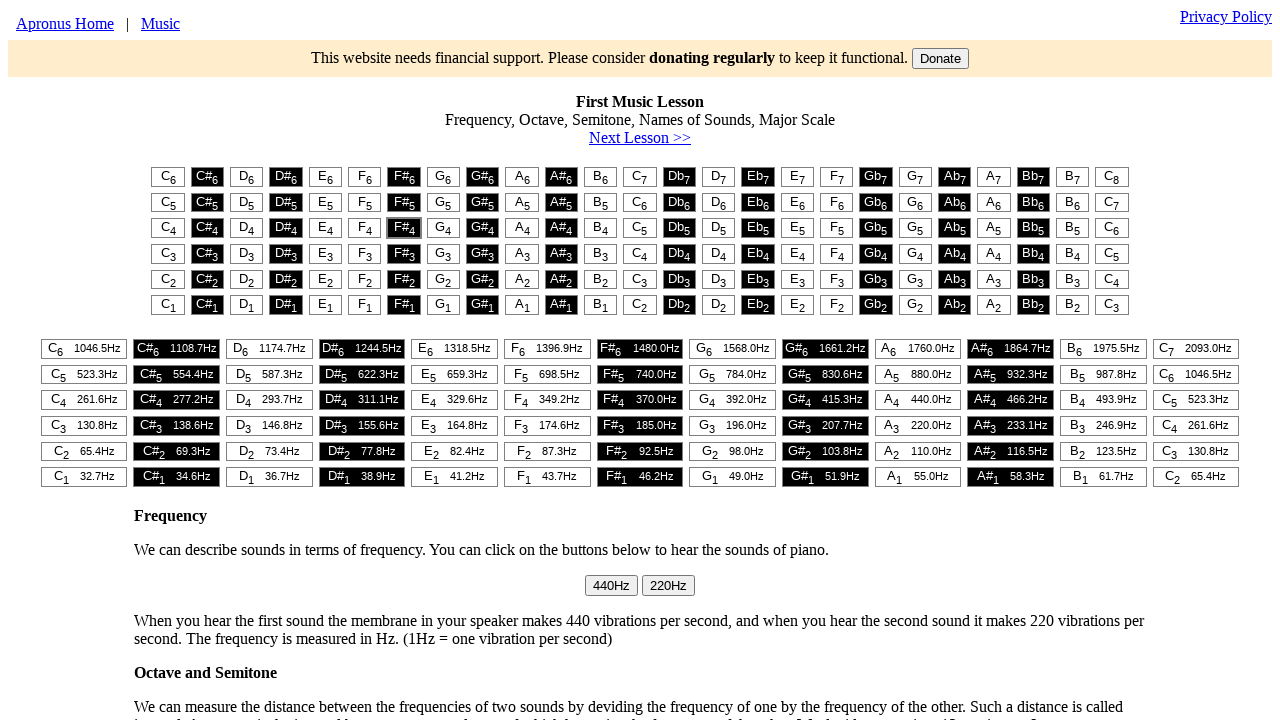

Clicked button at grid position row 3, column 8 at (443, 228) on #t1 > table > tr:nth-child(3) > td:nth-child(8) > button
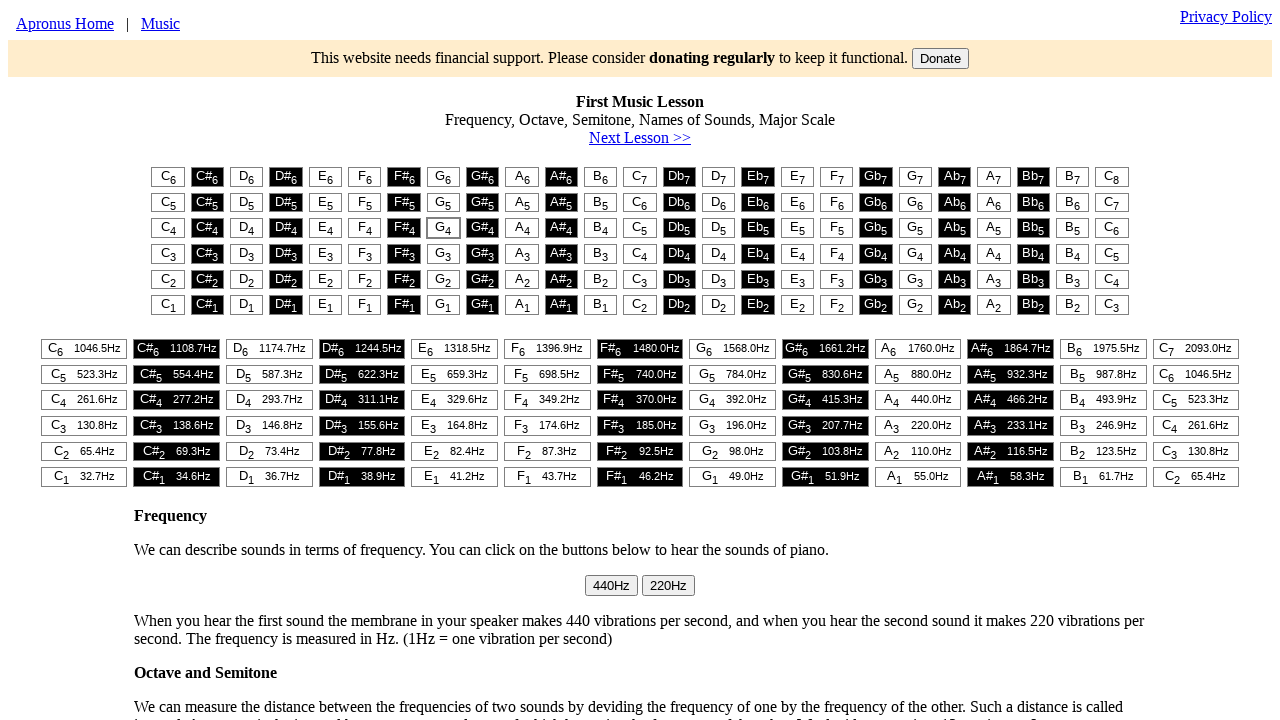

Clicked button at grid position row 3, column 9 at (483, 228) on #t1 > table > tr:nth-child(3) > td:nth-child(9) > button
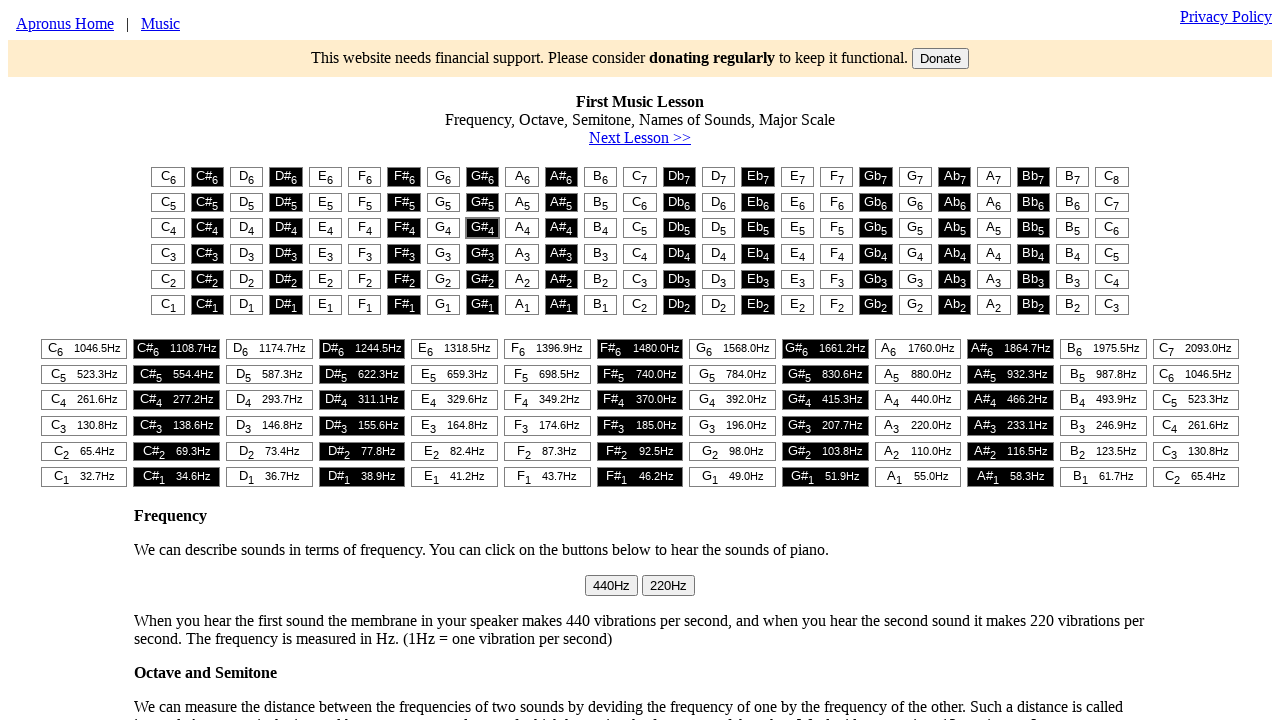

Clicked button at grid position row 3, column 10 at (522, 228) on #t1 > table > tr:nth-child(3) > td:nth-child(10) > button
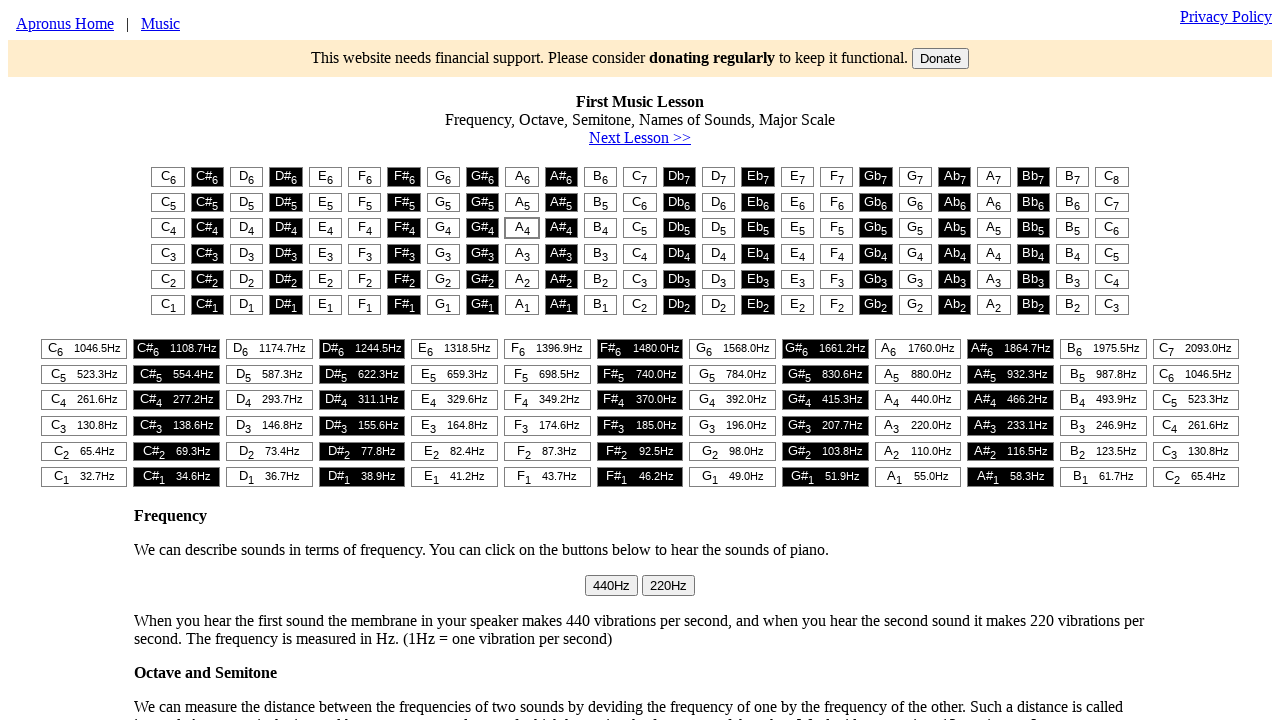

Clicked button at grid position row 3, column 11 at (561, 228) on #t1 > table > tr:nth-child(3) > td:nth-child(11) > button
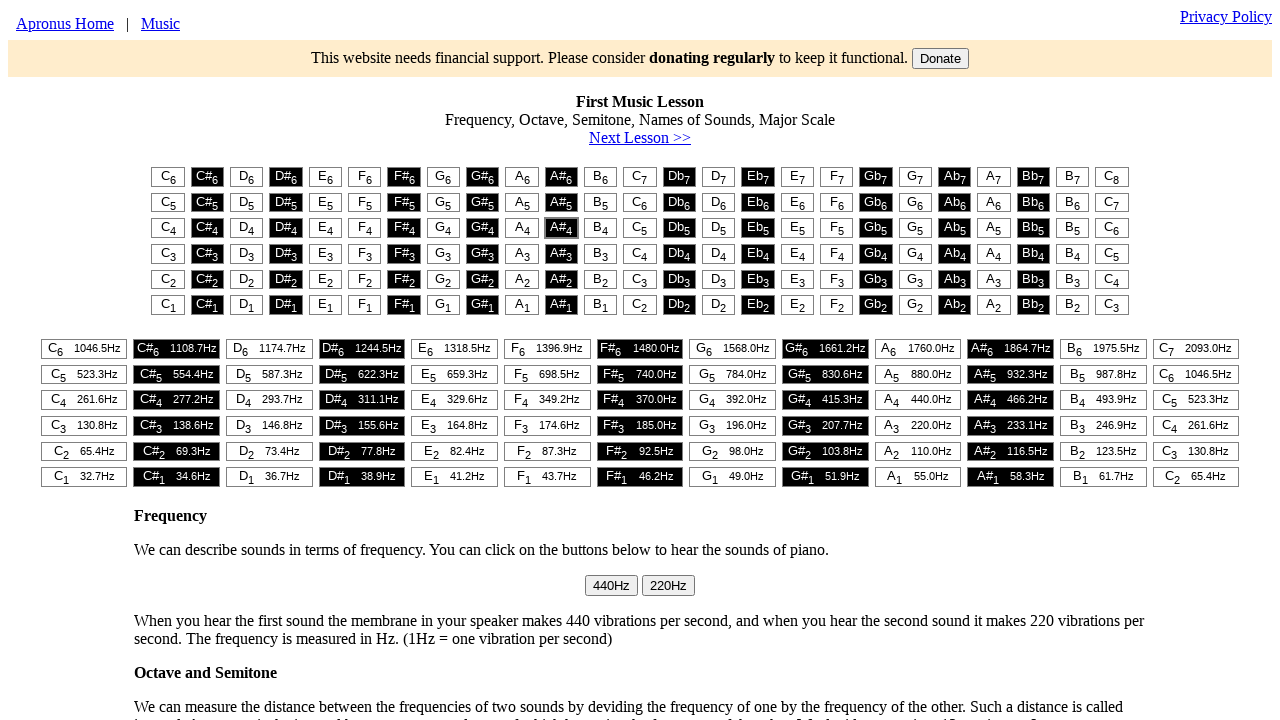

Clicked button at grid position row 3, column 12 at (601, 228) on #t1 > table > tr:nth-child(3) > td:nth-child(12) > button
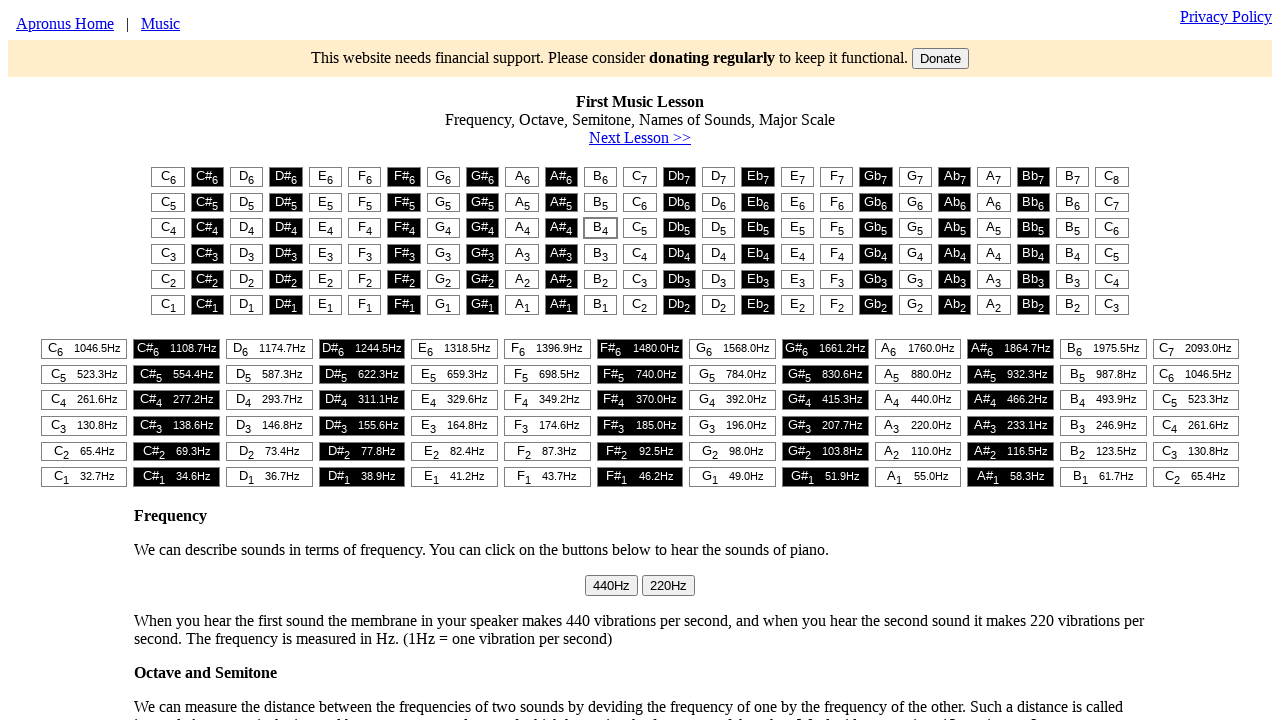

Clicked button at grid position row 3, column 13 at (640, 228) on #t1 > table > tr:nth-child(3) > td:nth-child(13) > button
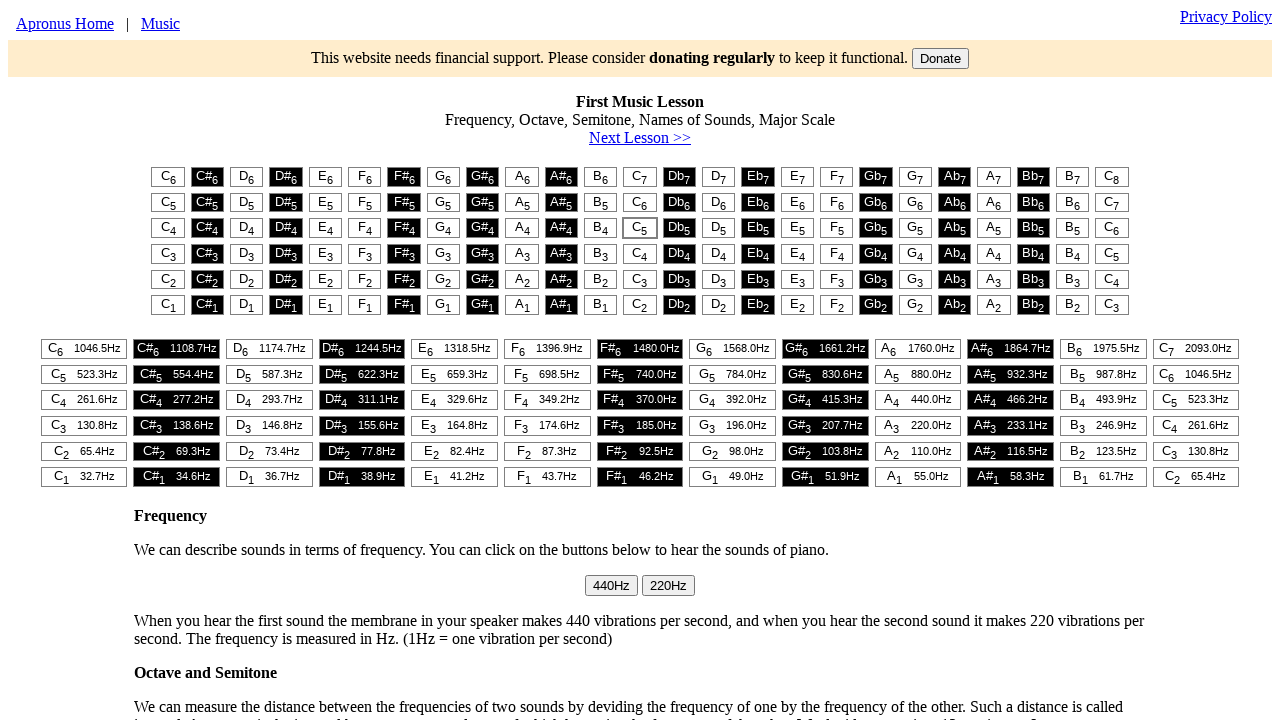

Clicked button at grid position row 3, column 14 at (679, 228) on #t1 > table > tr:nth-child(3) > td:nth-child(14) > button
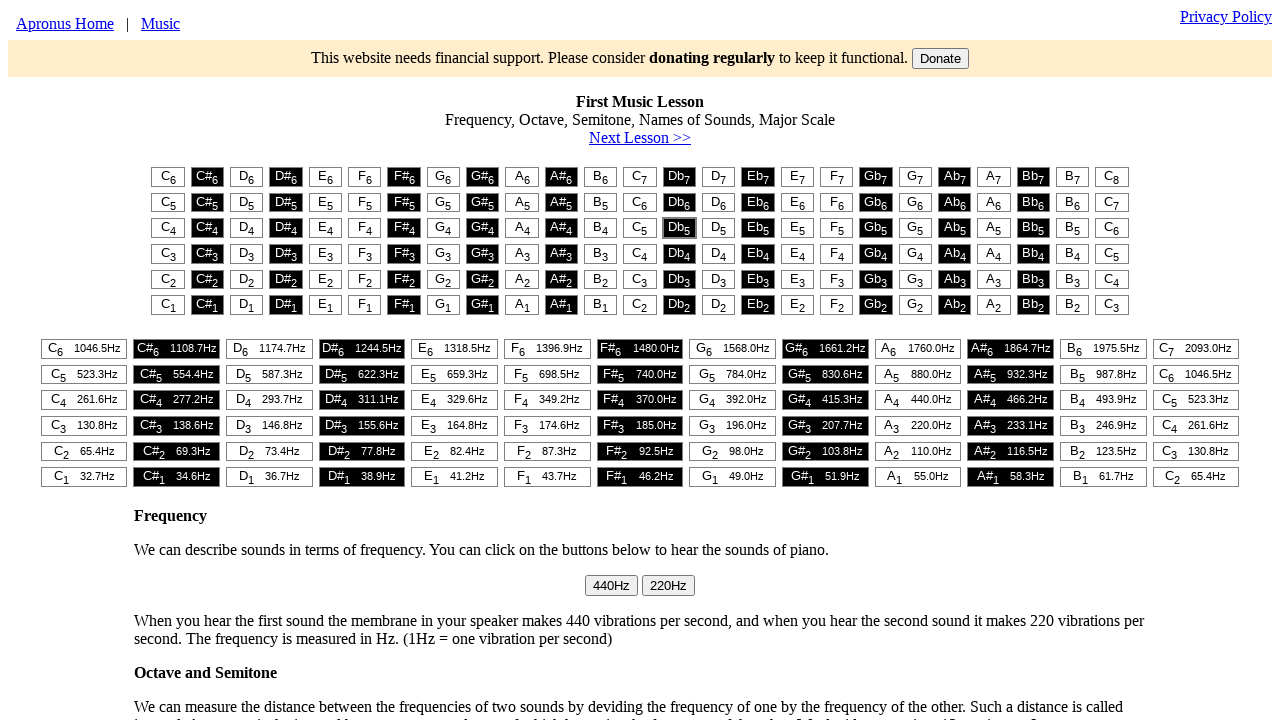

Clicked button at grid position row 3, column 15 at (719, 228) on #t1 > table > tr:nth-child(3) > td:nth-child(15) > button
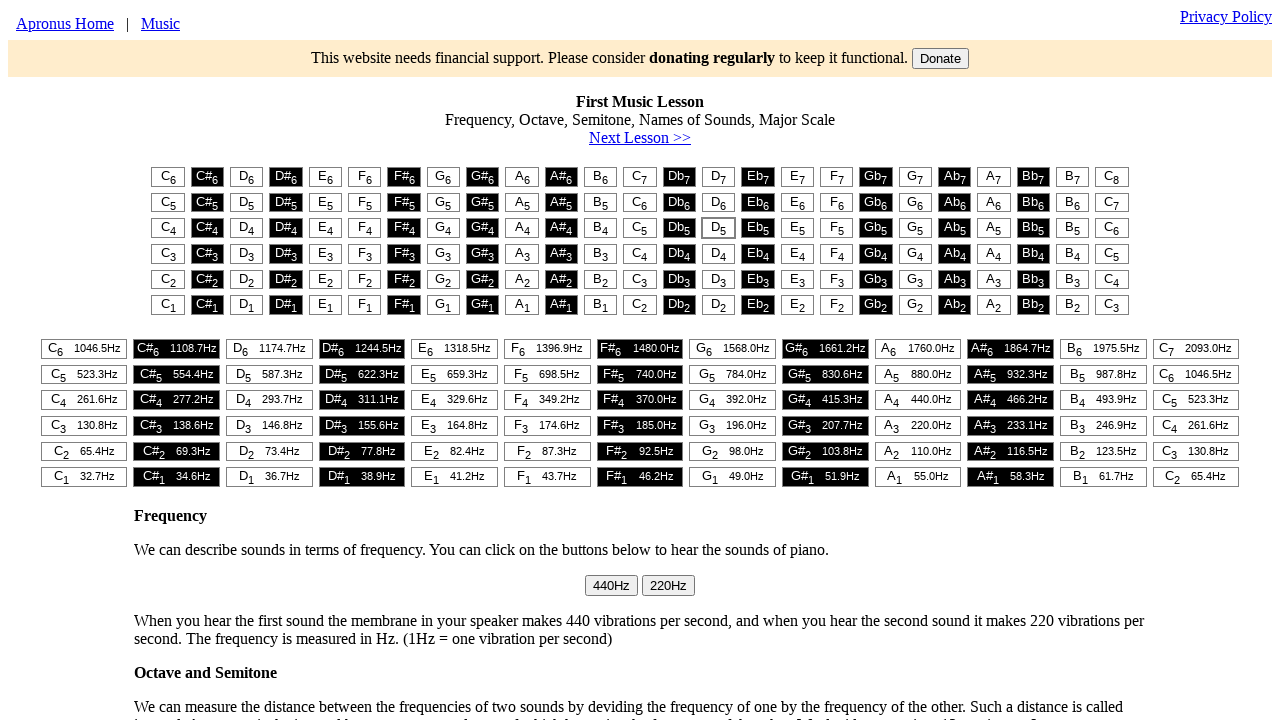

Clicked button at grid position row 3, column 16 at (758, 228) on #t1 > table > tr:nth-child(3) > td:nth-child(16) > button
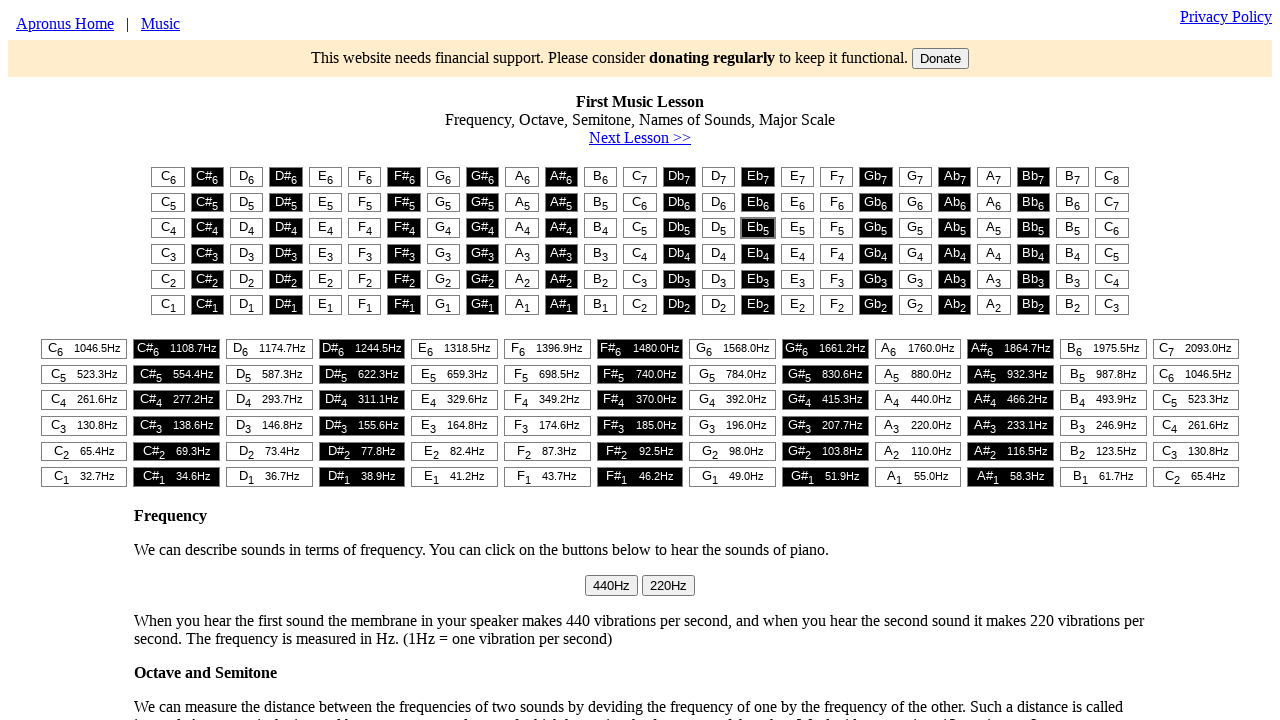

Clicked button at grid position row 3, column 17 at (797, 228) on #t1 > table > tr:nth-child(3) > td:nth-child(17) > button
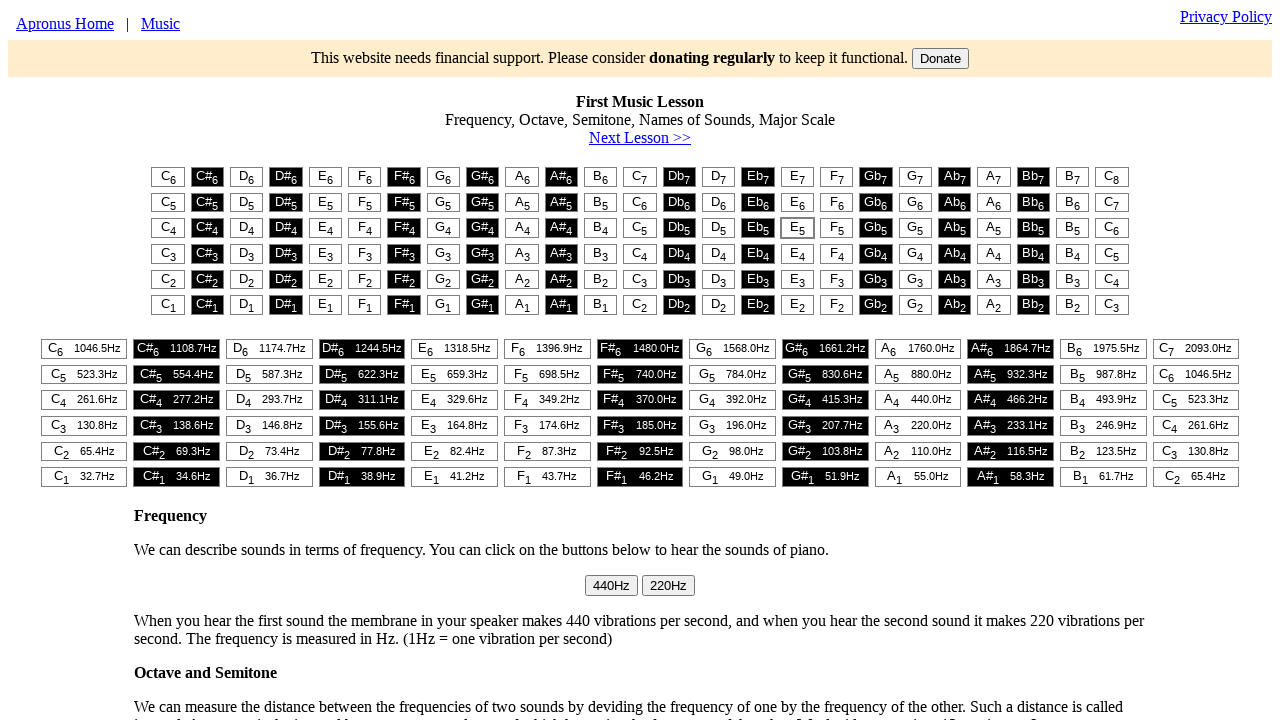

Clicked button at grid position row 3, column 18 at (837, 228) on #t1 > table > tr:nth-child(3) > td:nth-child(18) > button
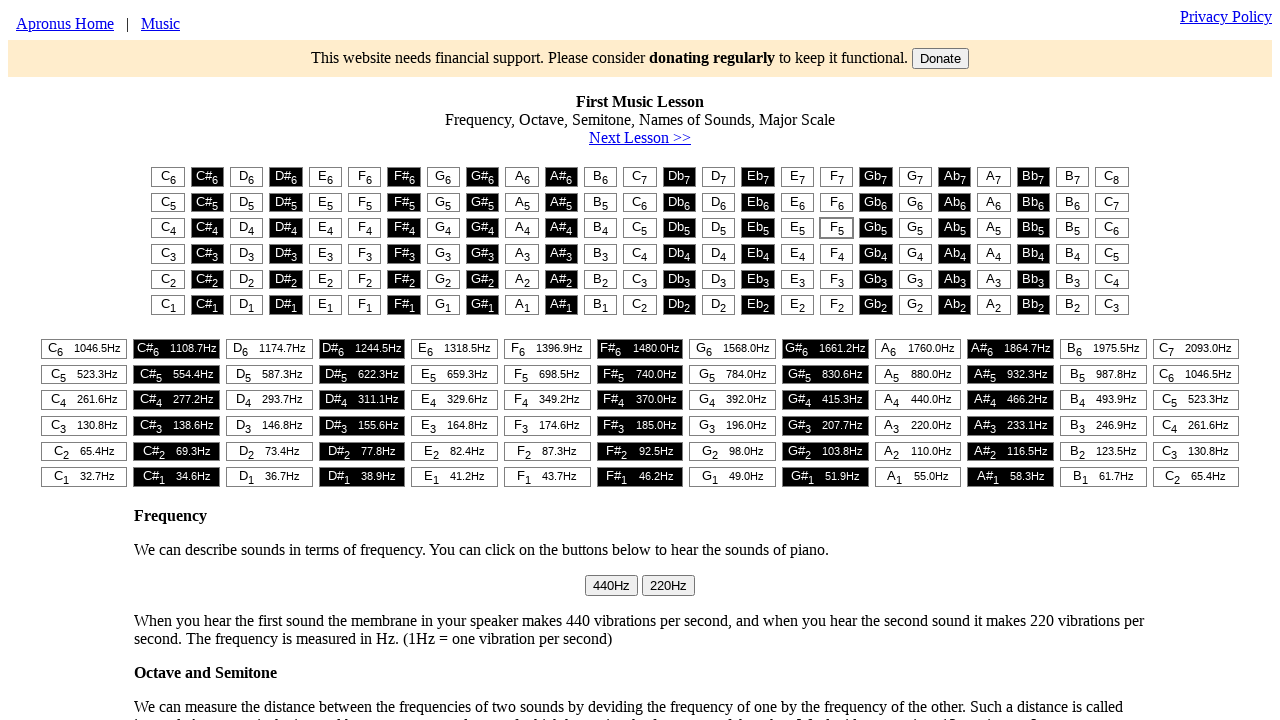

Clicked button at grid position row 3, column 19 at (876, 228) on #t1 > table > tr:nth-child(3) > td:nth-child(19) > button
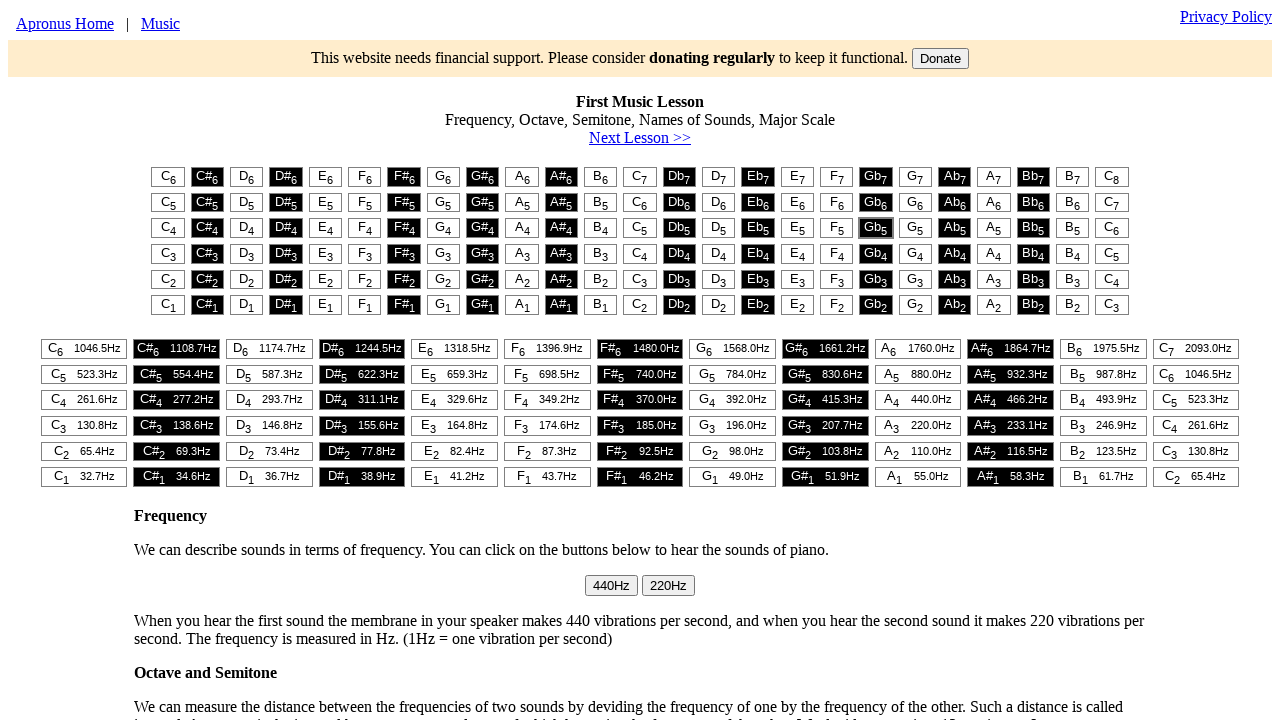

Clicked button at grid position row 3, column 20 at (915, 228) on #t1 > table > tr:nth-child(3) > td:nth-child(20) > button
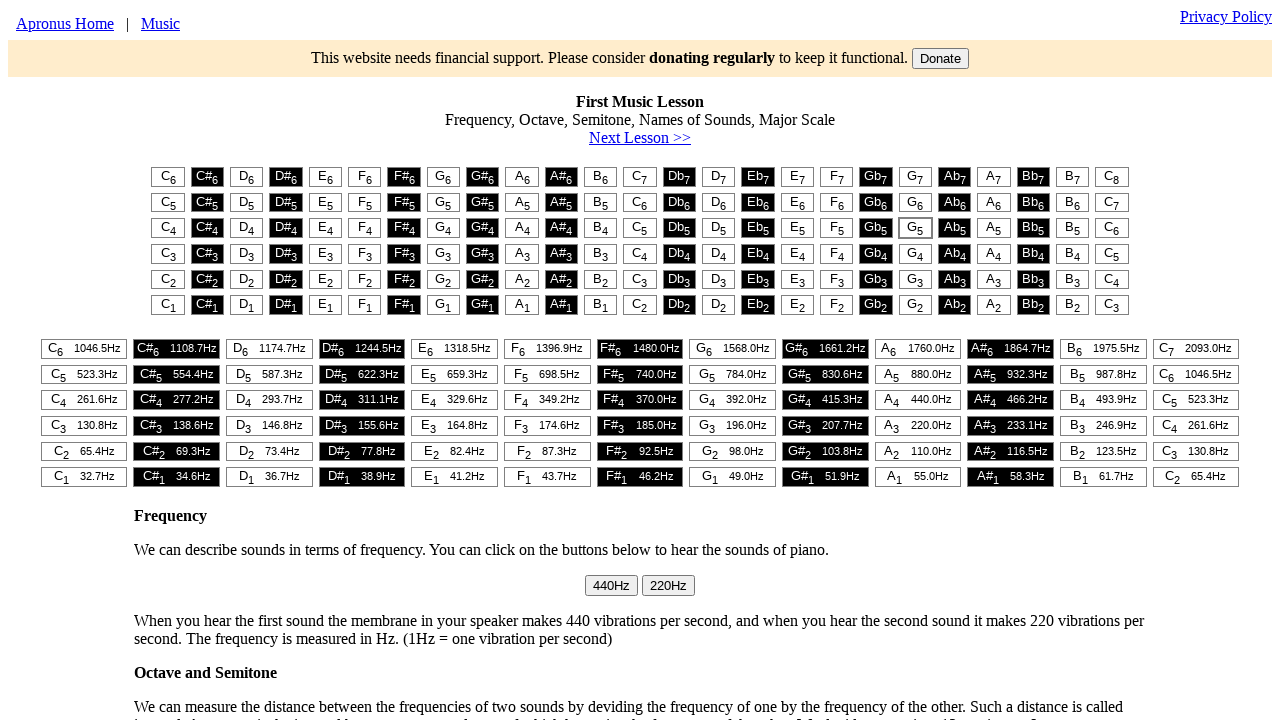

Clicked button at grid position row 3, column 21 at (955, 228) on #t1 > table > tr:nth-child(3) > td:nth-child(21) > button
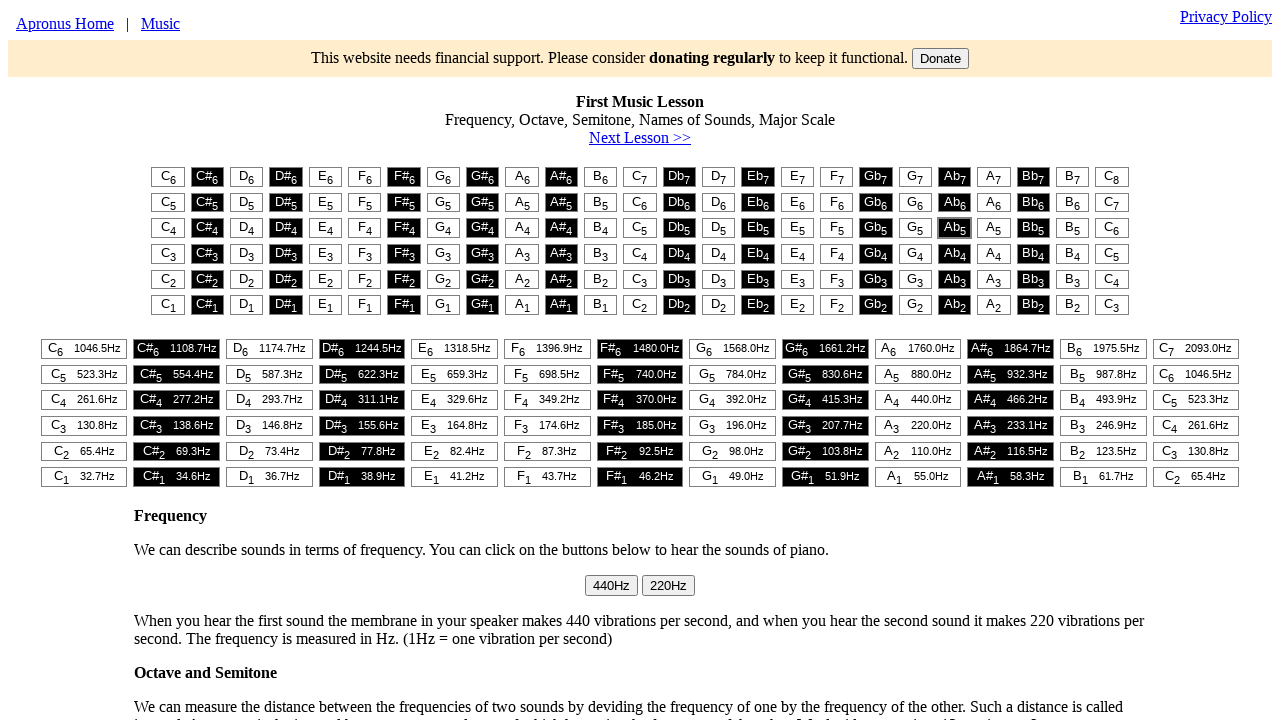

Clicked button at grid position row 3, column 22 at (994, 228) on #t1 > table > tr:nth-child(3) > td:nth-child(22) > button
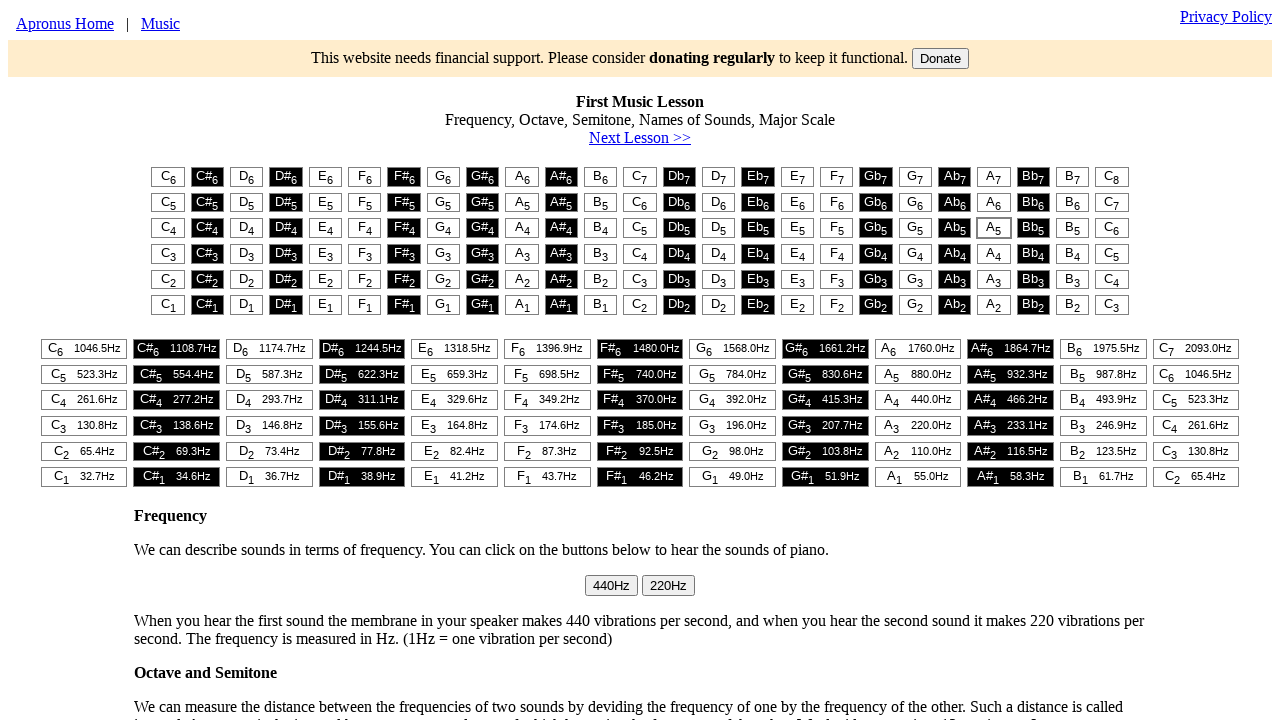

Clicked button at grid position row 3, column 23 at (1033, 228) on #t1 > table > tr:nth-child(3) > td:nth-child(23) > button
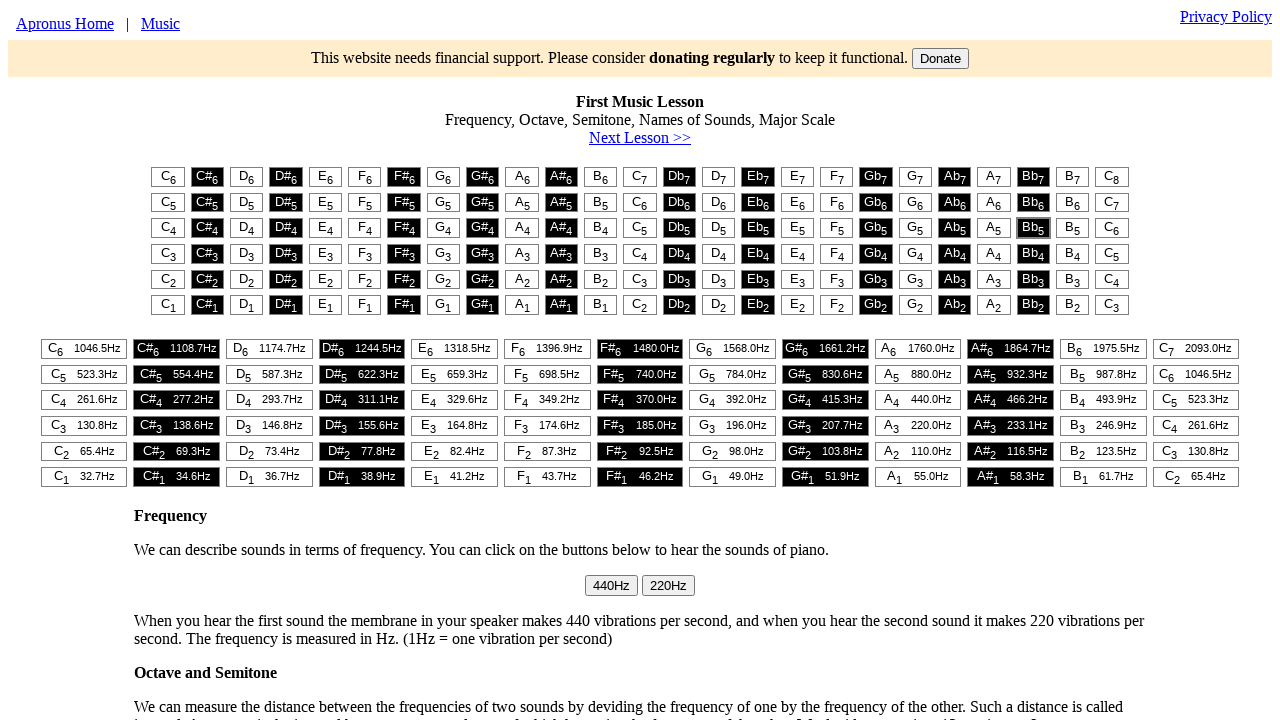

Clicked button at grid position row 3, column 24 at (1073, 228) on #t1 > table > tr:nth-child(3) > td:nth-child(24) > button
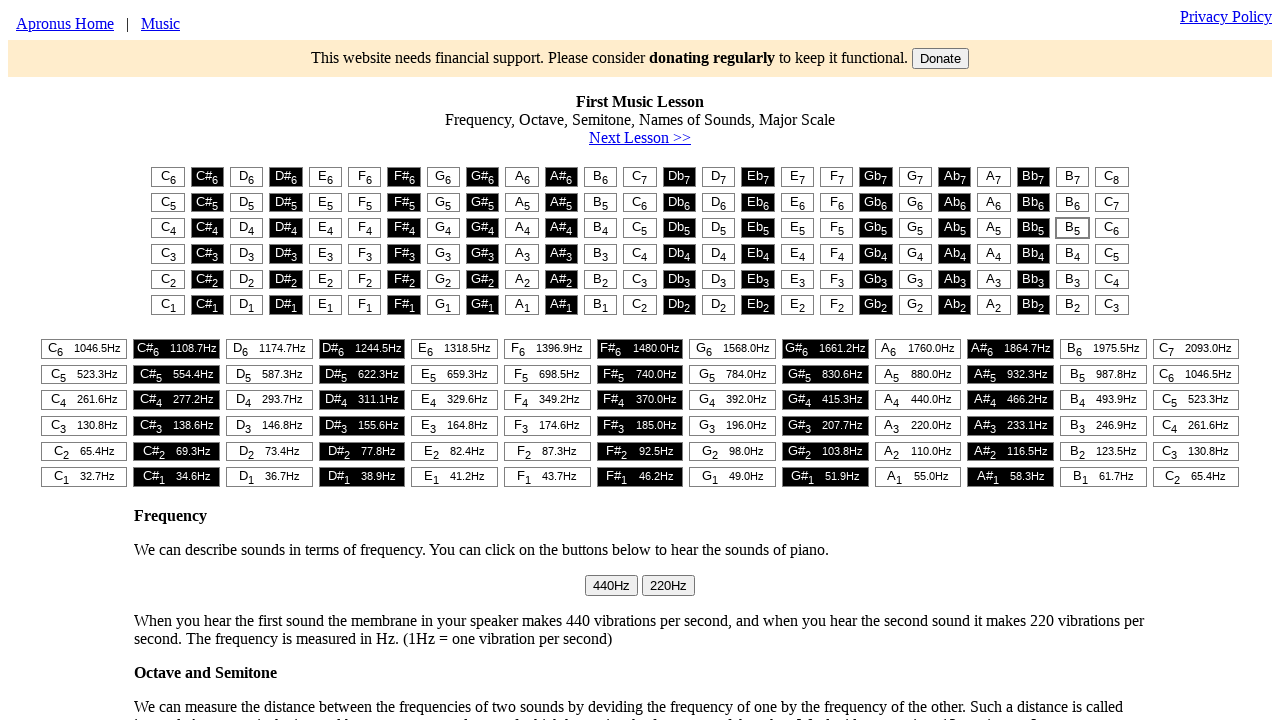

Clicked button at grid position row 4, column 1 at (168, 254) on #t1 > table > tr:nth-child(4) > td:nth-child(1) > button
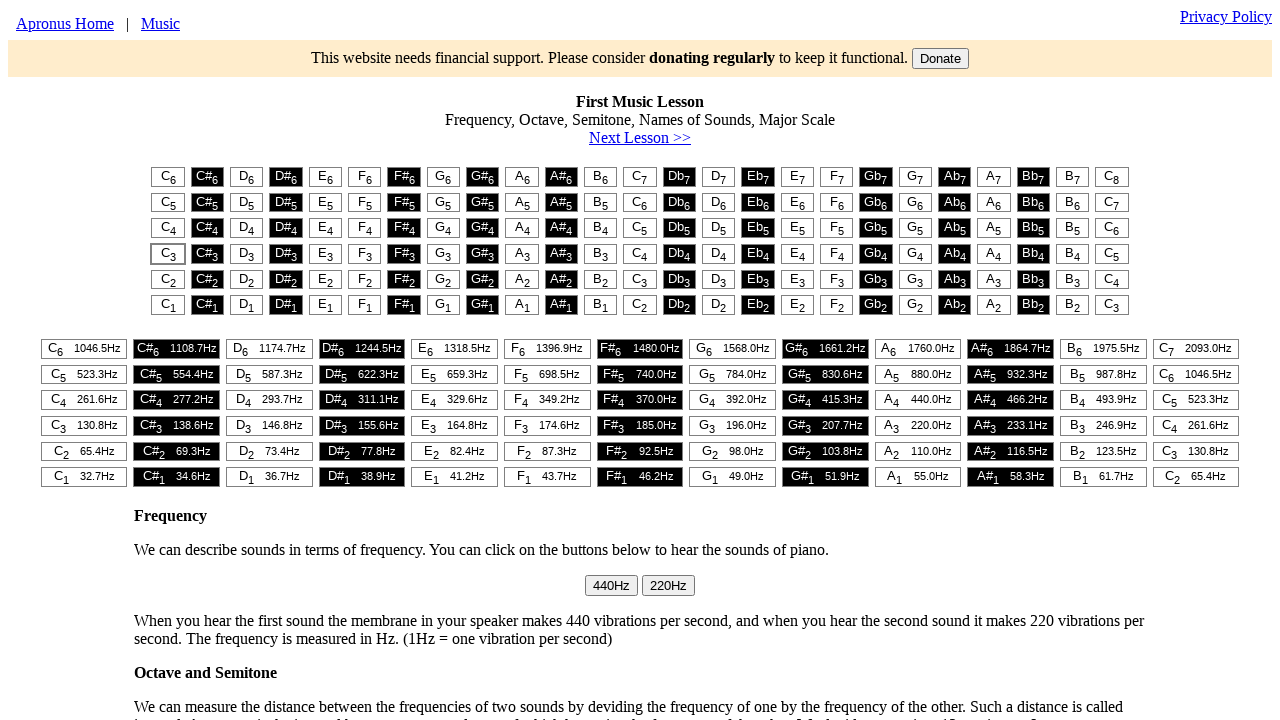

Clicked button at grid position row 4, column 2 at (207, 254) on #t1 > table > tr:nth-child(4) > td:nth-child(2) > button
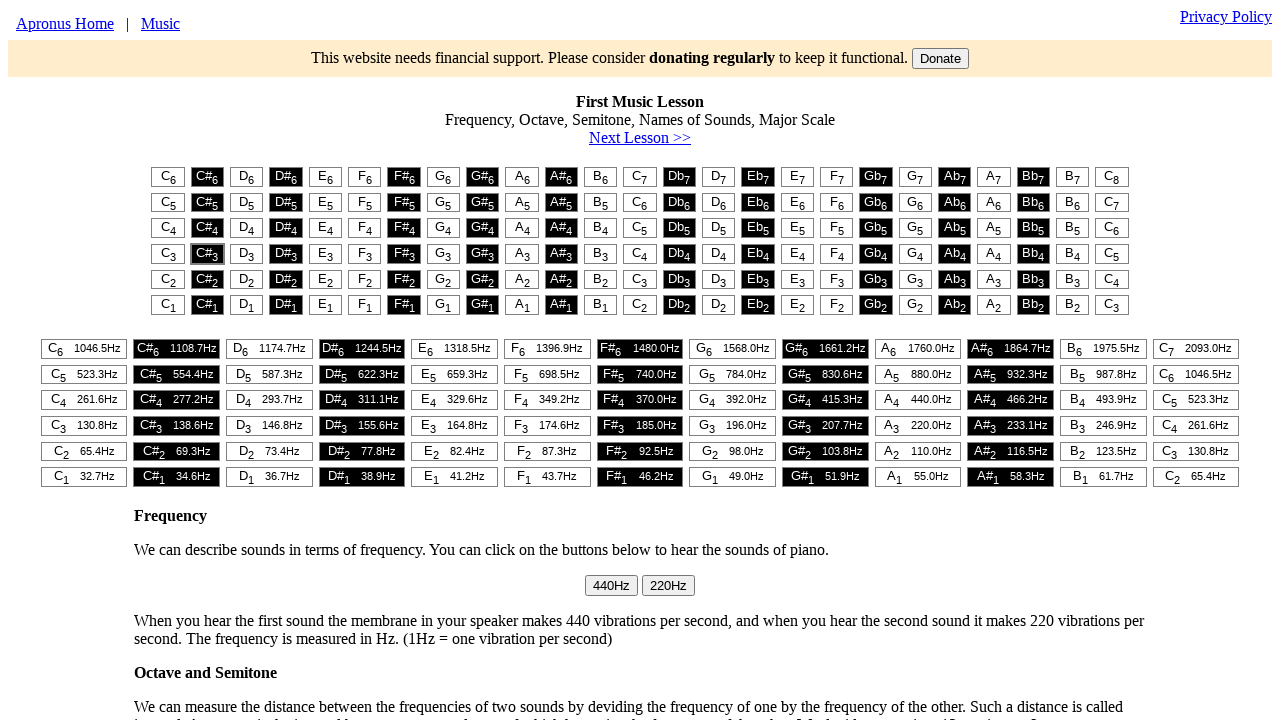

Clicked button at grid position row 4, column 3 at (247, 254) on #t1 > table > tr:nth-child(4) > td:nth-child(3) > button
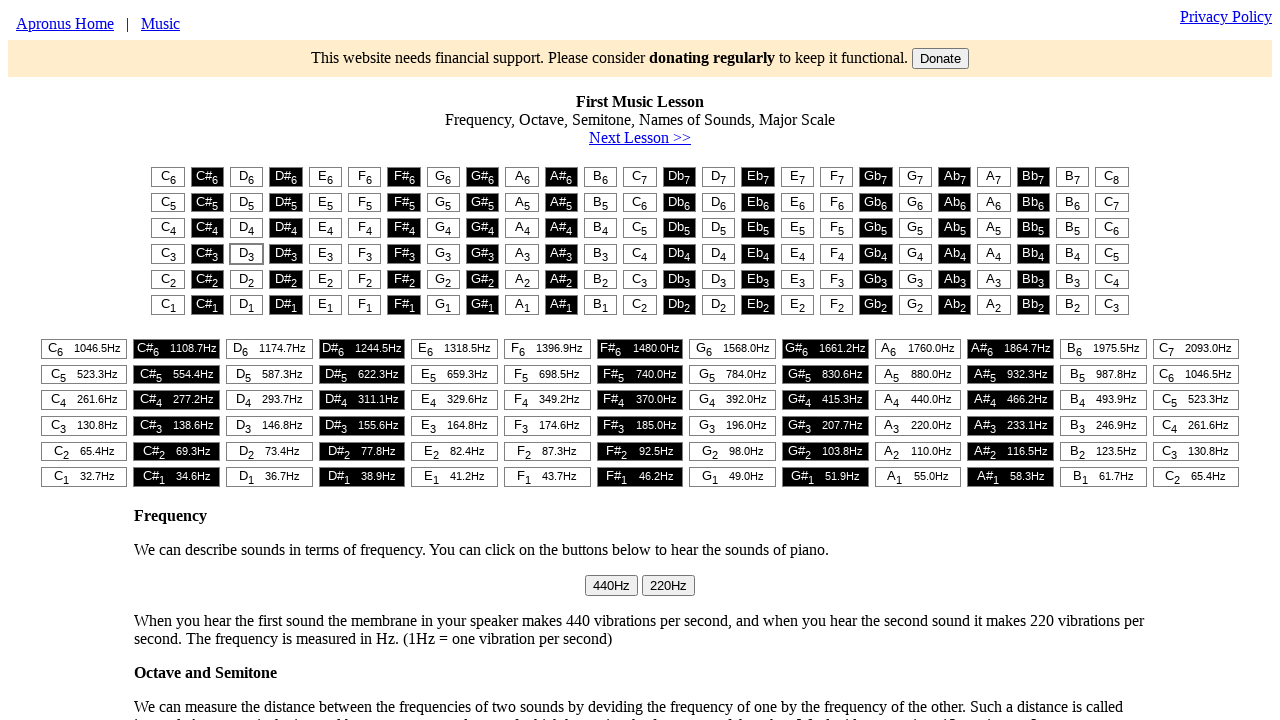

Clicked button at grid position row 4, column 4 at (286, 254) on #t1 > table > tr:nth-child(4) > td:nth-child(4) > button
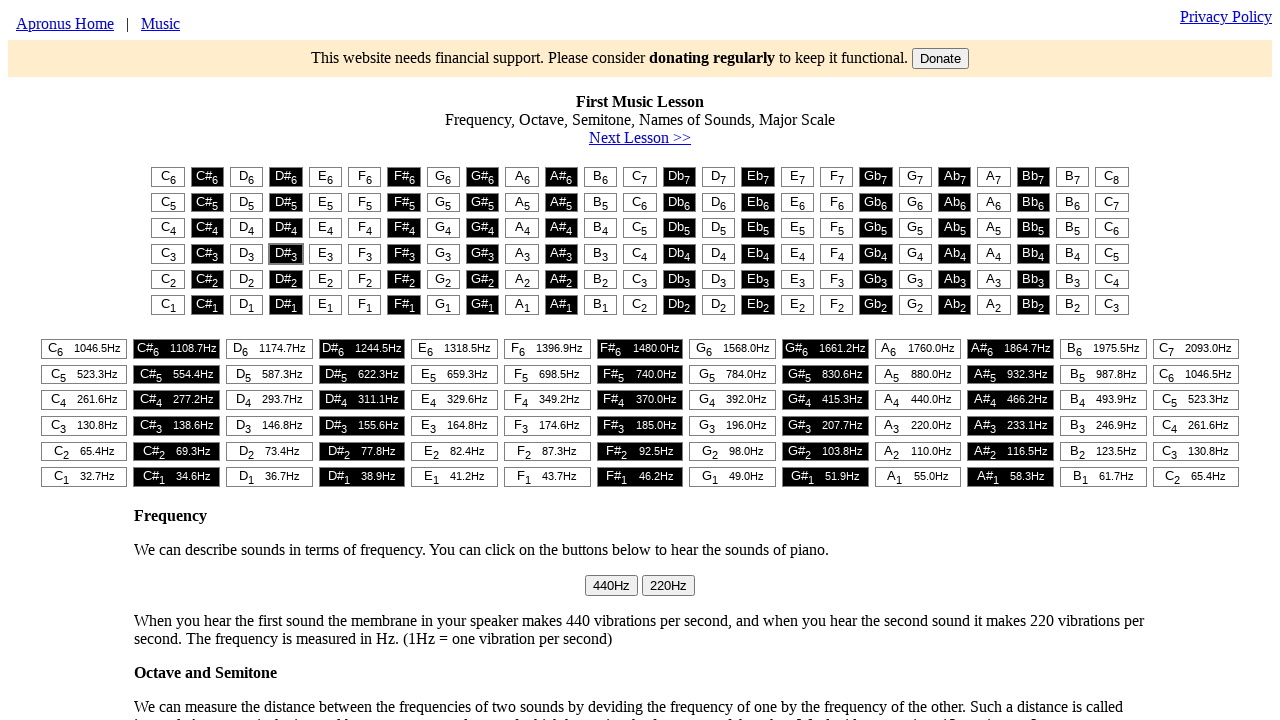

Clicked button at grid position row 4, column 5 at (325, 254) on #t1 > table > tr:nth-child(4) > td:nth-child(5) > button
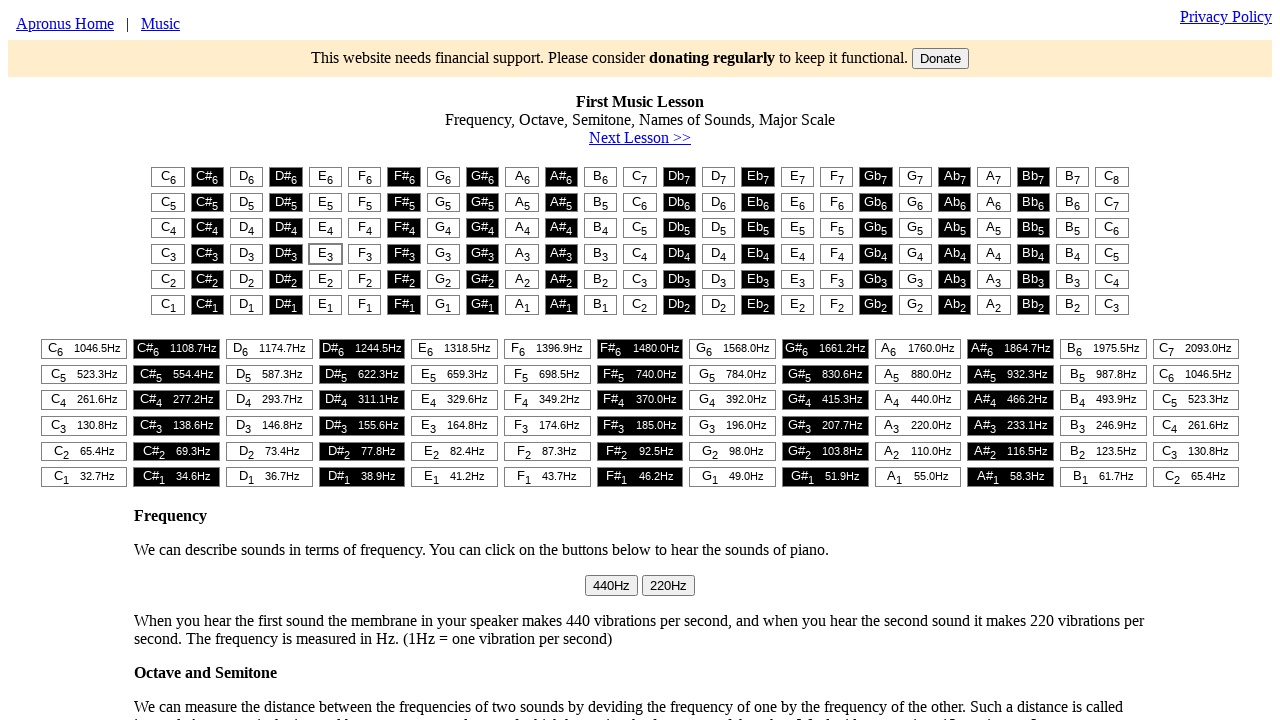

Clicked button at grid position row 4, column 6 at (365, 254) on #t1 > table > tr:nth-child(4) > td:nth-child(6) > button
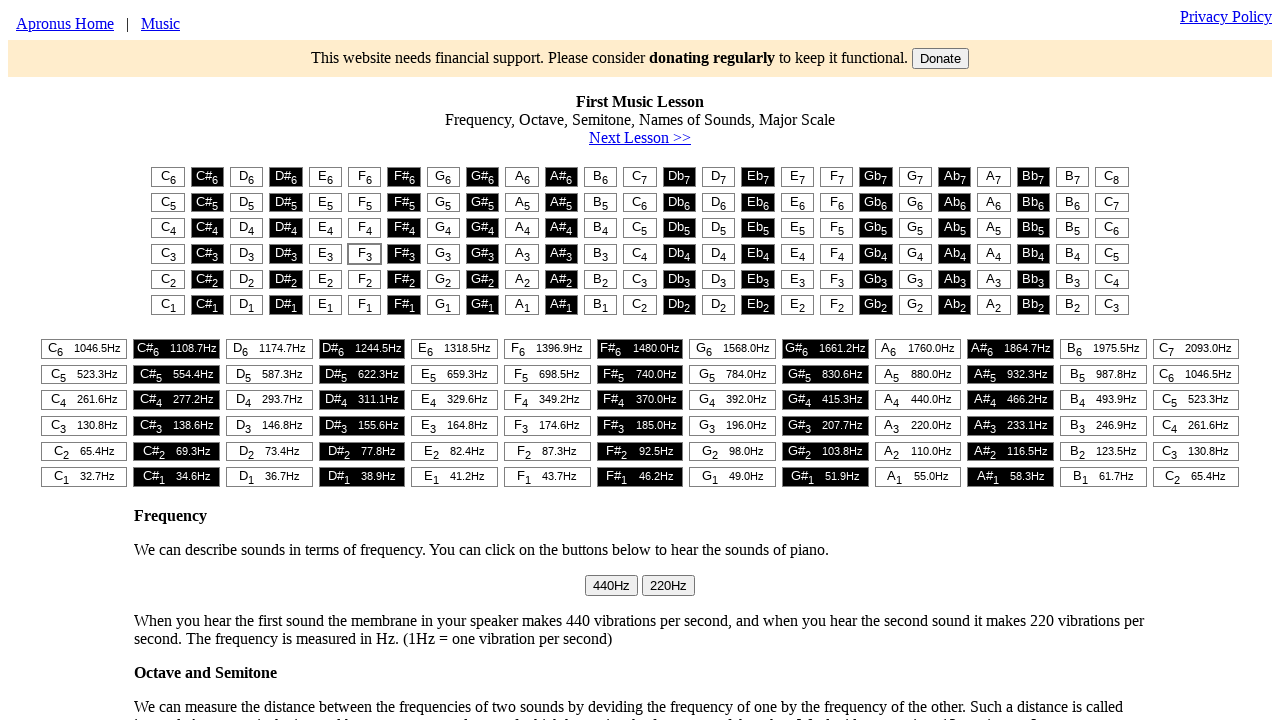

Clicked button at grid position row 4, column 7 at (404, 254) on #t1 > table > tr:nth-child(4) > td:nth-child(7) > button
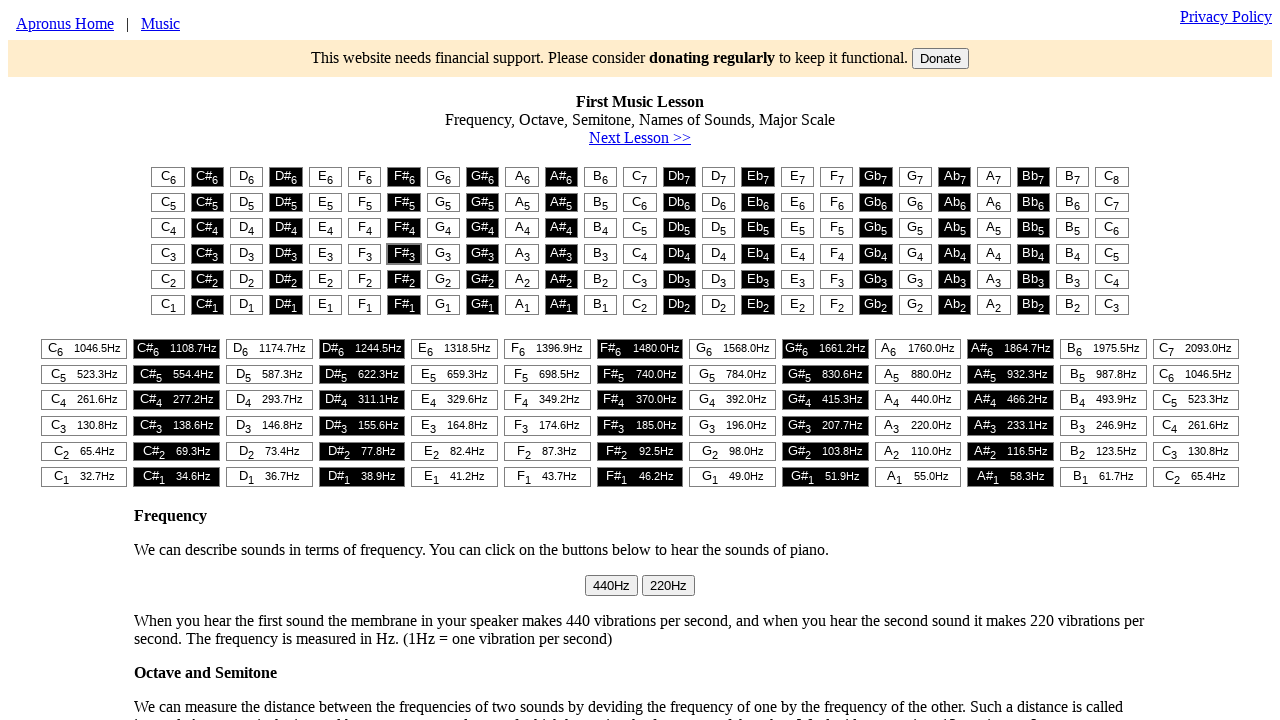

Clicked button at grid position row 4, column 8 at (443, 254) on #t1 > table > tr:nth-child(4) > td:nth-child(8) > button
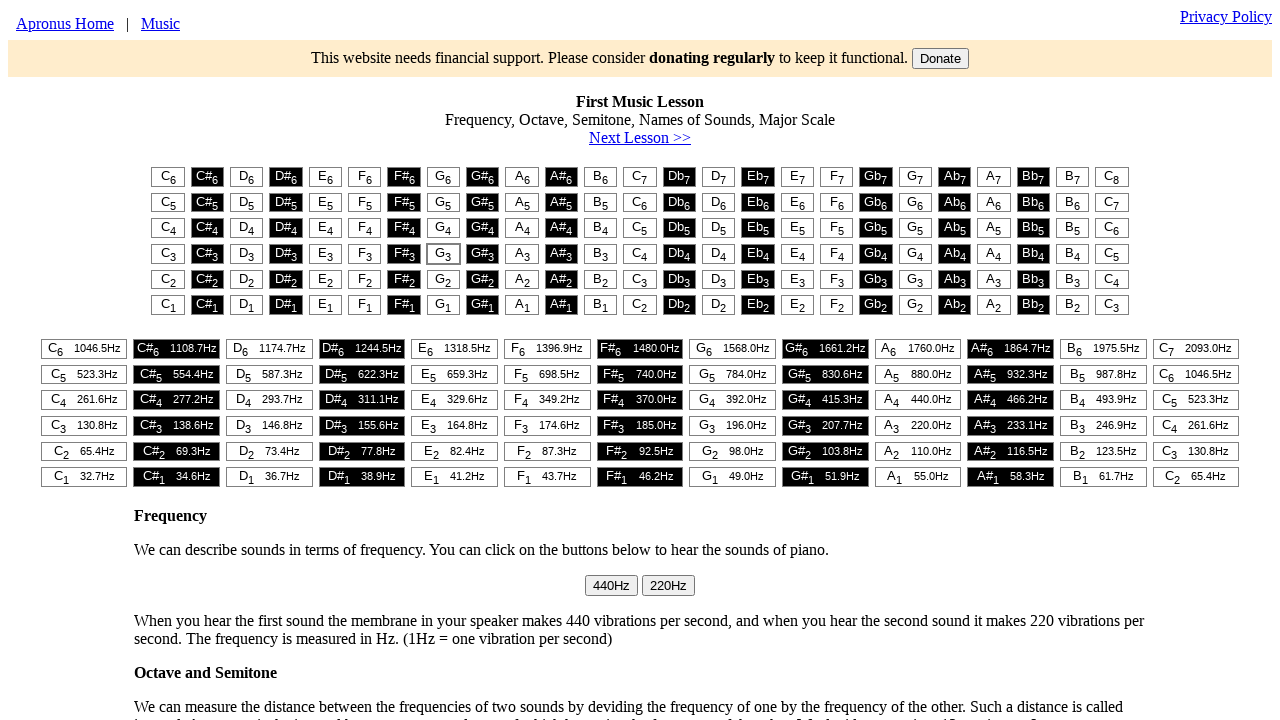

Clicked button at grid position row 4, column 9 at (483, 254) on #t1 > table > tr:nth-child(4) > td:nth-child(9) > button
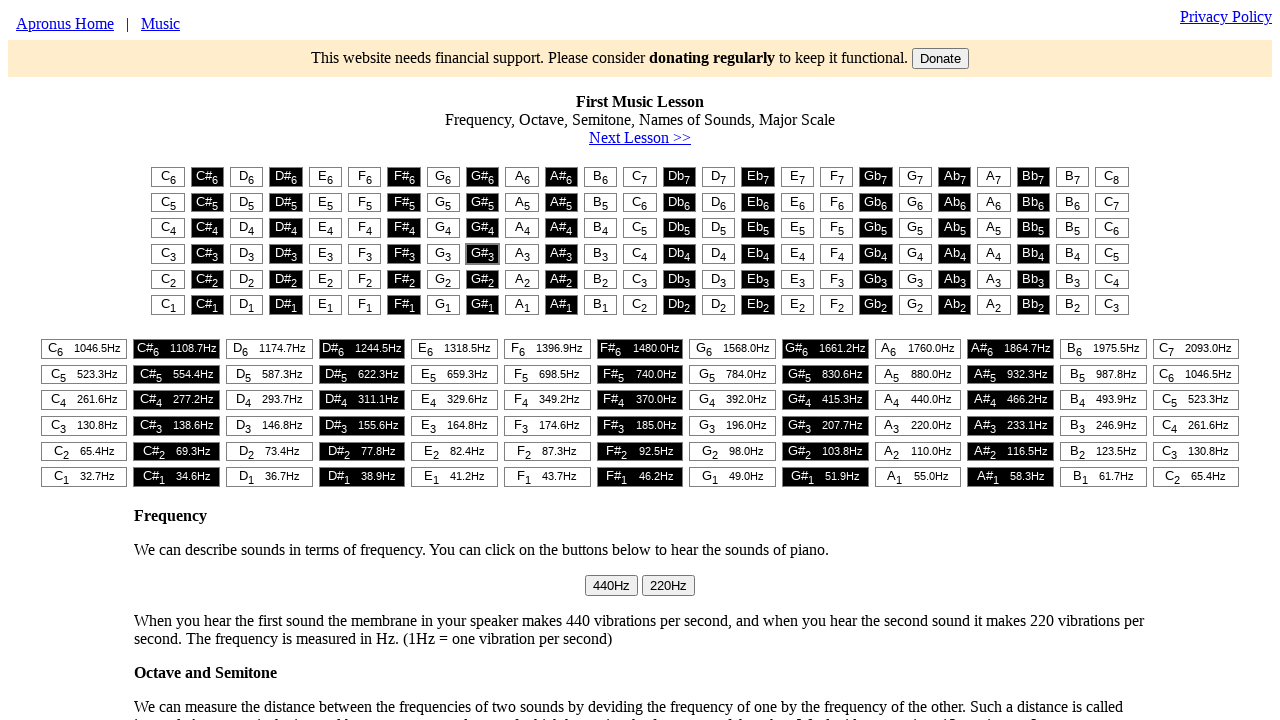

Clicked button at grid position row 4, column 10 at (522, 254) on #t1 > table > tr:nth-child(4) > td:nth-child(10) > button
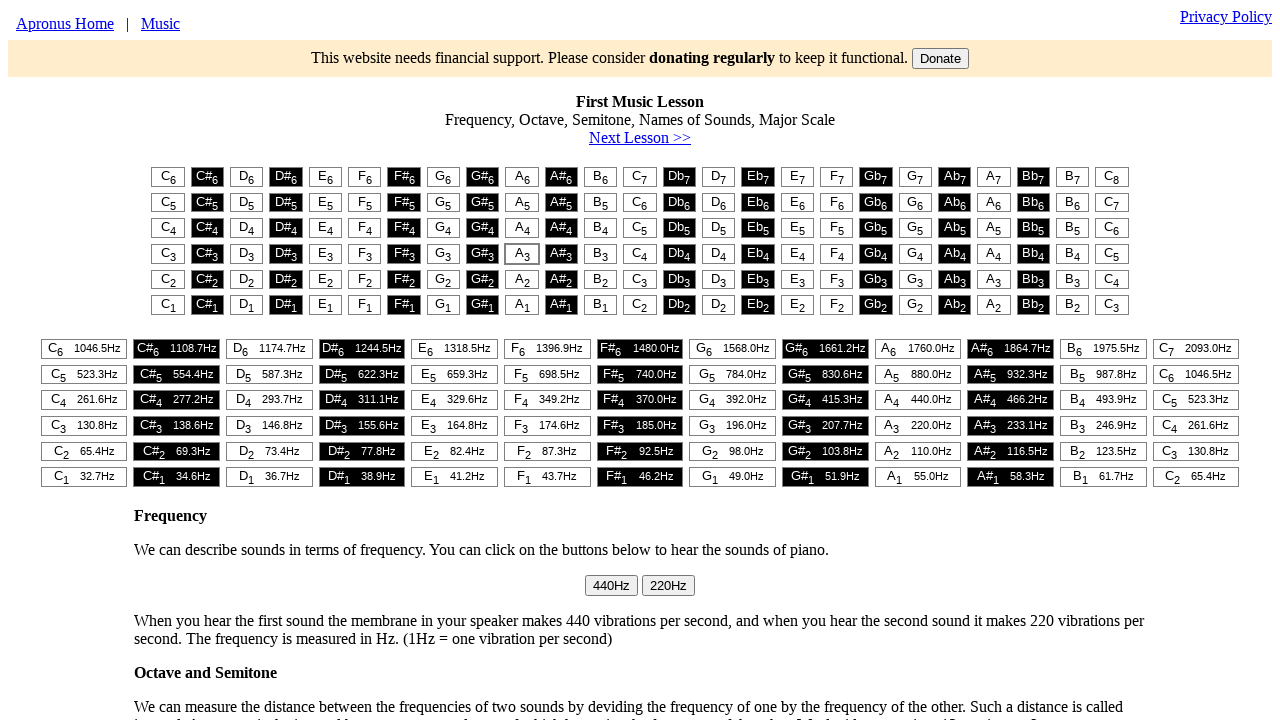

Clicked button at grid position row 4, column 11 at (561, 254) on #t1 > table > tr:nth-child(4) > td:nth-child(11) > button
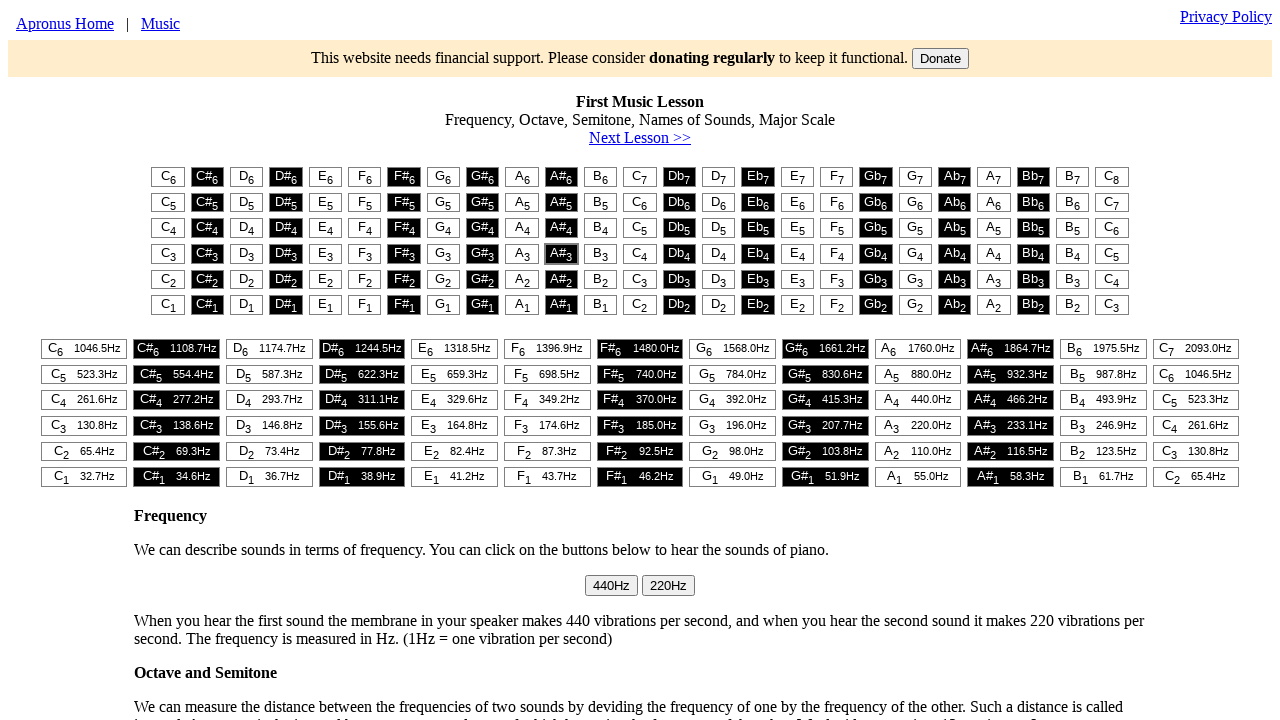

Clicked button at grid position row 4, column 12 at (601, 254) on #t1 > table > tr:nth-child(4) > td:nth-child(12) > button
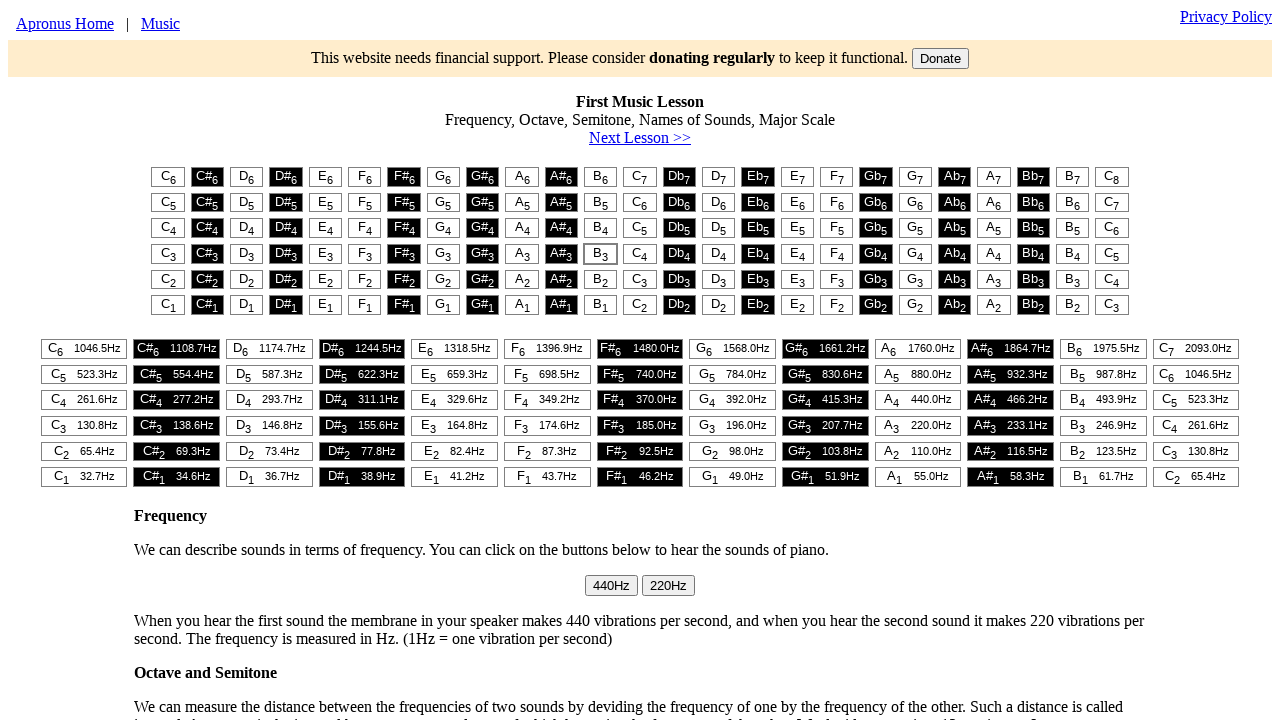

Clicked button at grid position row 4, column 13 at (640, 254) on #t1 > table > tr:nth-child(4) > td:nth-child(13) > button
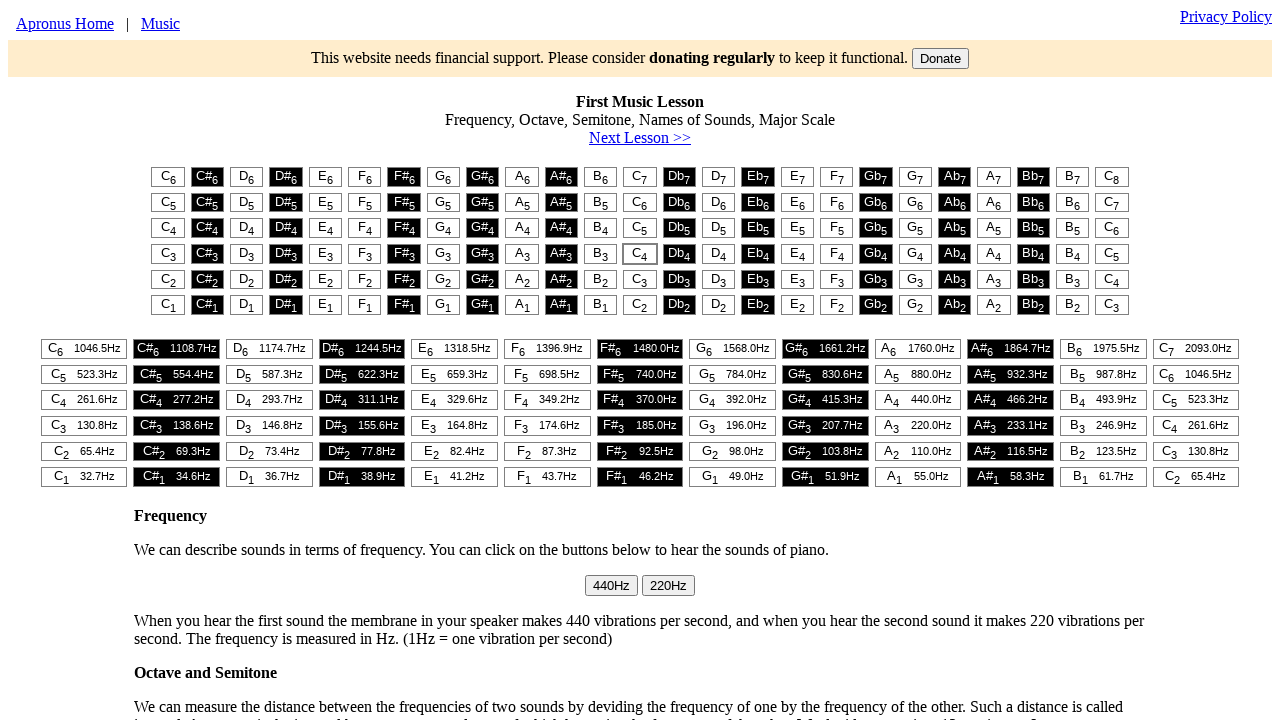

Clicked button at grid position row 4, column 14 at (679, 254) on #t1 > table > tr:nth-child(4) > td:nth-child(14) > button
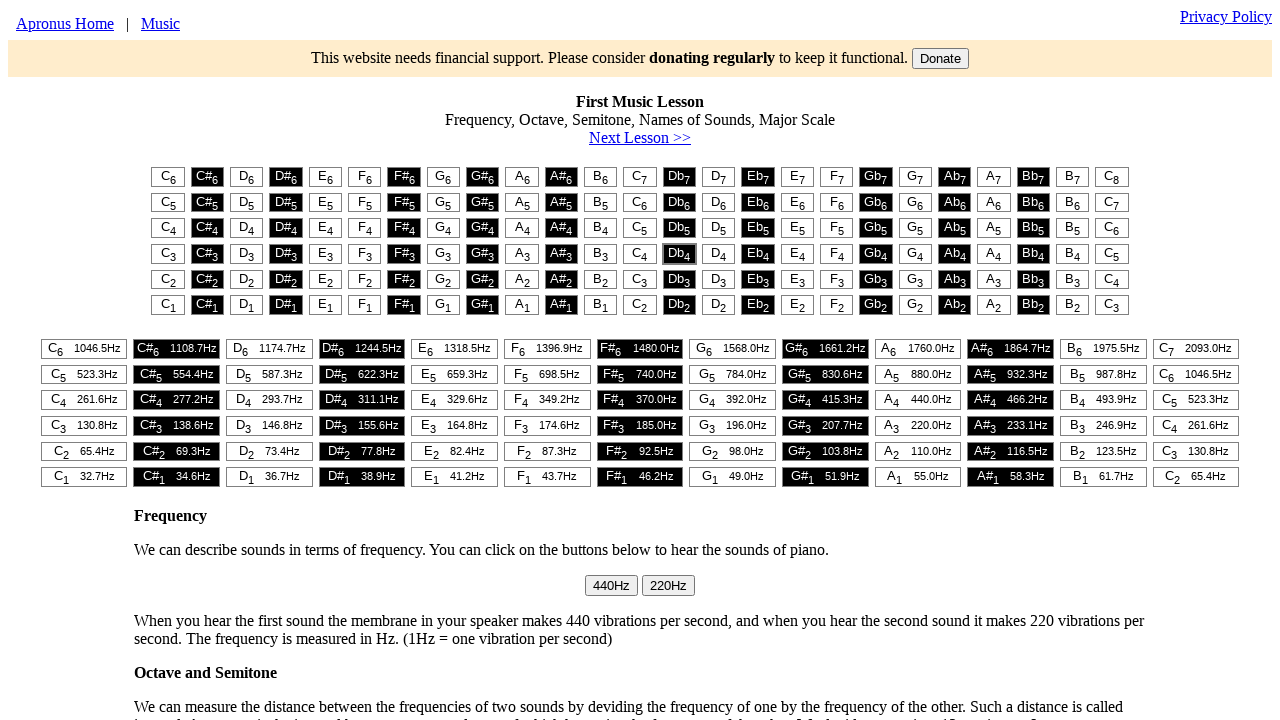

Clicked button at grid position row 4, column 15 at (719, 254) on #t1 > table > tr:nth-child(4) > td:nth-child(15) > button
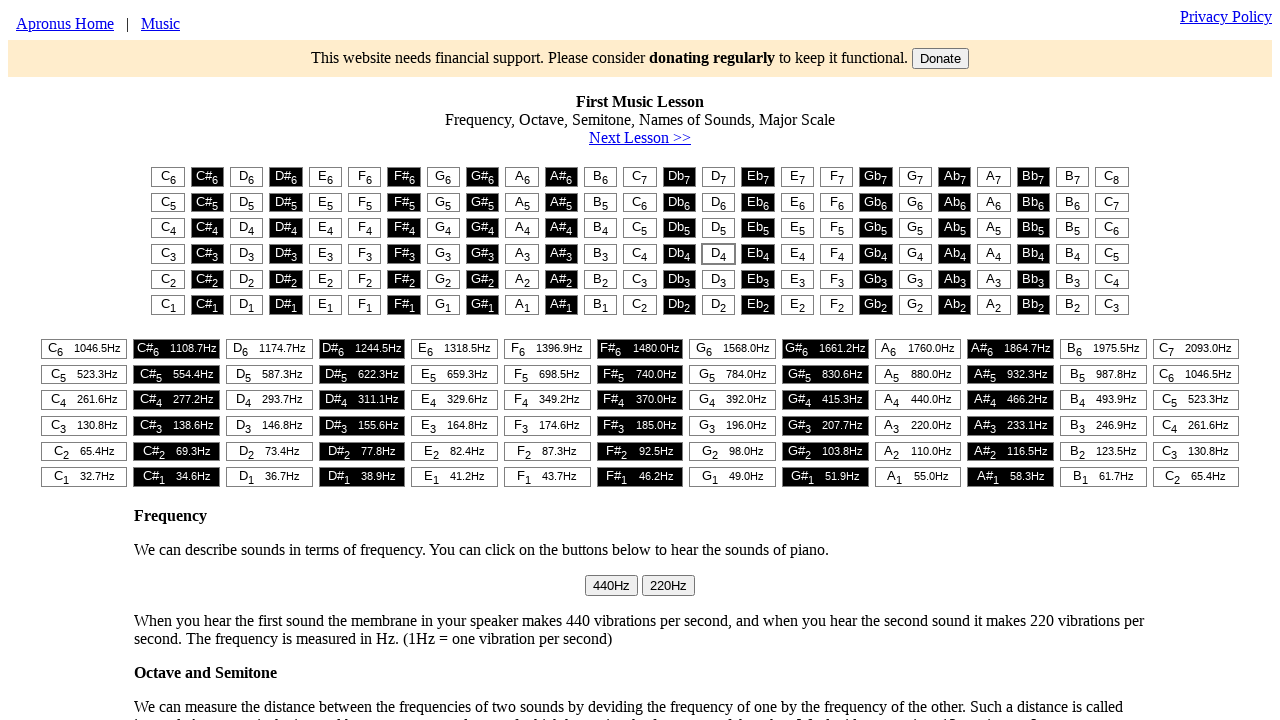

Clicked button at grid position row 4, column 16 at (758, 254) on #t1 > table > tr:nth-child(4) > td:nth-child(16) > button
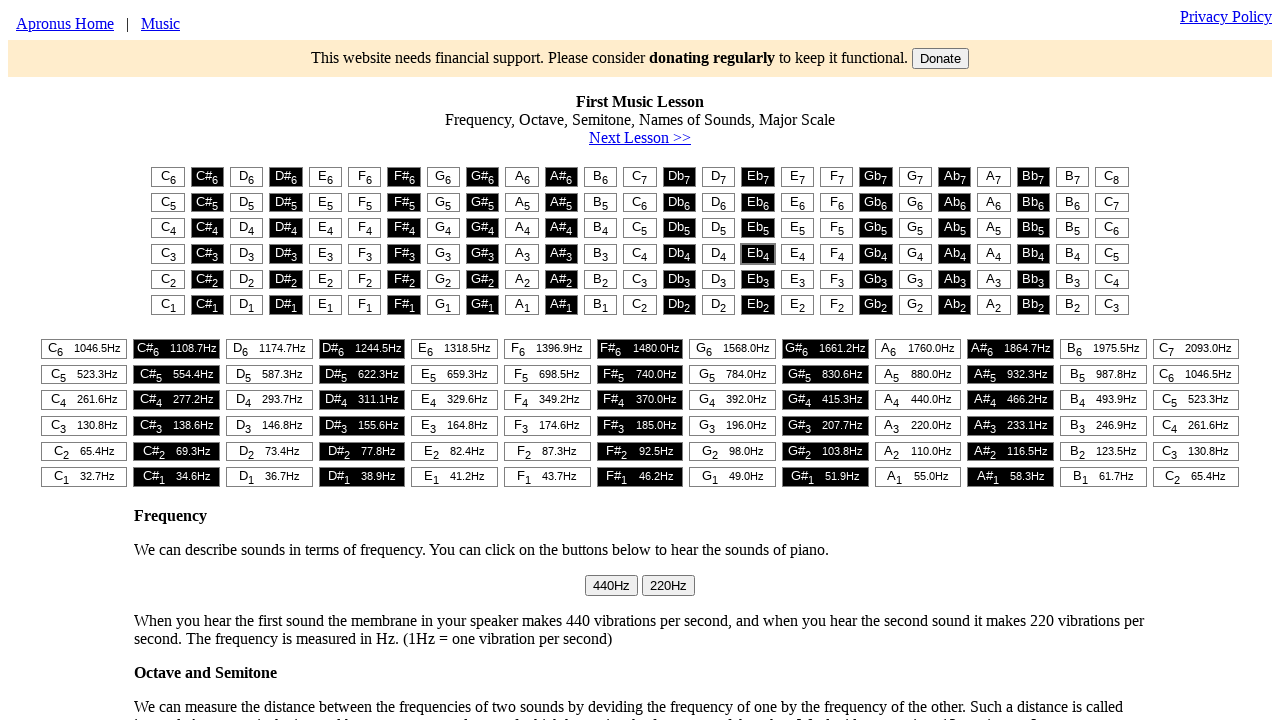

Clicked button at grid position row 4, column 17 at (797, 254) on #t1 > table > tr:nth-child(4) > td:nth-child(17) > button
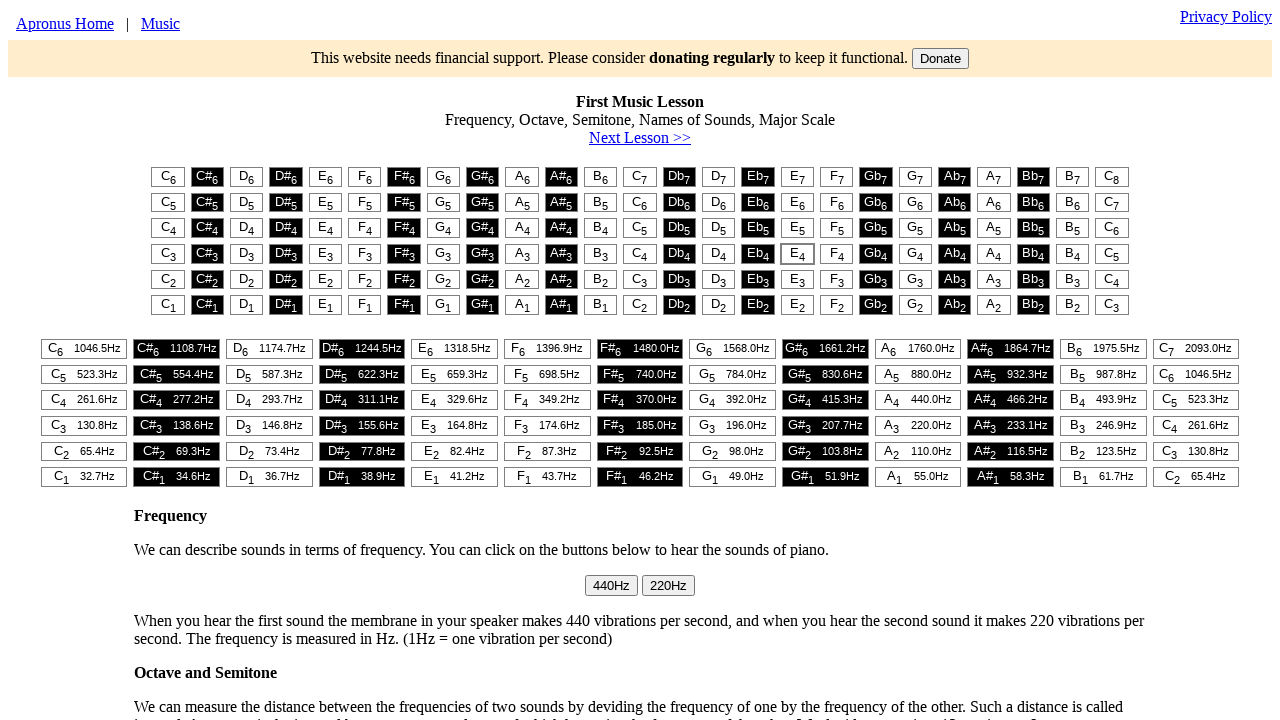

Clicked button at grid position row 4, column 18 at (837, 254) on #t1 > table > tr:nth-child(4) > td:nth-child(18) > button
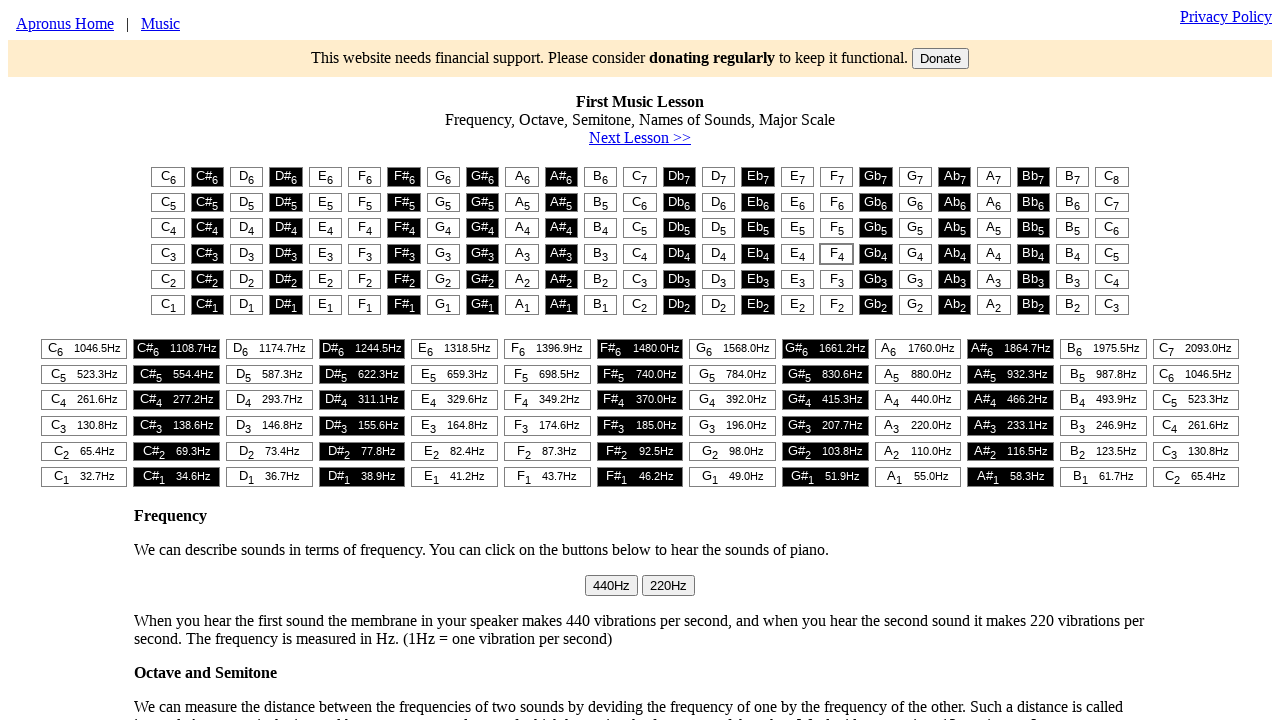

Clicked button at grid position row 4, column 19 at (876, 254) on #t1 > table > tr:nth-child(4) > td:nth-child(19) > button
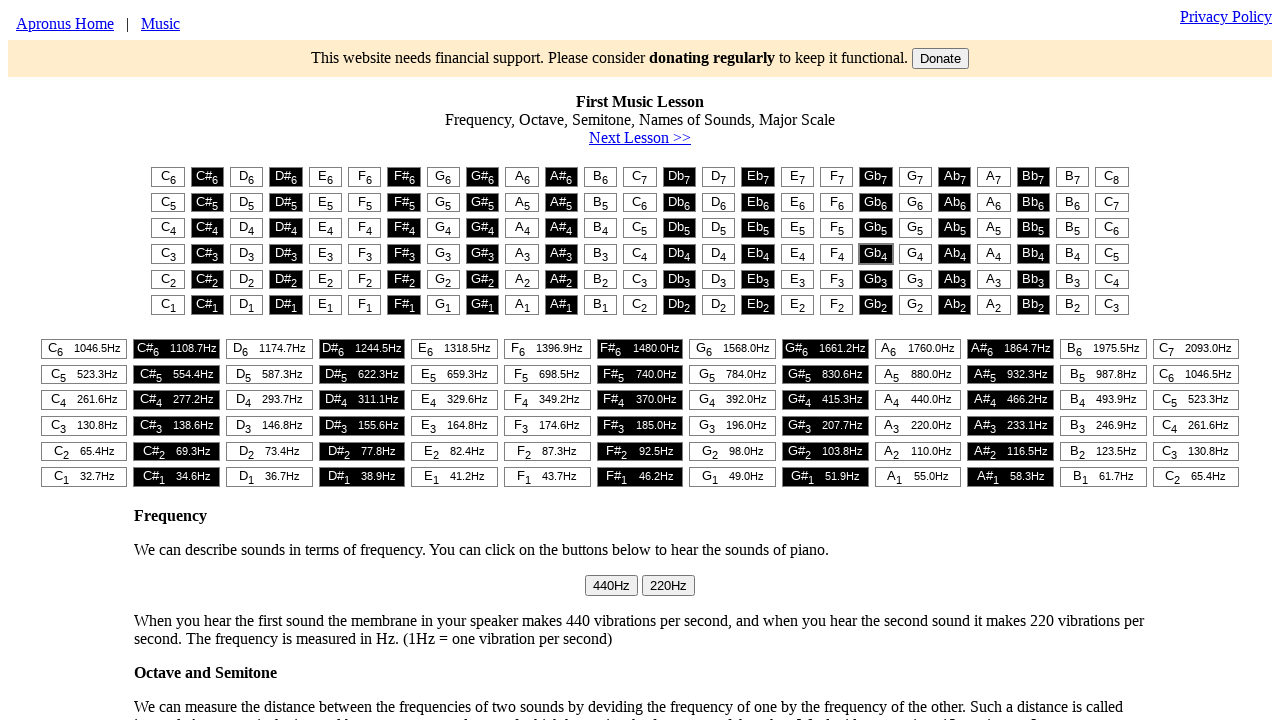

Clicked button at grid position row 4, column 20 at (915, 254) on #t1 > table > tr:nth-child(4) > td:nth-child(20) > button
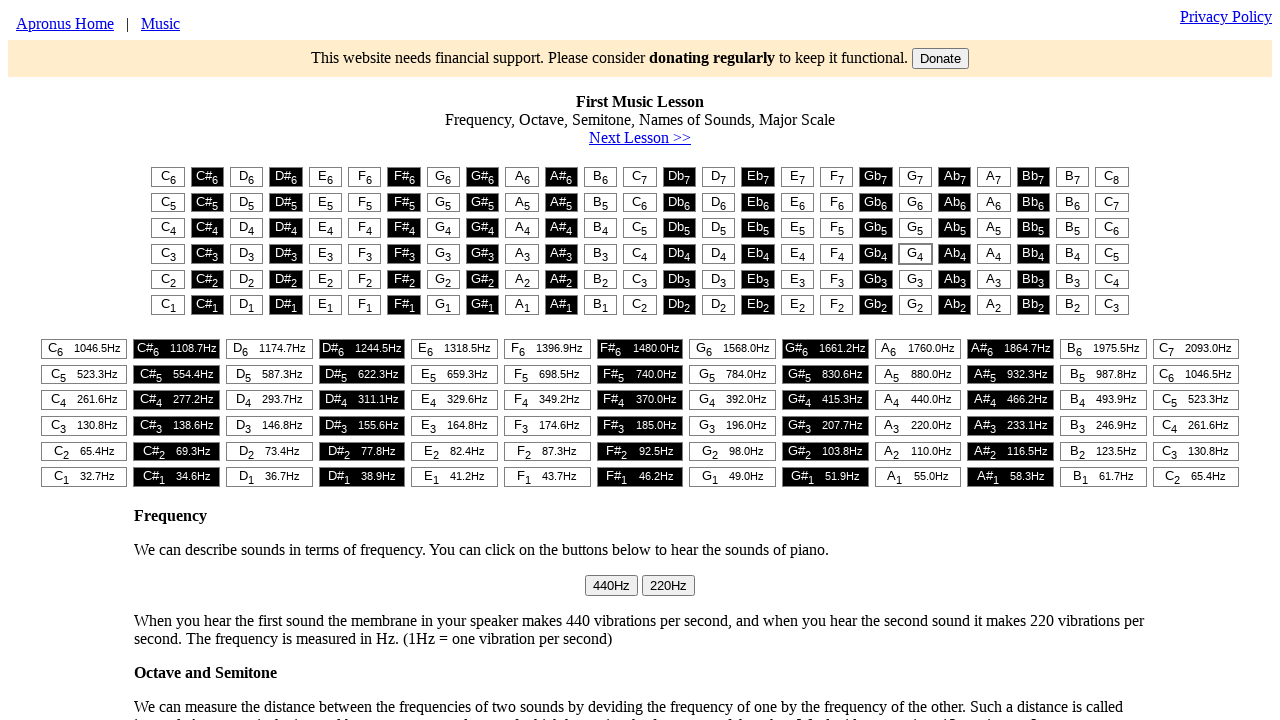

Clicked button at grid position row 4, column 21 at (955, 254) on #t1 > table > tr:nth-child(4) > td:nth-child(21) > button
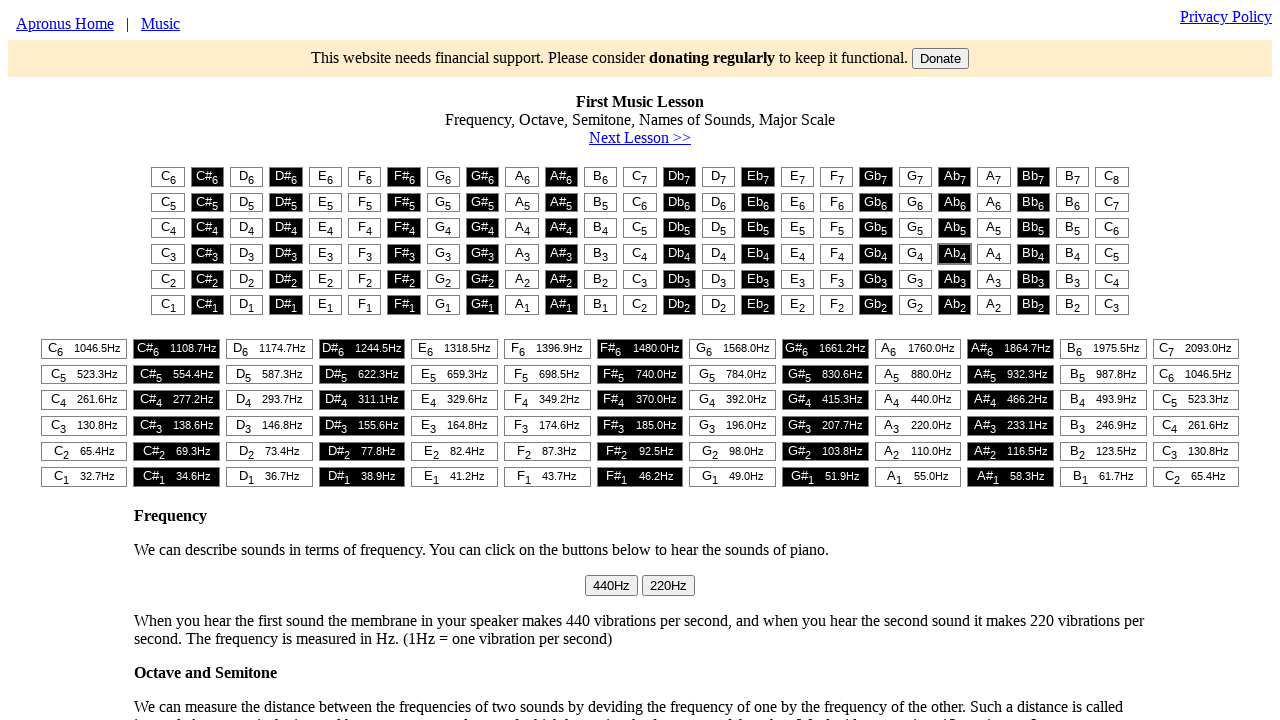

Clicked button at grid position row 4, column 22 at (994, 254) on #t1 > table > tr:nth-child(4) > td:nth-child(22) > button
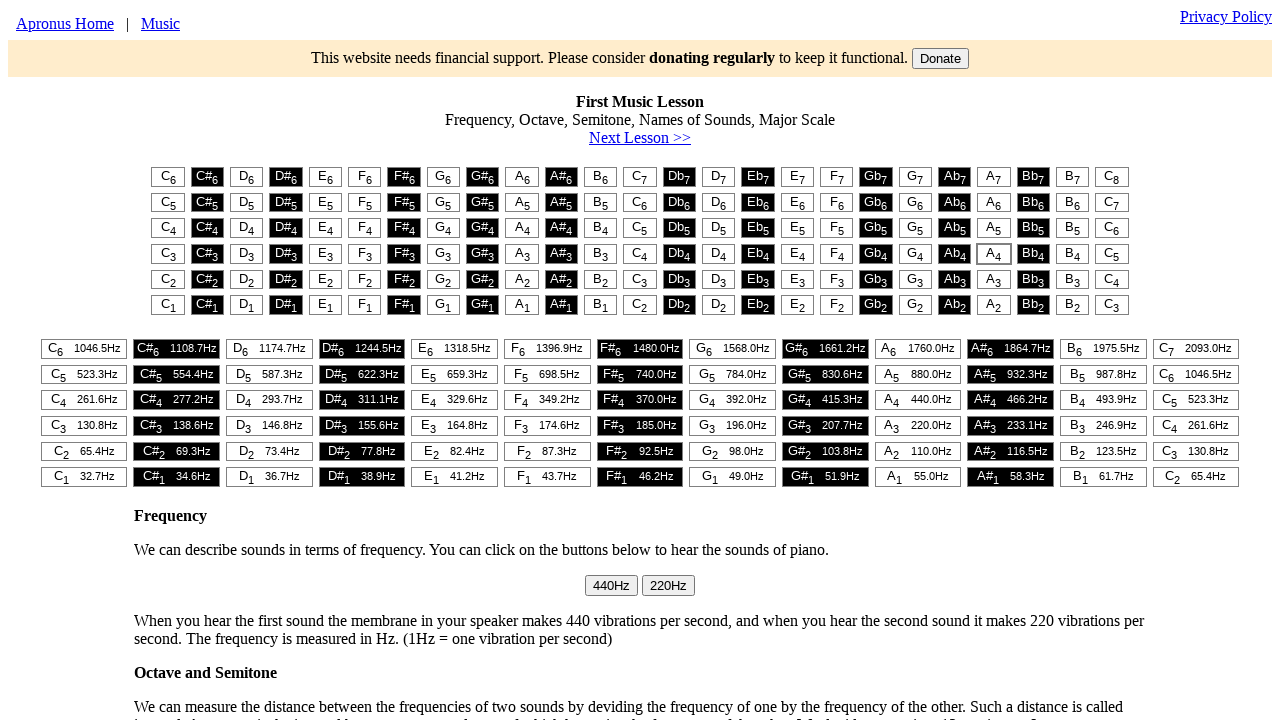

Clicked button at grid position row 4, column 23 at (1033, 254) on #t1 > table > tr:nth-child(4) > td:nth-child(23) > button
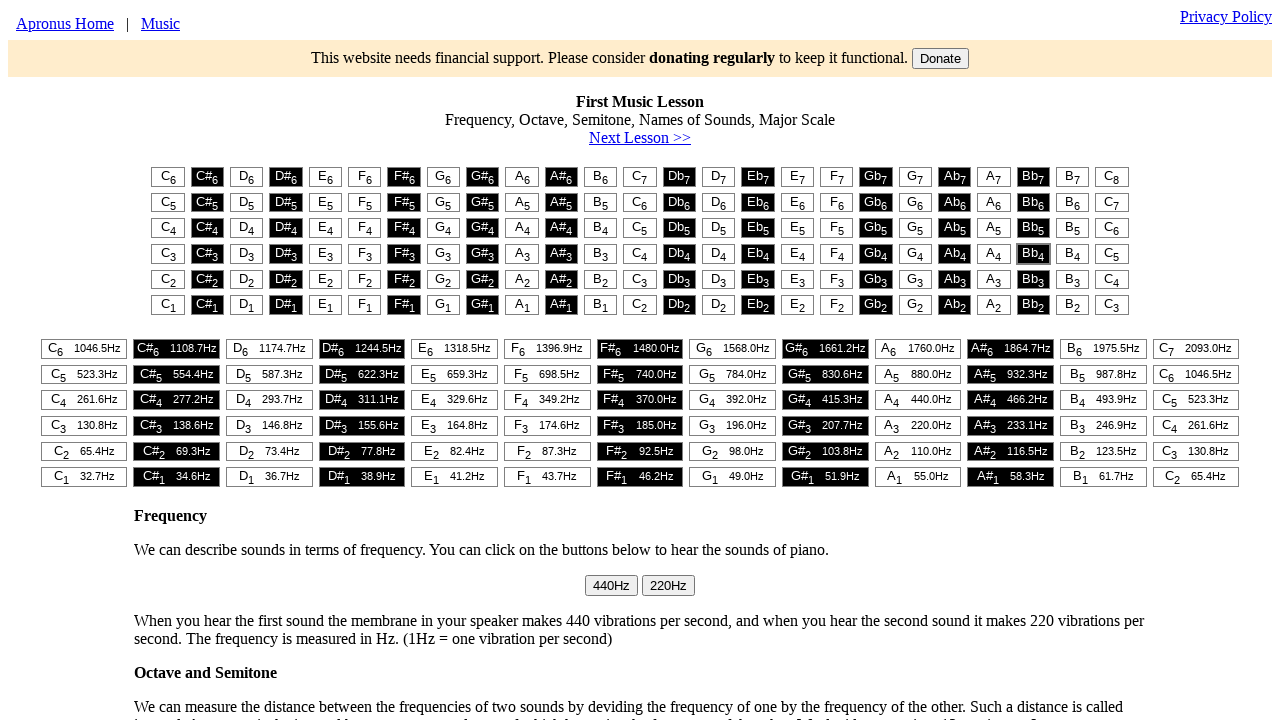

Clicked button at grid position row 4, column 24 at (1073, 254) on #t1 > table > tr:nth-child(4) > td:nth-child(24) > button
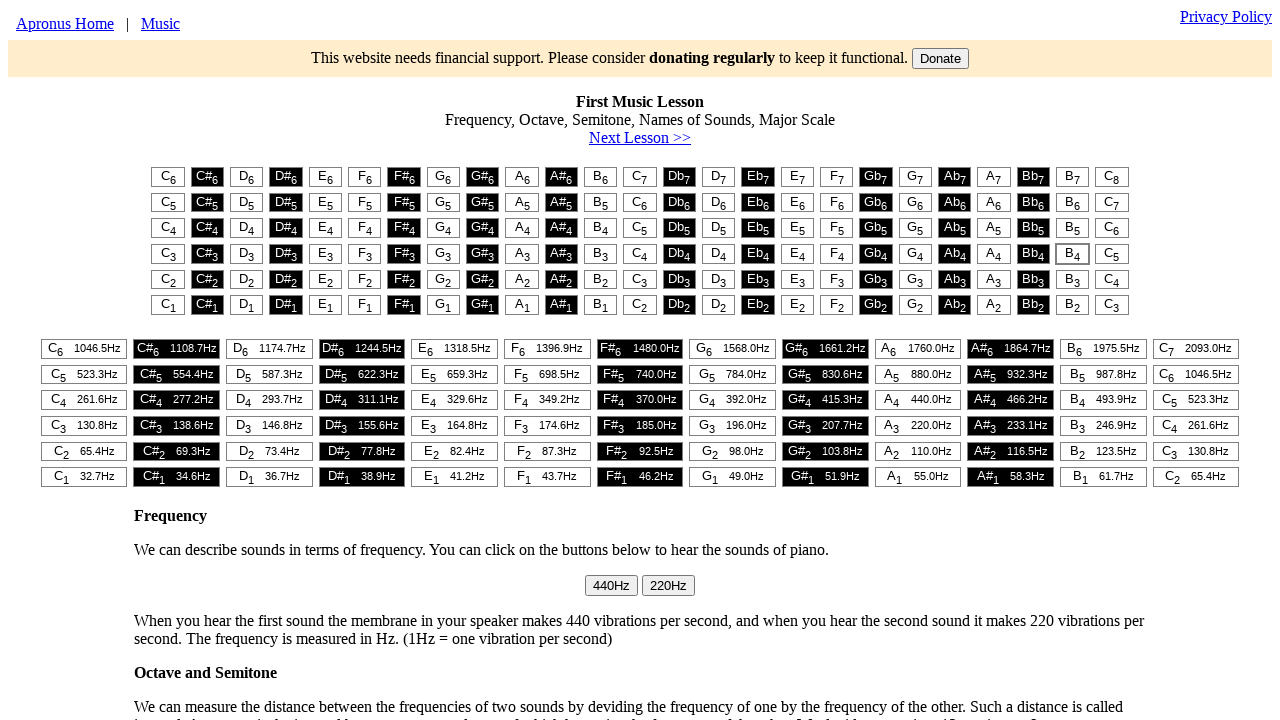

Clicked button at grid position row 5, column 1 at (168, 279) on #t1 > table > tr:nth-child(5) > td:nth-child(1) > button
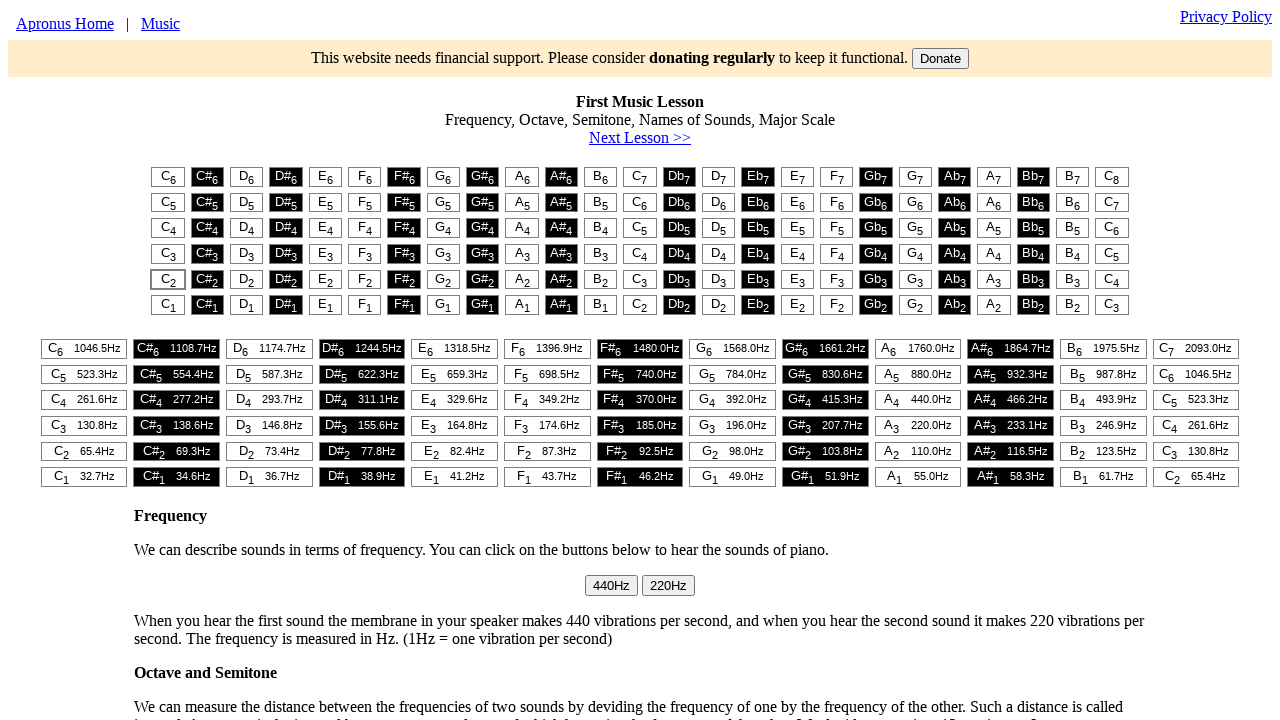

Clicked button at grid position row 5, column 2 at (207, 279) on #t1 > table > tr:nth-child(5) > td:nth-child(2) > button
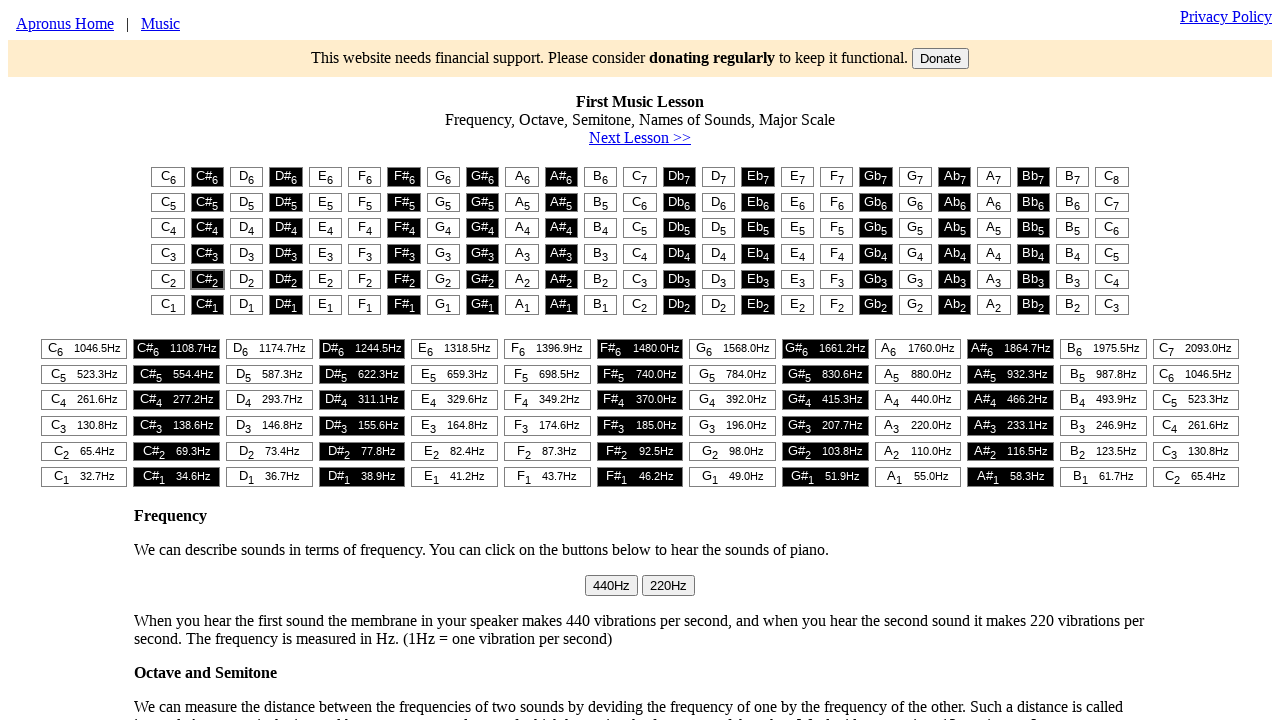

Clicked button at grid position row 5, column 3 at (247, 279) on #t1 > table > tr:nth-child(5) > td:nth-child(3) > button
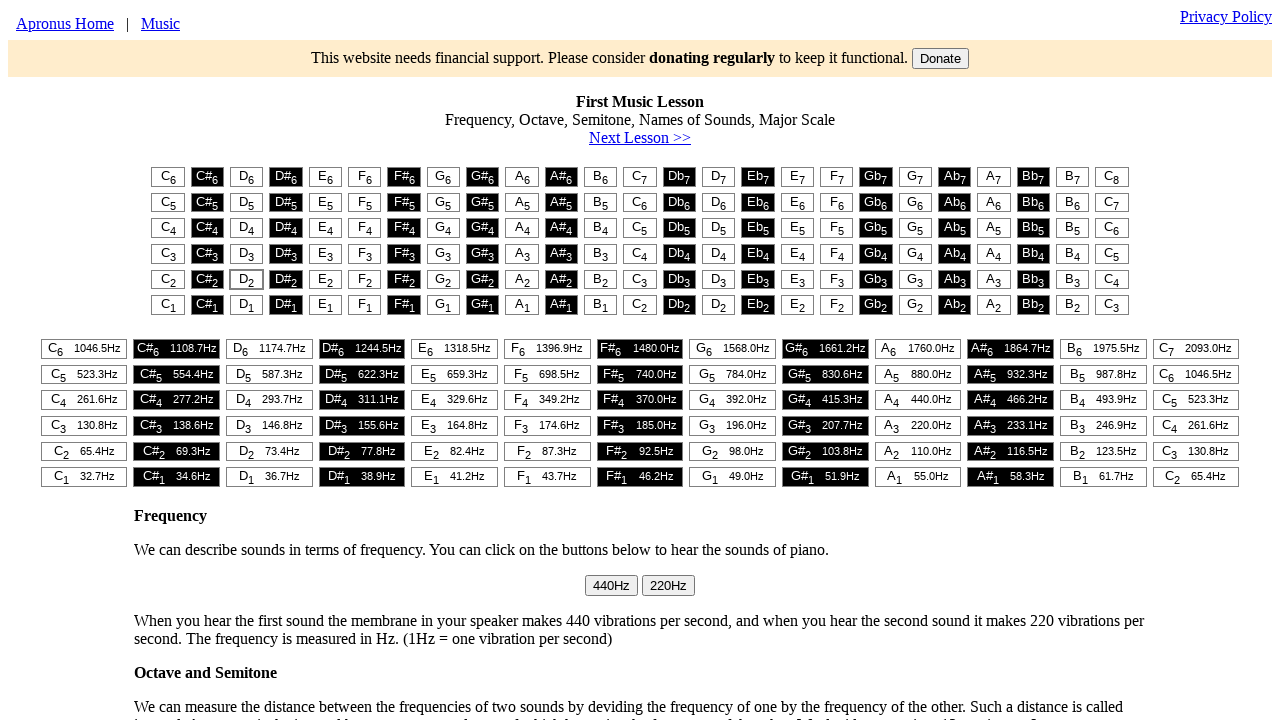

Clicked button at grid position row 5, column 4 at (286, 279) on #t1 > table > tr:nth-child(5) > td:nth-child(4) > button
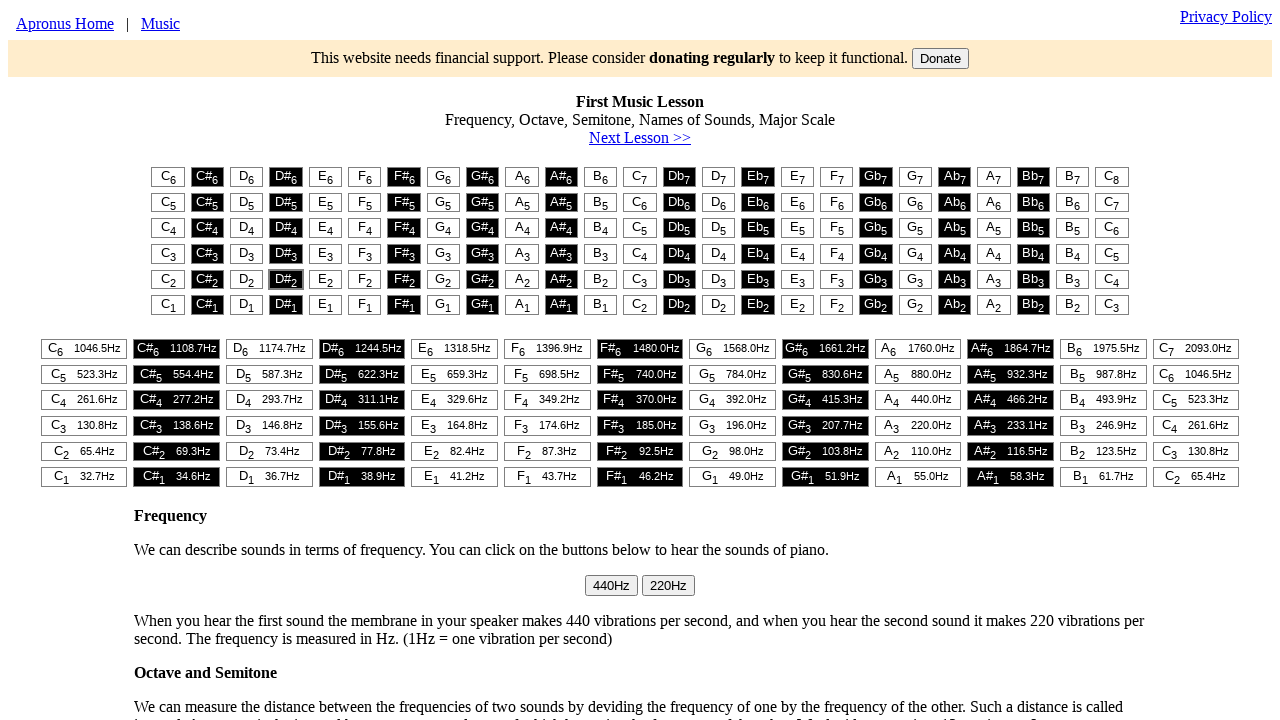

Clicked button at grid position row 5, column 5 at (325, 279) on #t1 > table > tr:nth-child(5) > td:nth-child(5) > button
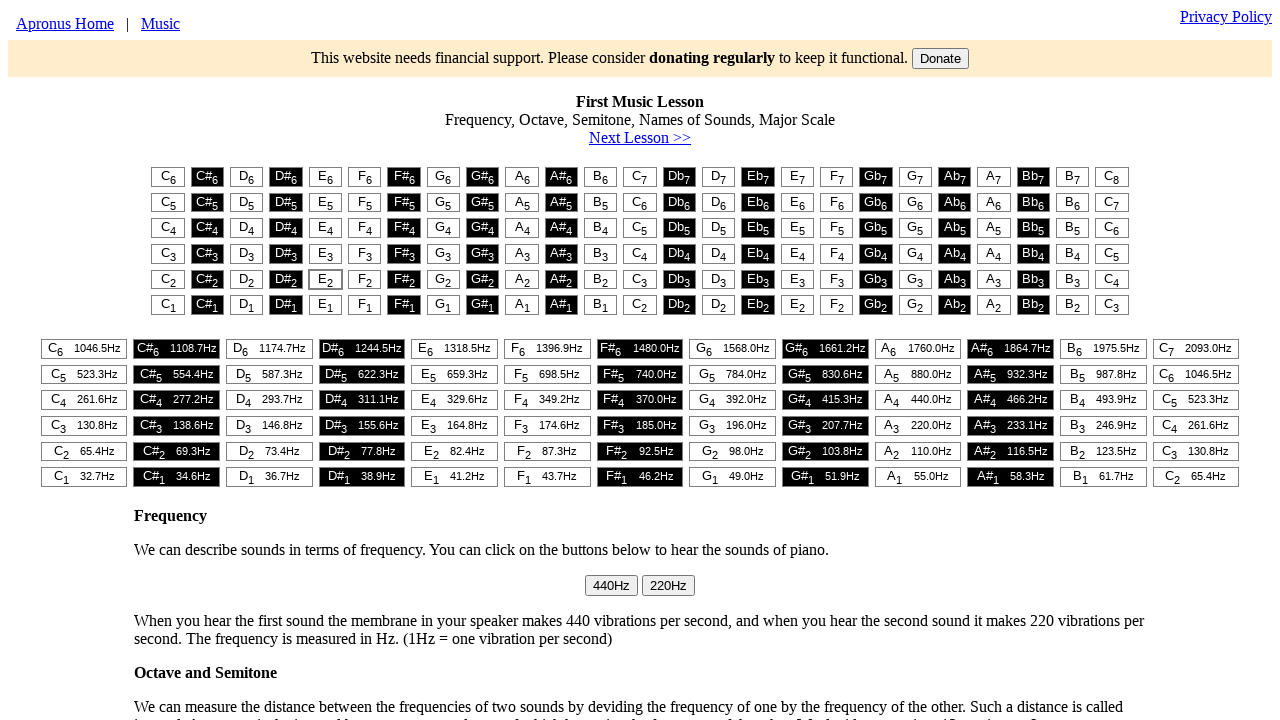

Clicked button at grid position row 5, column 6 at (365, 279) on #t1 > table > tr:nth-child(5) > td:nth-child(6) > button
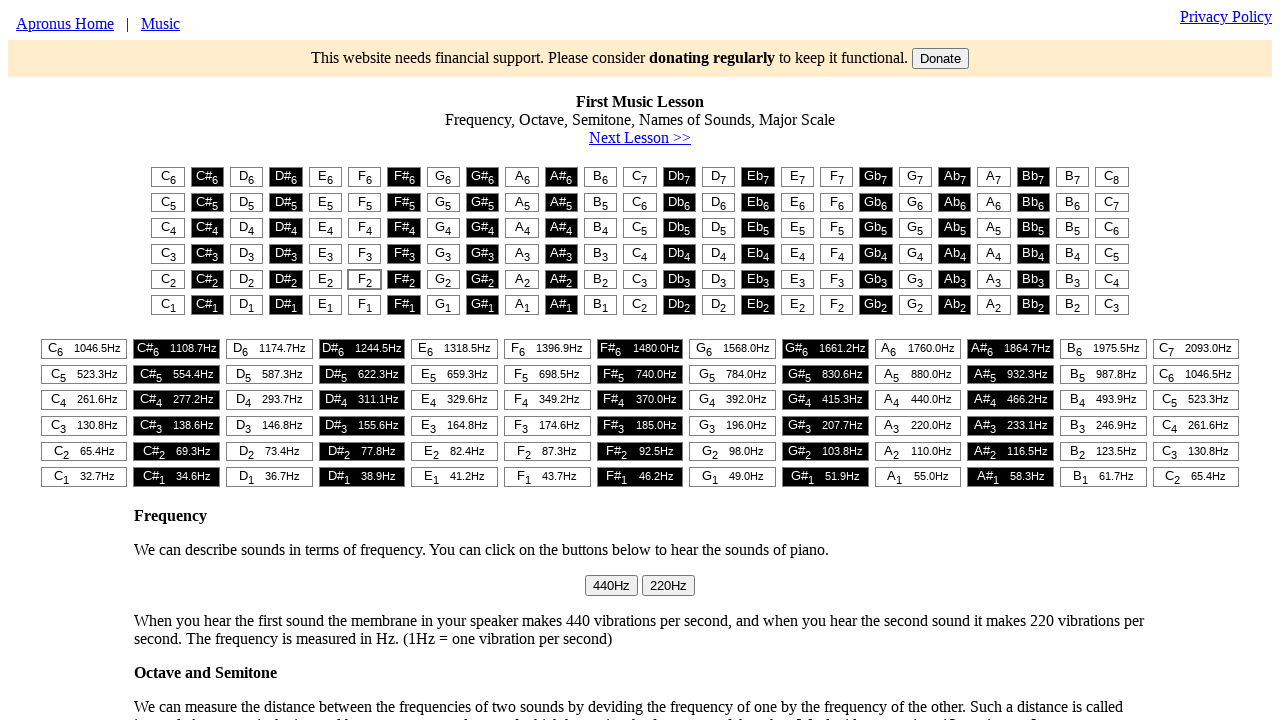

Clicked button at grid position row 5, column 7 at (404, 279) on #t1 > table > tr:nth-child(5) > td:nth-child(7) > button
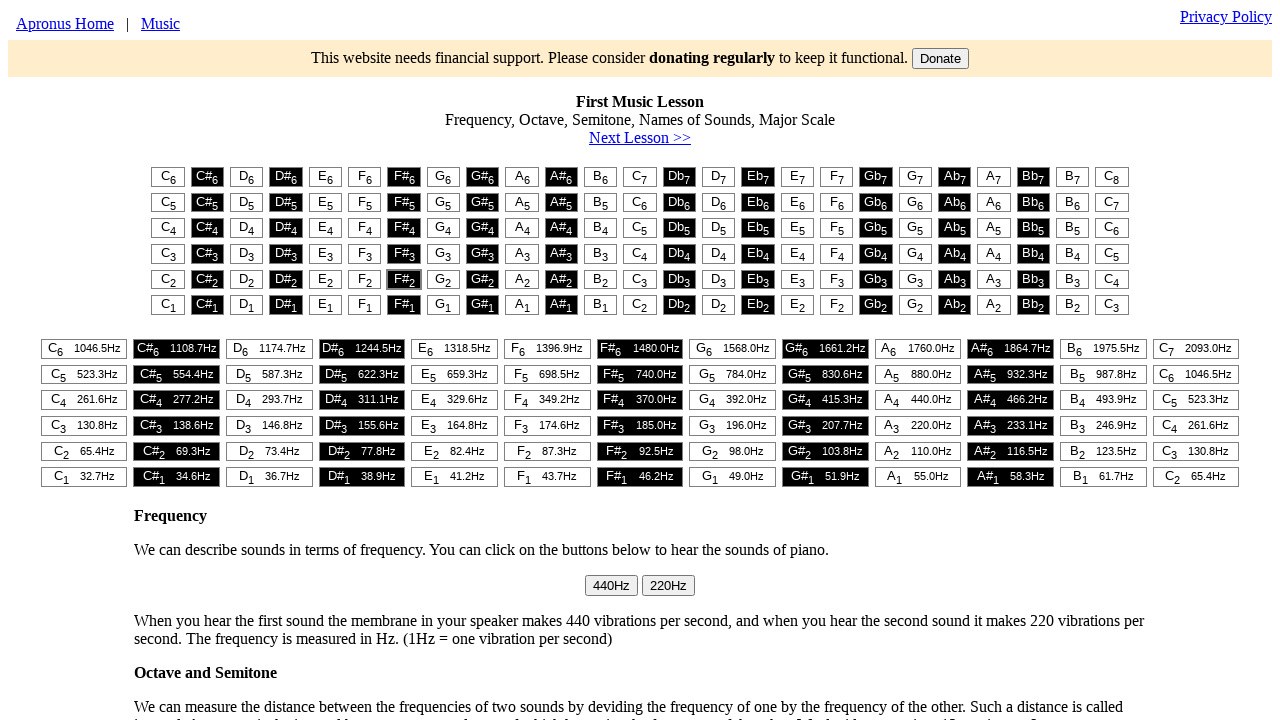

Clicked button at grid position row 5, column 8 at (443, 279) on #t1 > table > tr:nth-child(5) > td:nth-child(8) > button
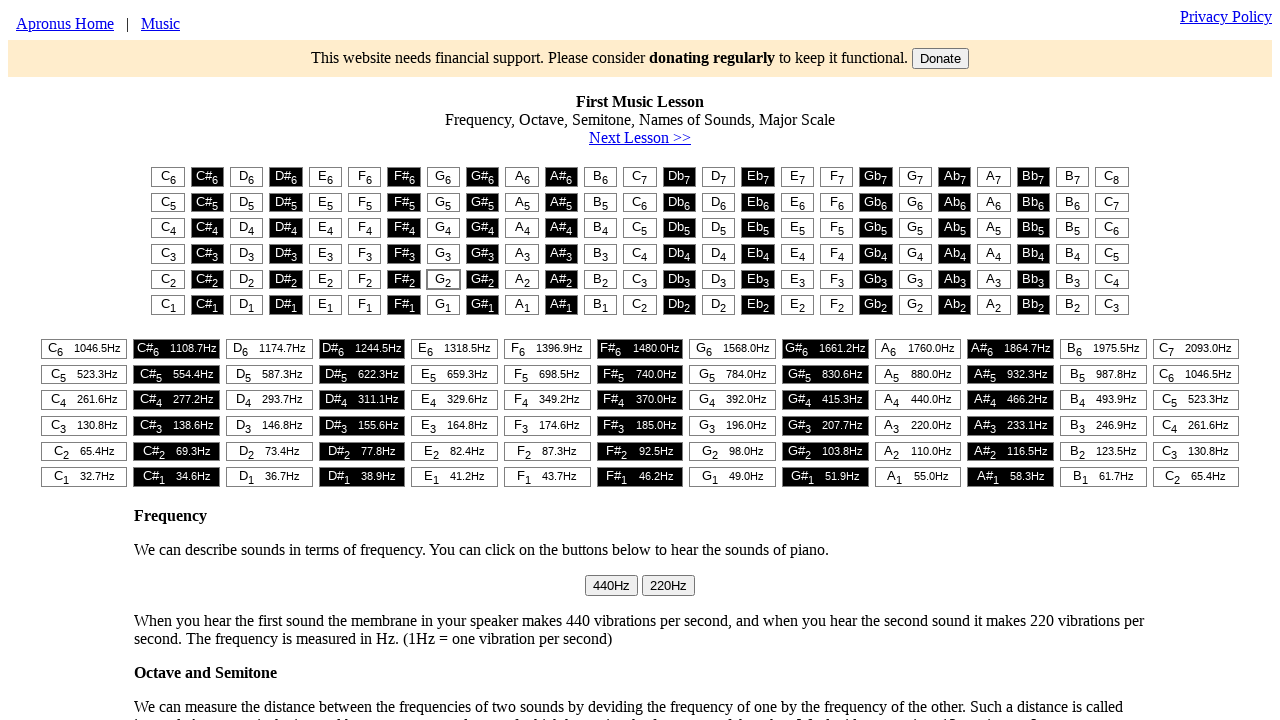

Clicked button at grid position row 5, column 9 at (483, 279) on #t1 > table > tr:nth-child(5) > td:nth-child(9) > button
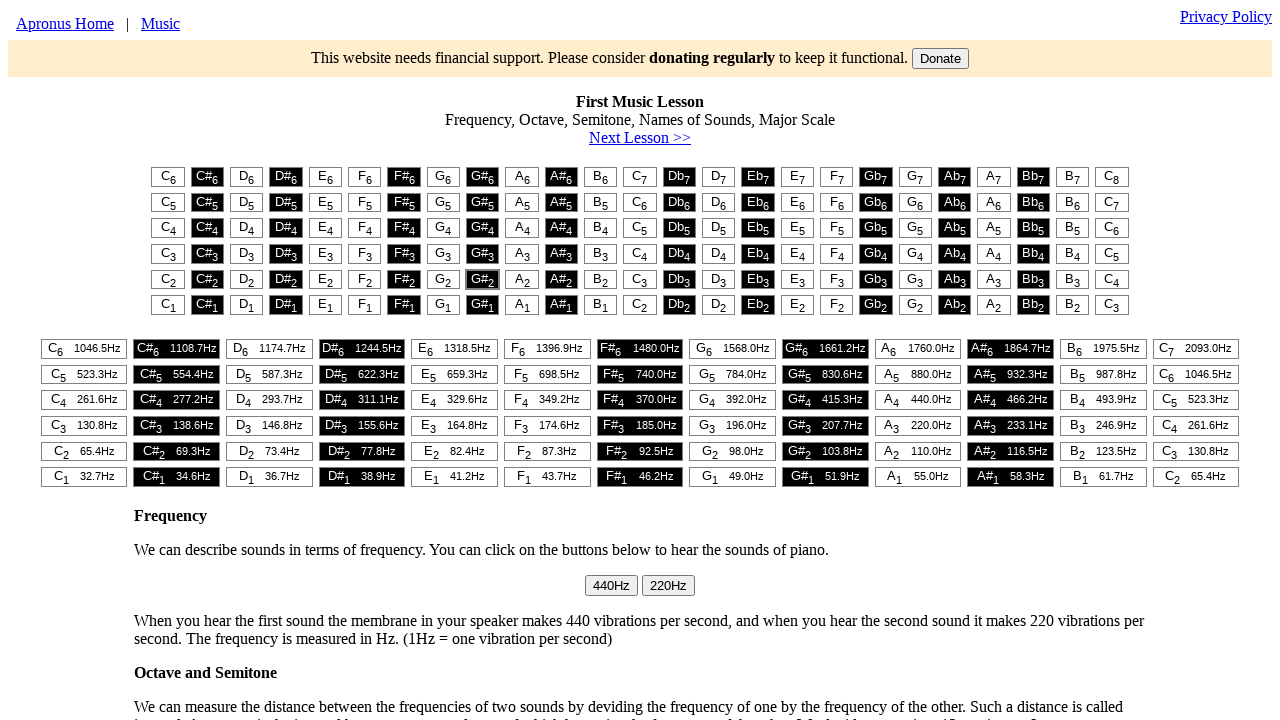

Clicked button at grid position row 5, column 10 at (522, 279) on #t1 > table > tr:nth-child(5) > td:nth-child(10) > button
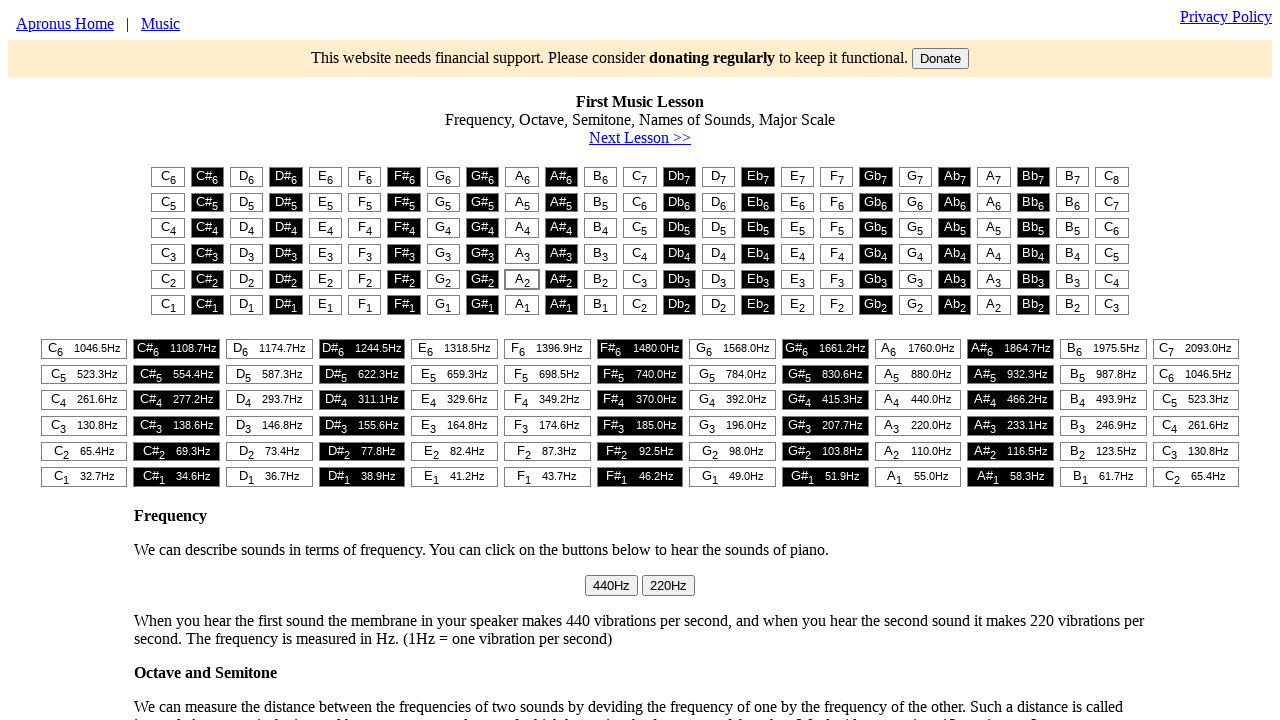

Clicked button at grid position row 5, column 11 at (561, 279) on #t1 > table > tr:nth-child(5) > td:nth-child(11) > button
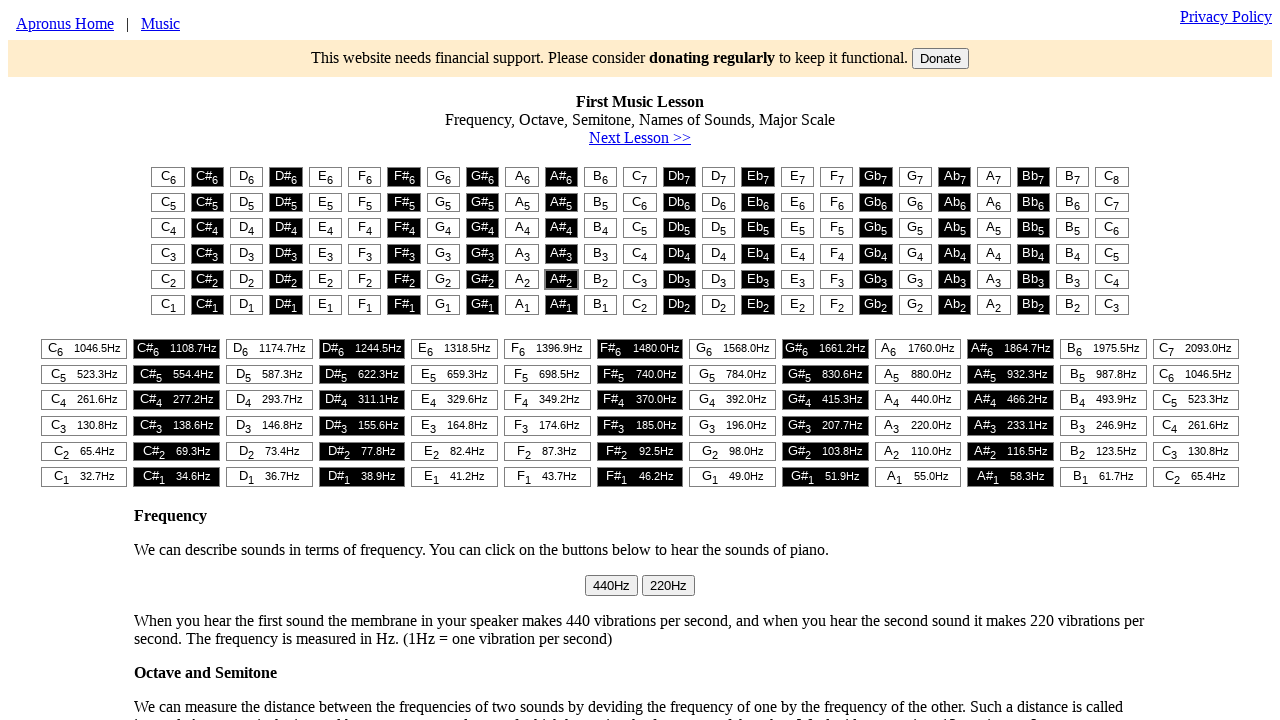

Clicked button at grid position row 5, column 12 at (601, 279) on #t1 > table > tr:nth-child(5) > td:nth-child(12) > button
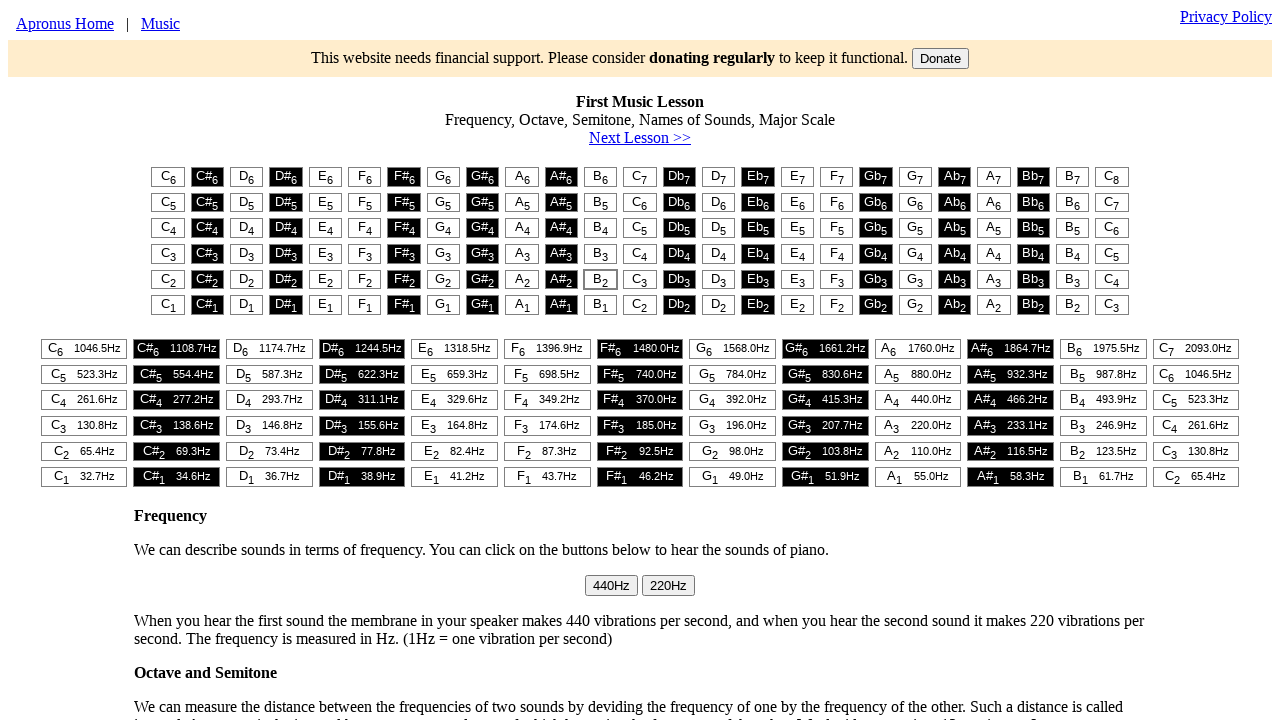

Clicked button at grid position row 5, column 13 at (640, 279) on #t1 > table > tr:nth-child(5) > td:nth-child(13) > button
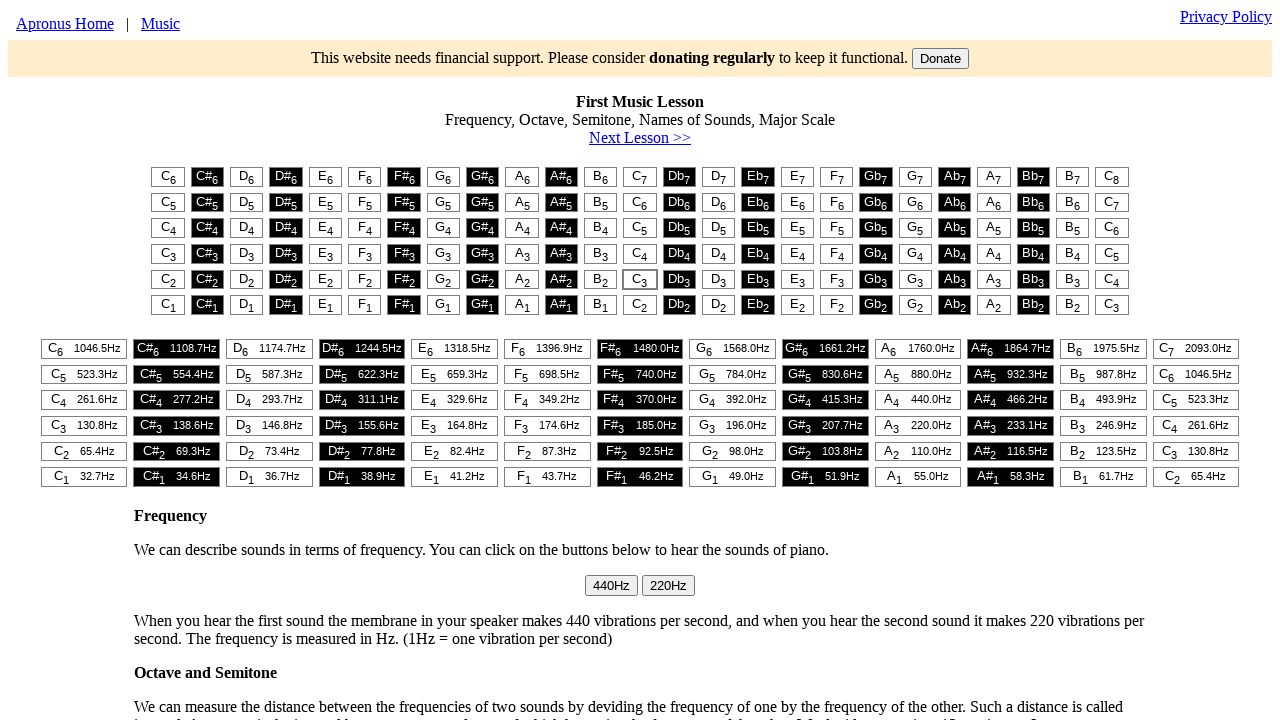

Clicked button at grid position row 5, column 14 at (679, 279) on #t1 > table > tr:nth-child(5) > td:nth-child(14) > button
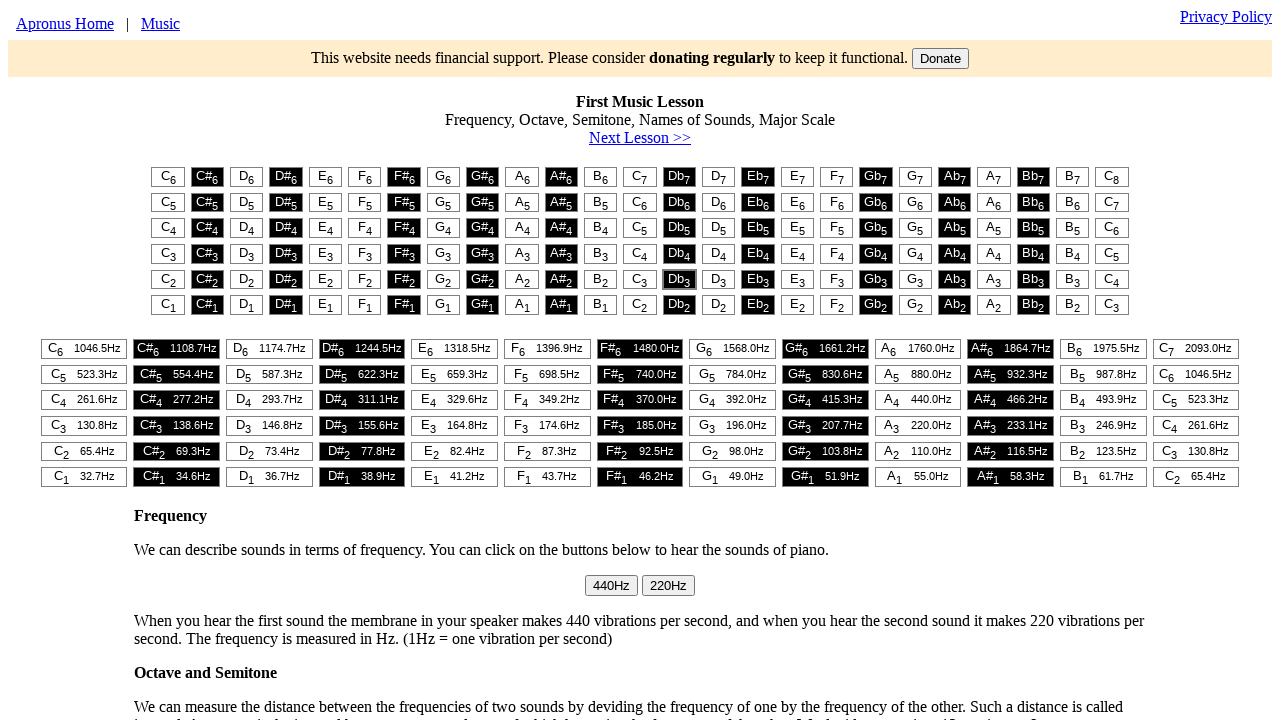

Clicked button at grid position row 5, column 15 at (719, 279) on #t1 > table > tr:nth-child(5) > td:nth-child(15) > button
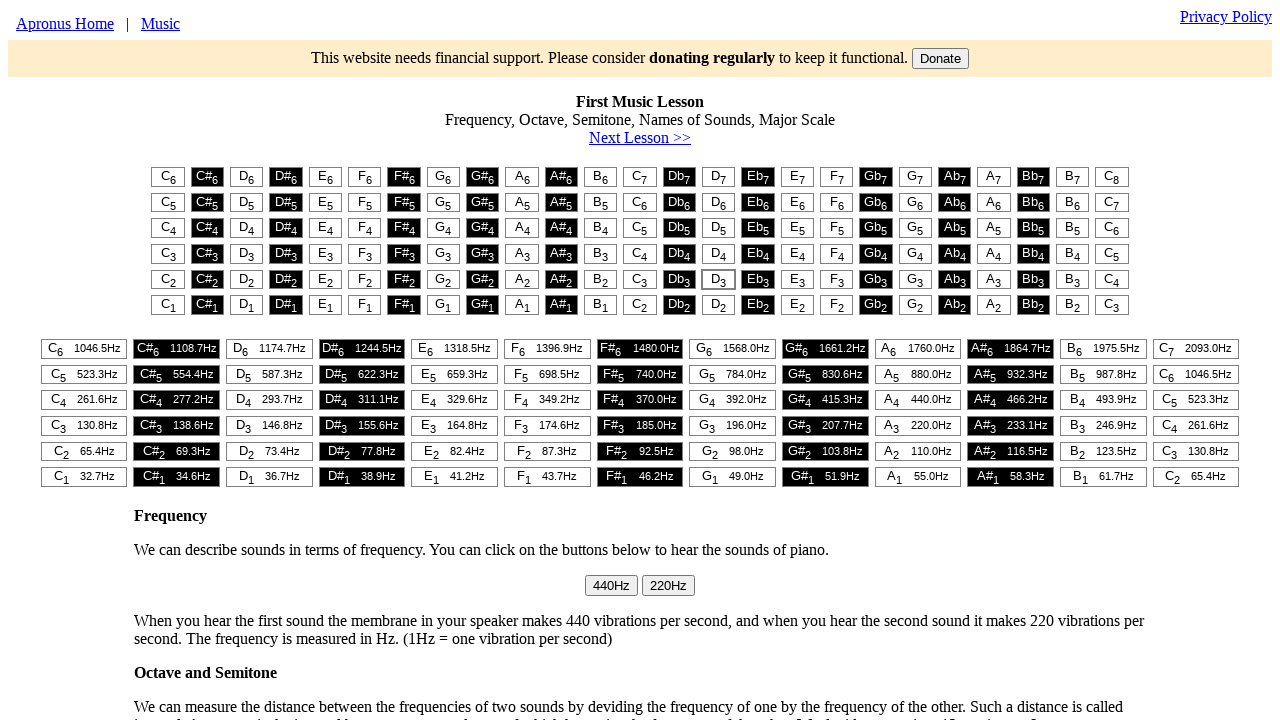

Clicked button at grid position row 5, column 16 at (758, 279) on #t1 > table > tr:nth-child(5) > td:nth-child(16) > button
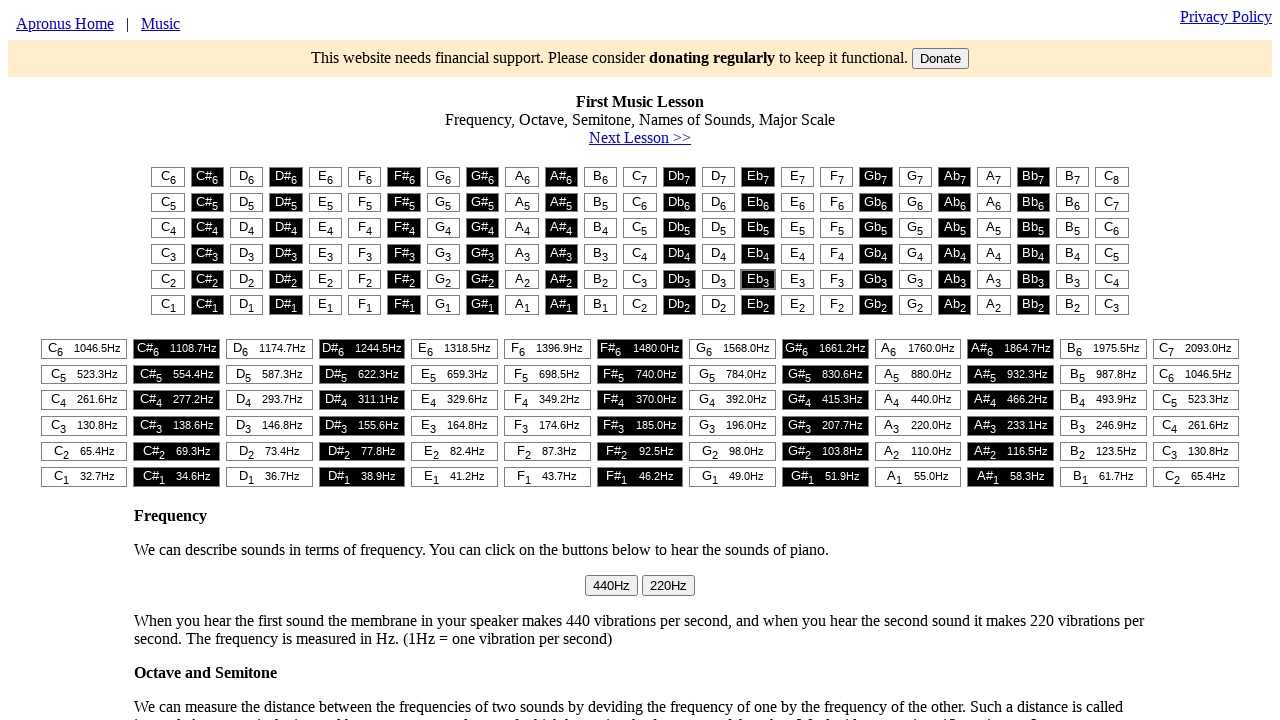

Clicked button at grid position row 5, column 17 at (797, 279) on #t1 > table > tr:nth-child(5) > td:nth-child(17) > button
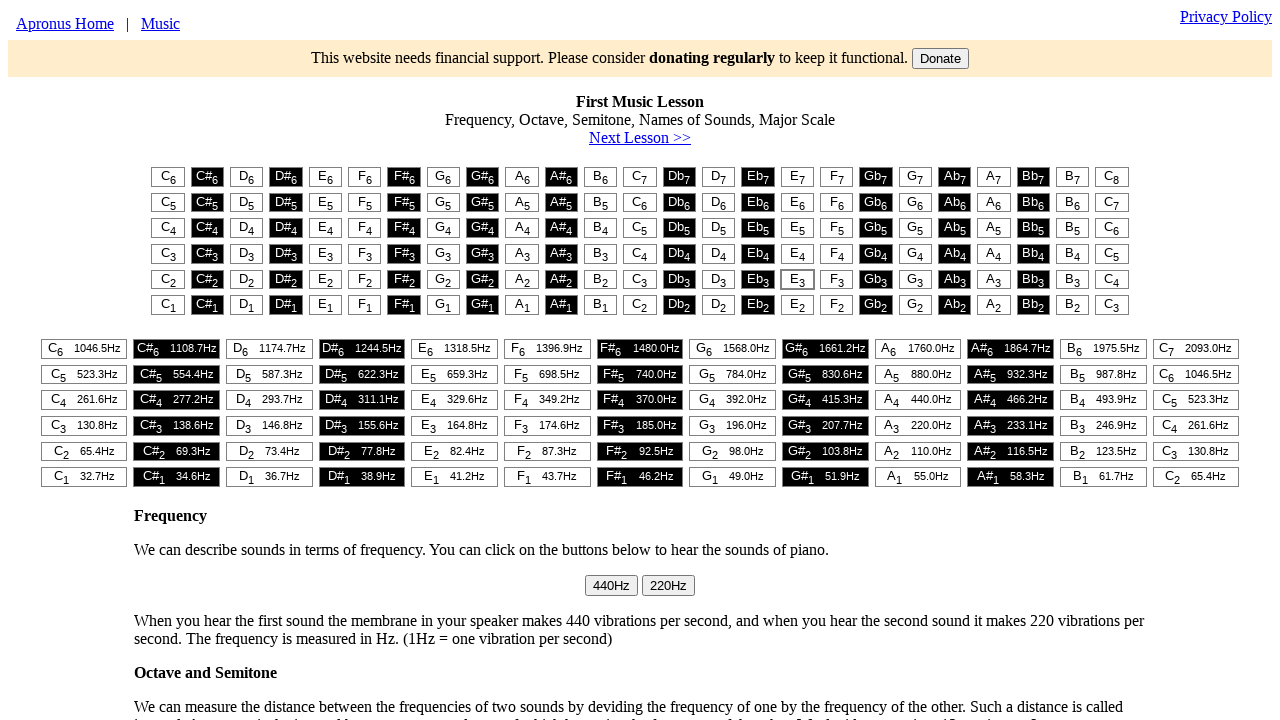

Clicked button at grid position row 5, column 18 at (837, 279) on #t1 > table > tr:nth-child(5) > td:nth-child(18) > button
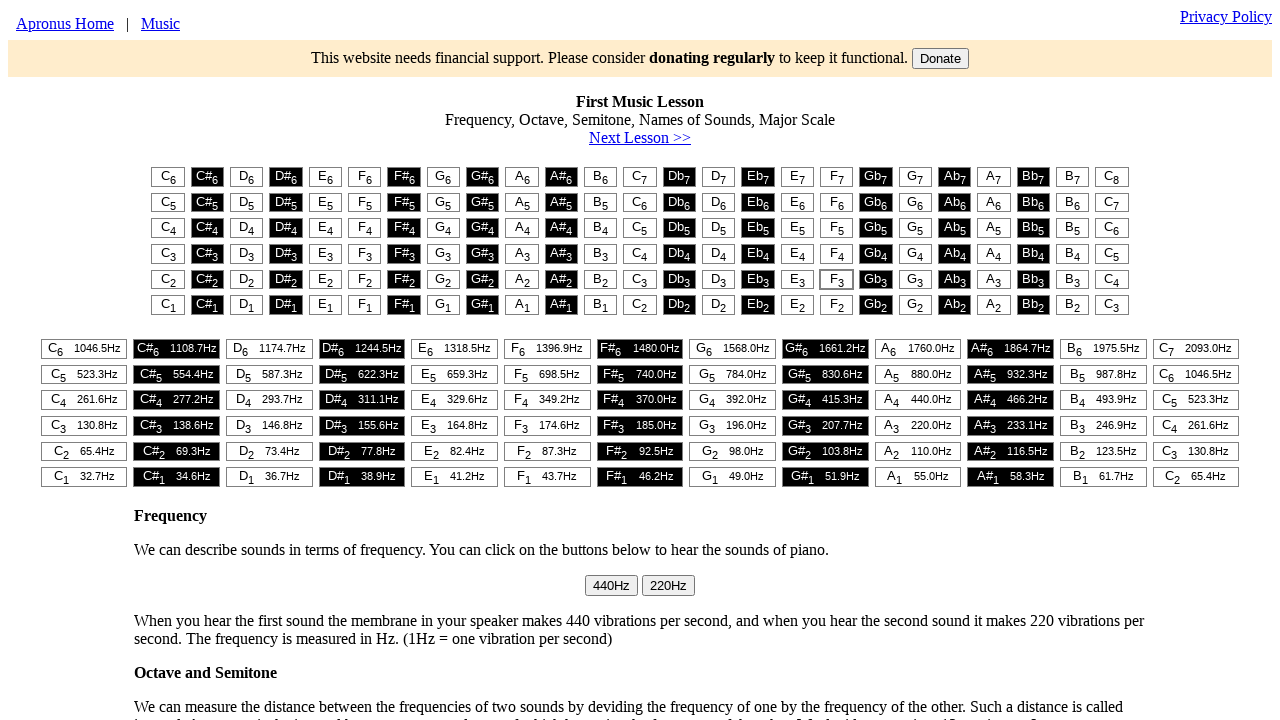

Clicked button at grid position row 5, column 19 at (876, 279) on #t1 > table > tr:nth-child(5) > td:nth-child(19) > button
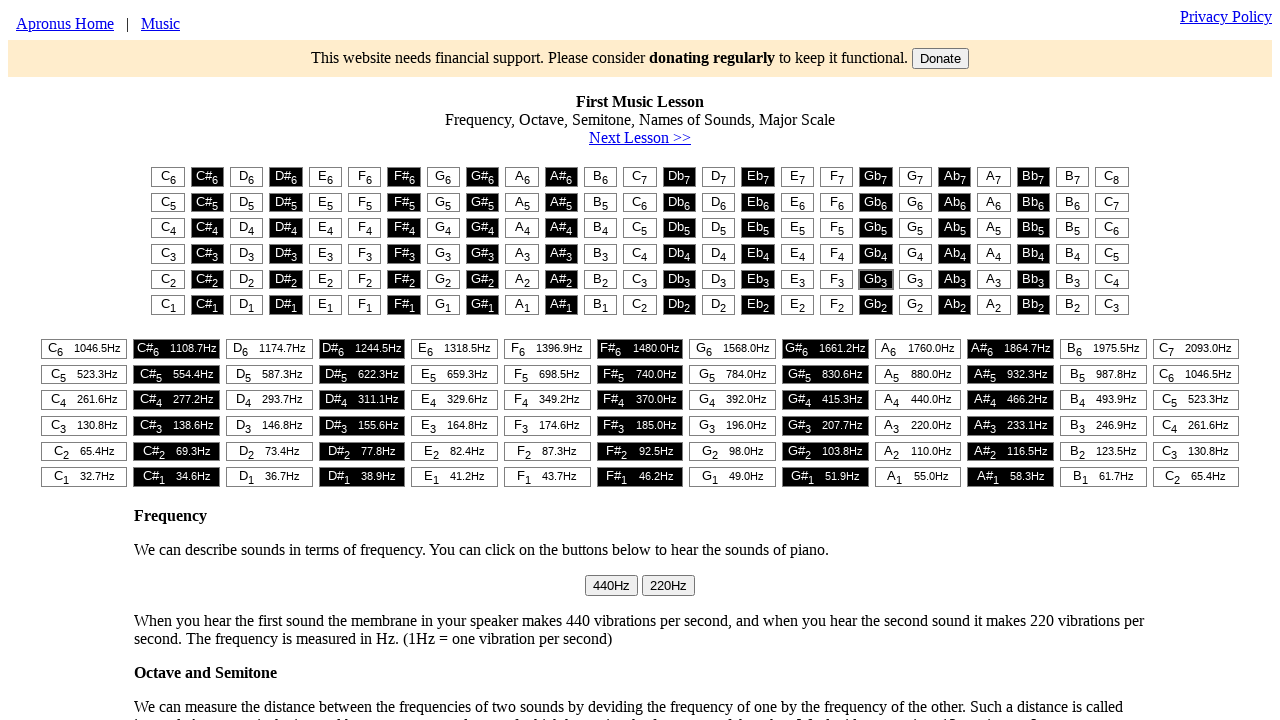

Clicked button at grid position row 5, column 20 at (915, 279) on #t1 > table > tr:nth-child(5) > td:nth-child(20) > button
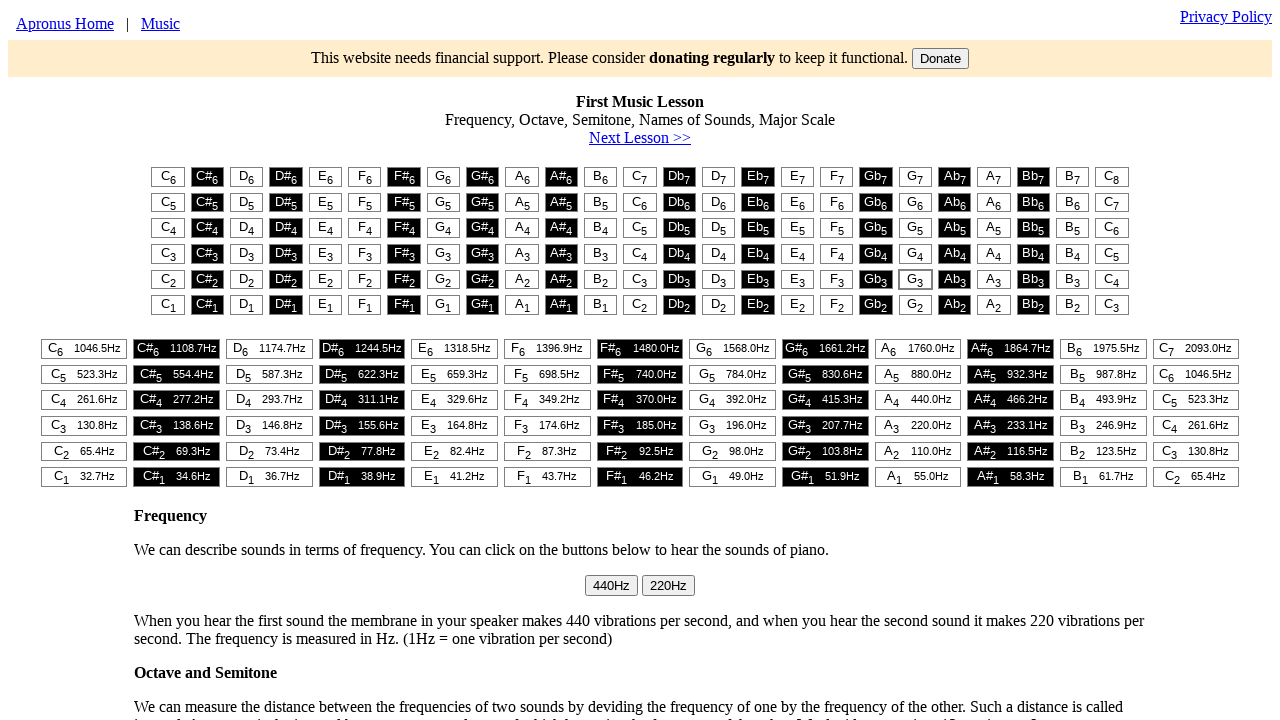

Clicked button at grid position row 5, column 21 at (955, 279) on #t1 > table > tr:nth-child(5) > td:nth-child(21) > button
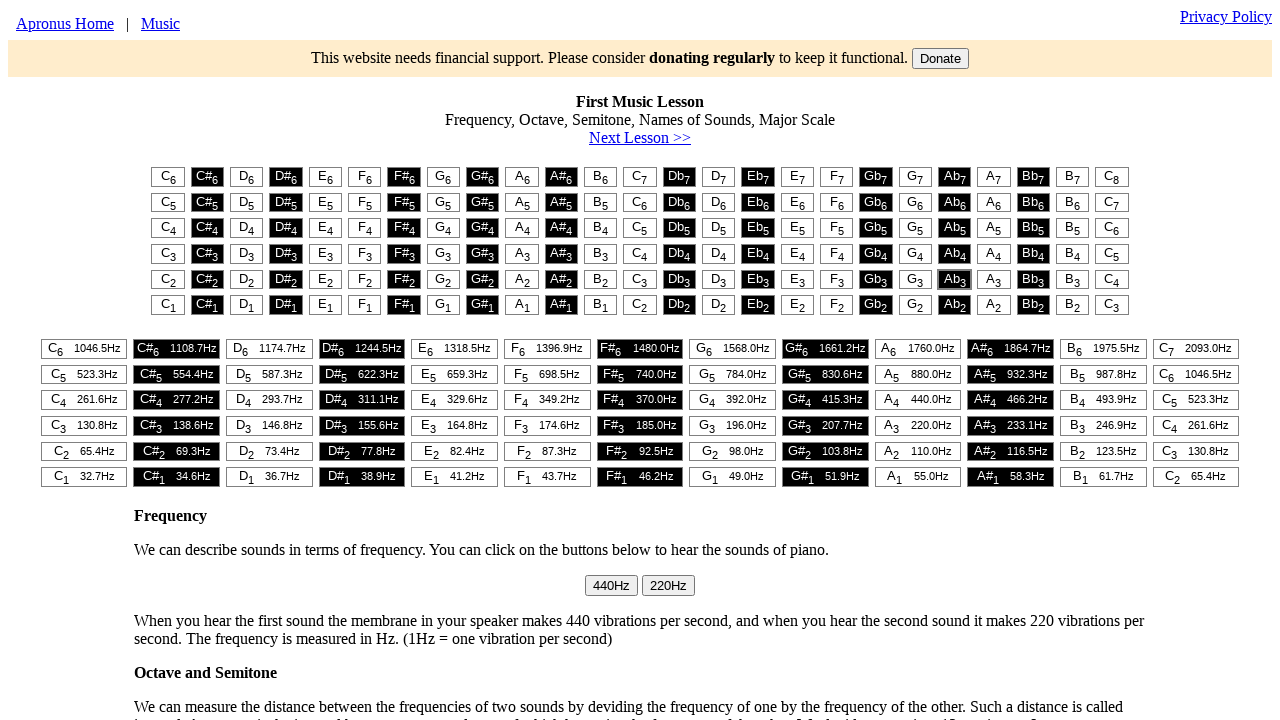

Clicked button at grid position row 5, column 22 at (994, 279) on #t1 > table > tr:nth-child(5) > td:nth-child(22) > button
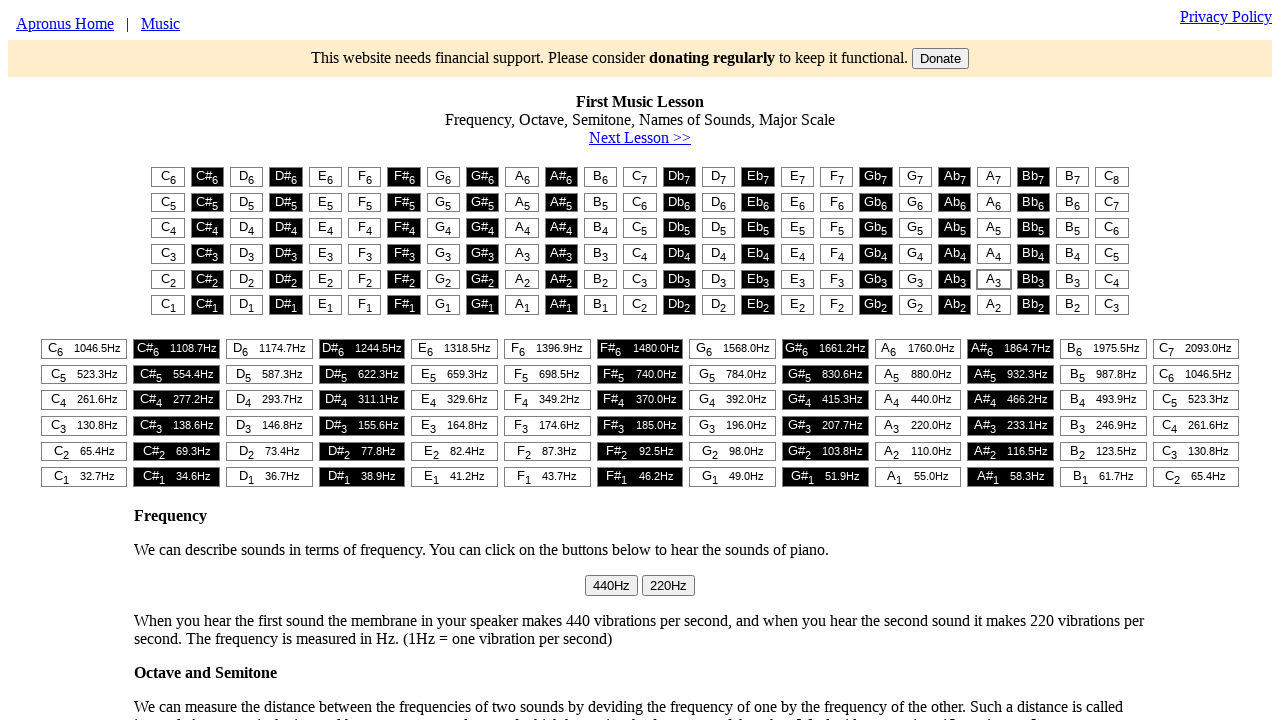

Clicked button at grid position row 5, column 23 at (1033, 279) on #t1 > table > tr:nth-child(5) > td:nth-child(23) > button
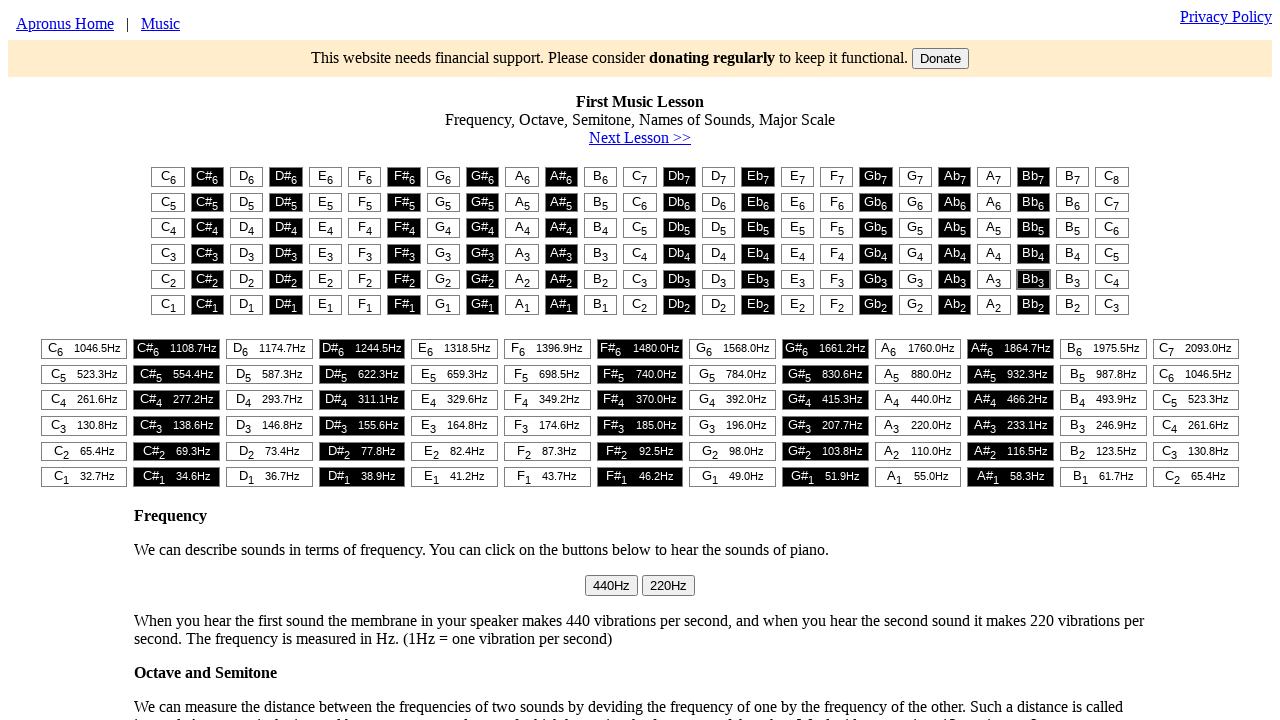

Clicked button at grid position row 5, column 24 at (1073, 279) on #t1 > table > tr:nth-child(5) > td:nth-child(24) > button
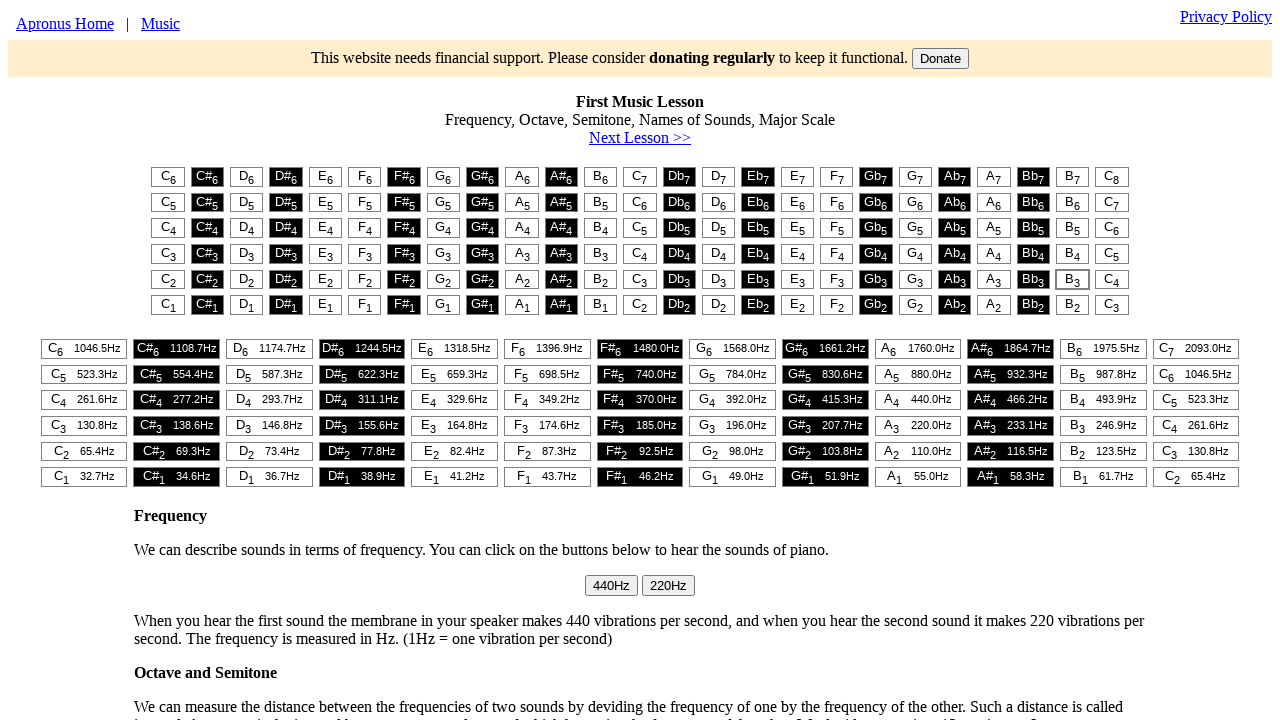

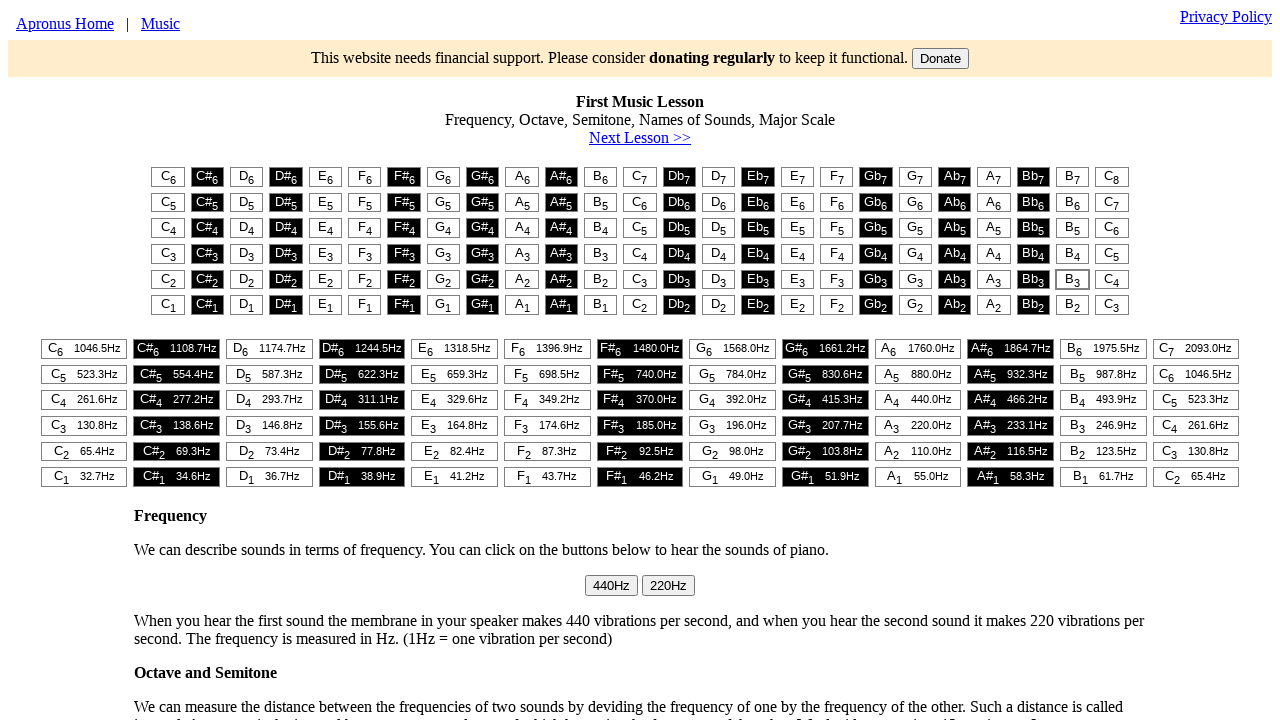